Tests filling a large form by entering the same text into all input fields and submitting the form by clicking the submit button.

Starting URL: http://suninjuly.github.io/huge_form.html

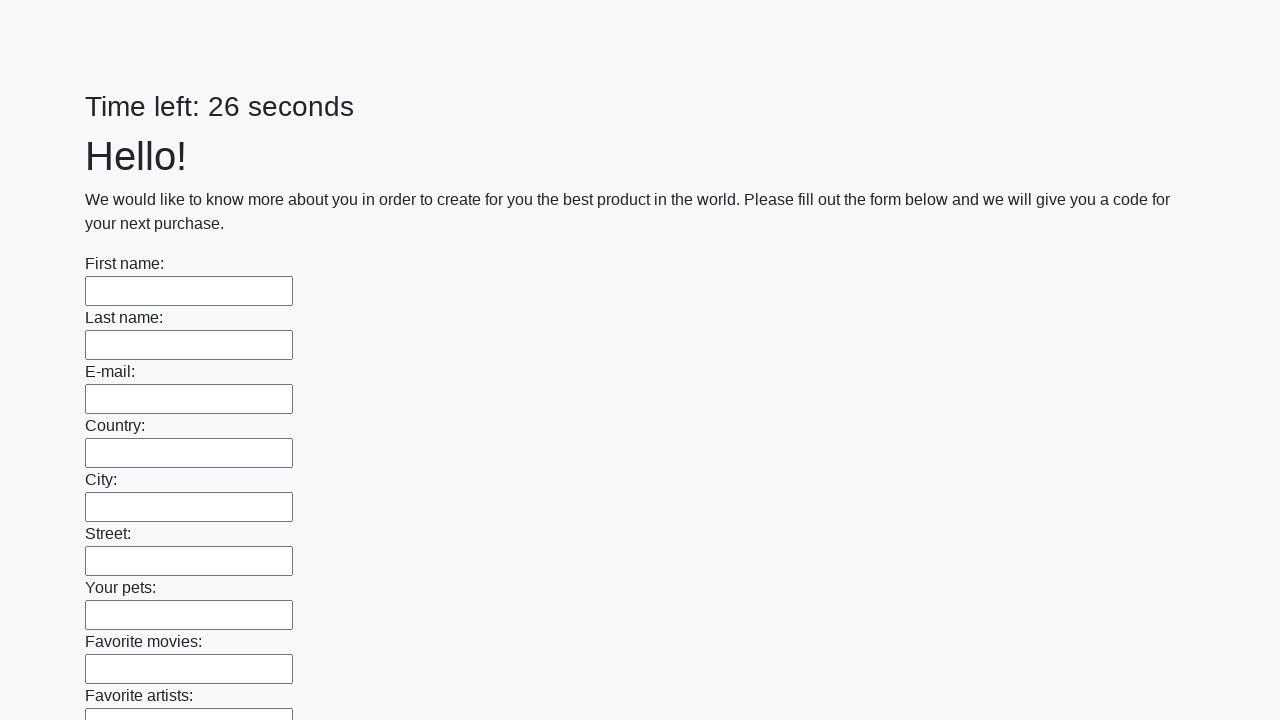

Navigated to huge form page
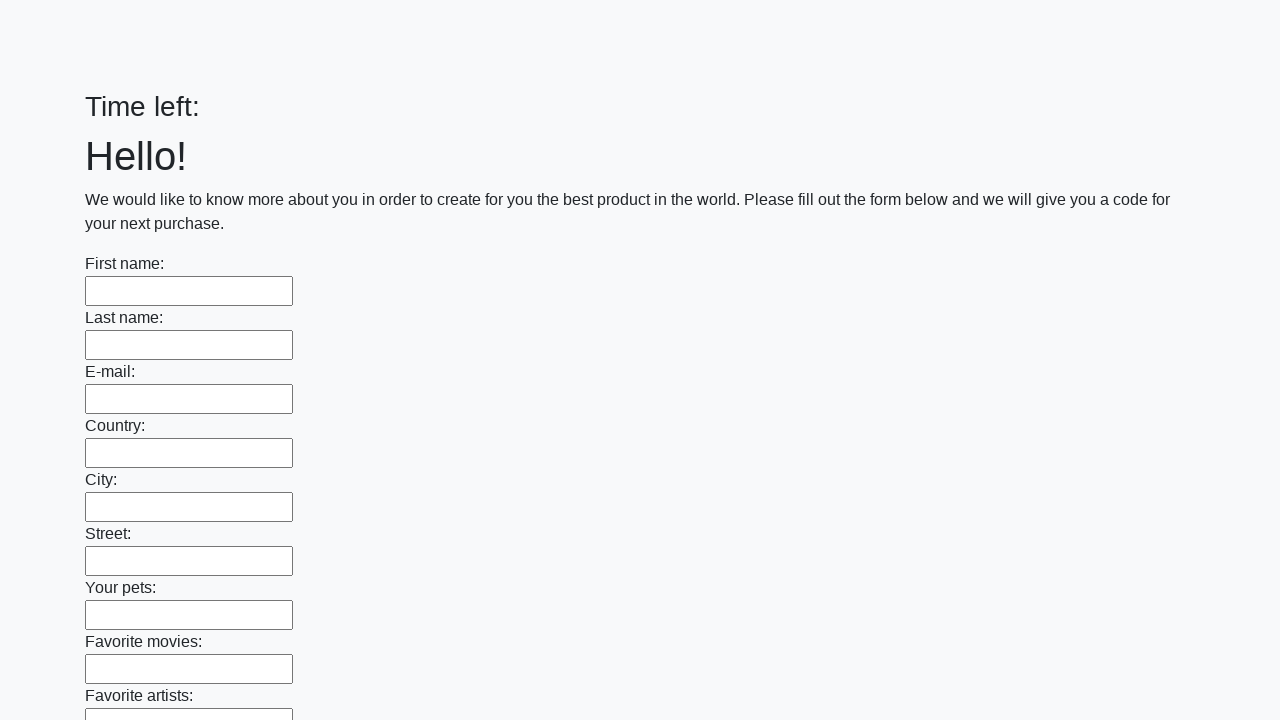

Filled input field with 'Мой ответ' on input >> nth=0
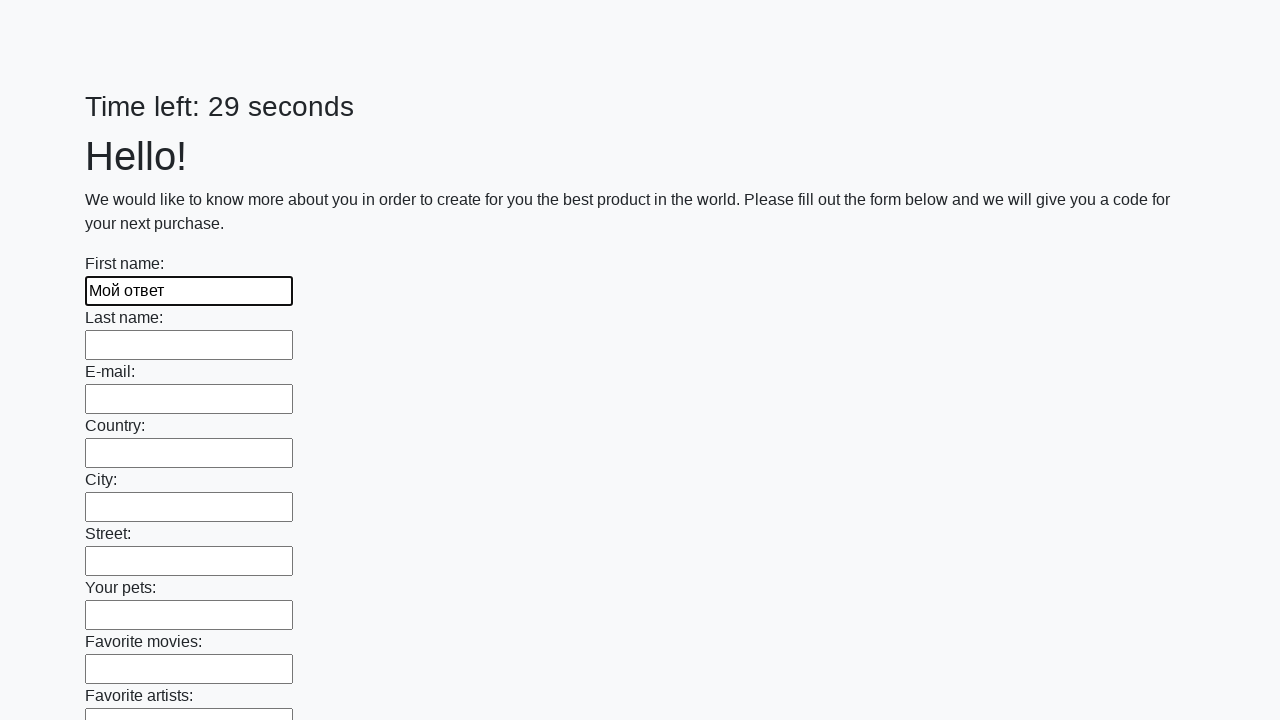

Filled input field with 'Мой ответ' on input >> nth=1
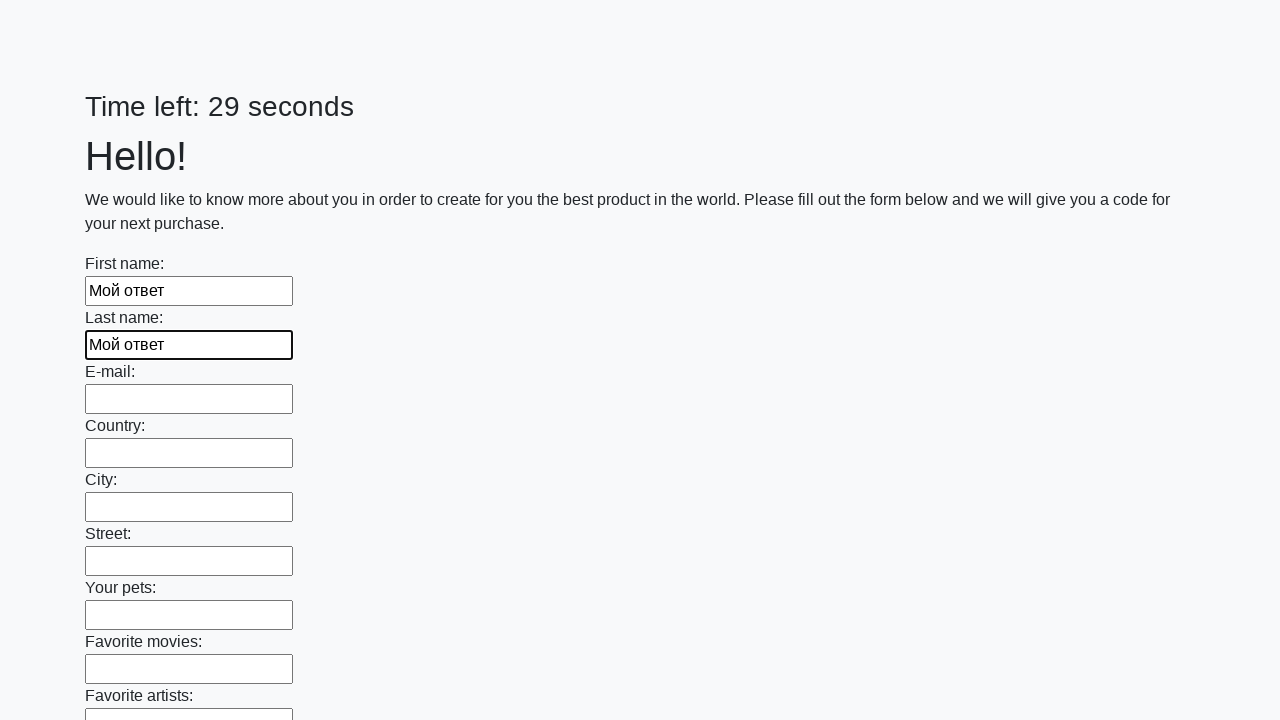

Filled input field with 'Мой ответ' on input >> nth=2
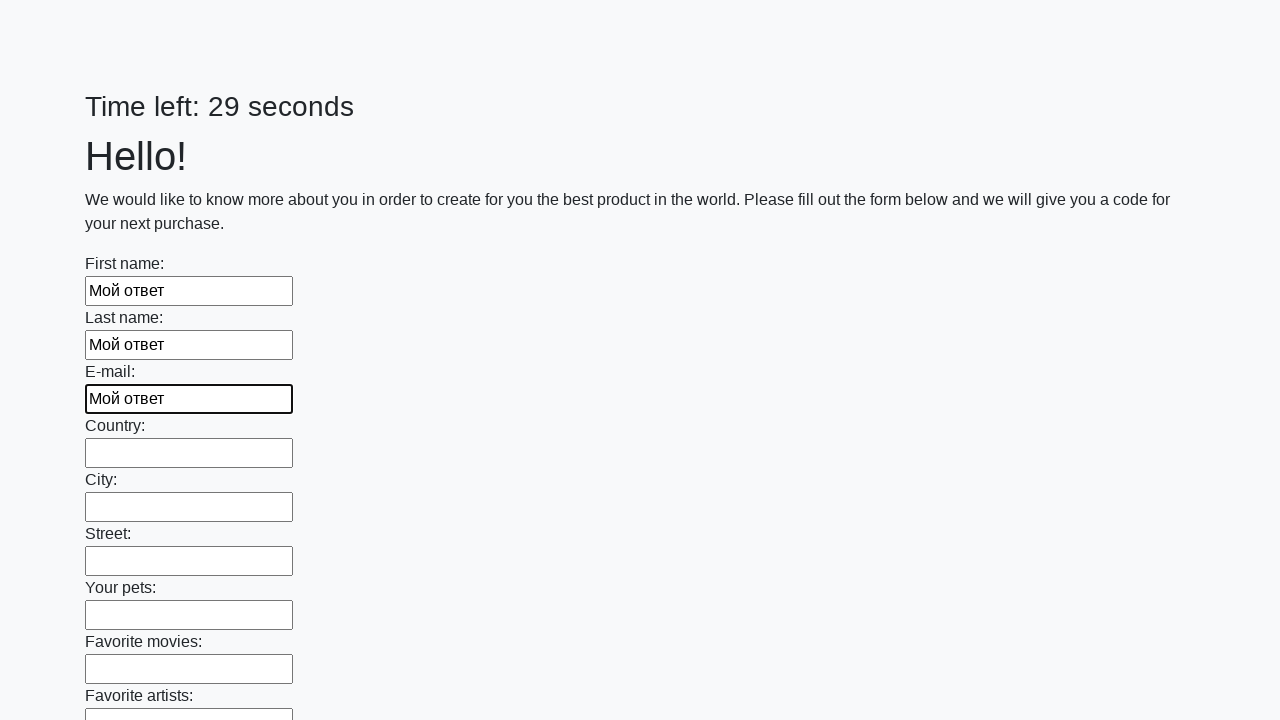

Filled input field with 'Мой ответ' on input >> nth=3
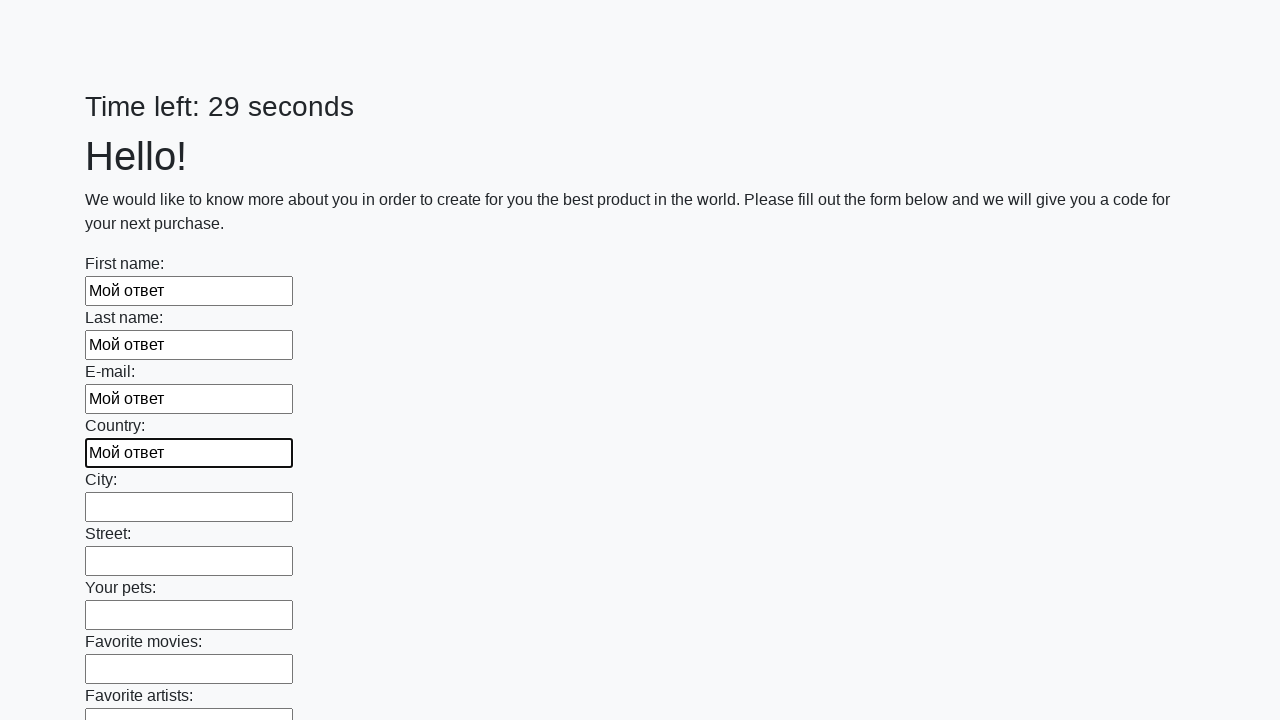

Filled input field with 'Мой ответ' on input >> nth=4
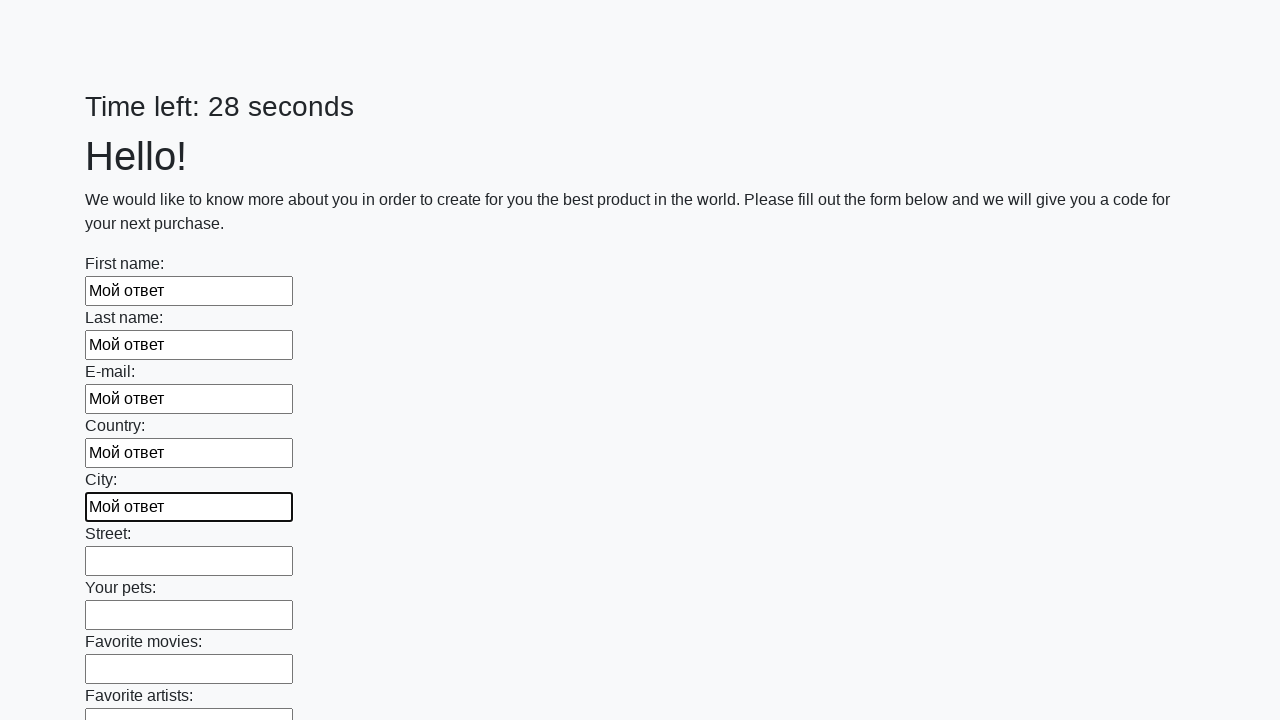

Filled input field with 'Мой ответ' on input >> nth=5
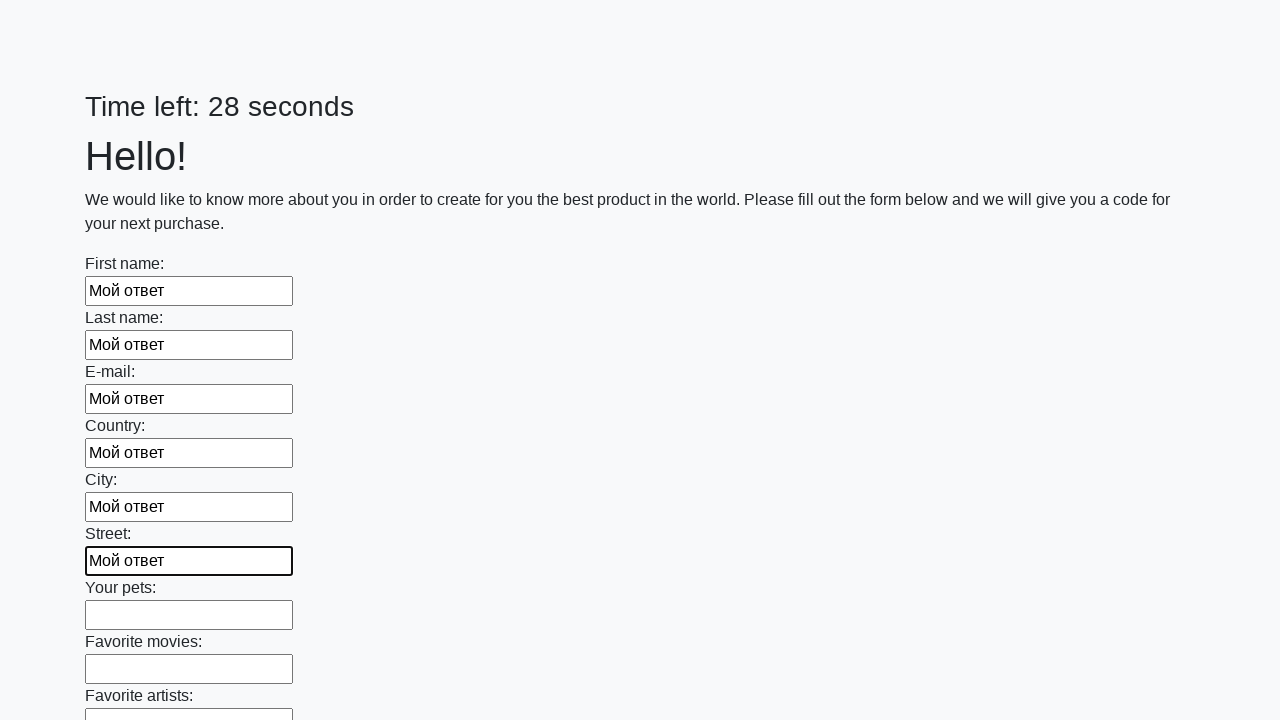

Filled input field with 'Мой ответ' on input >> nth=6
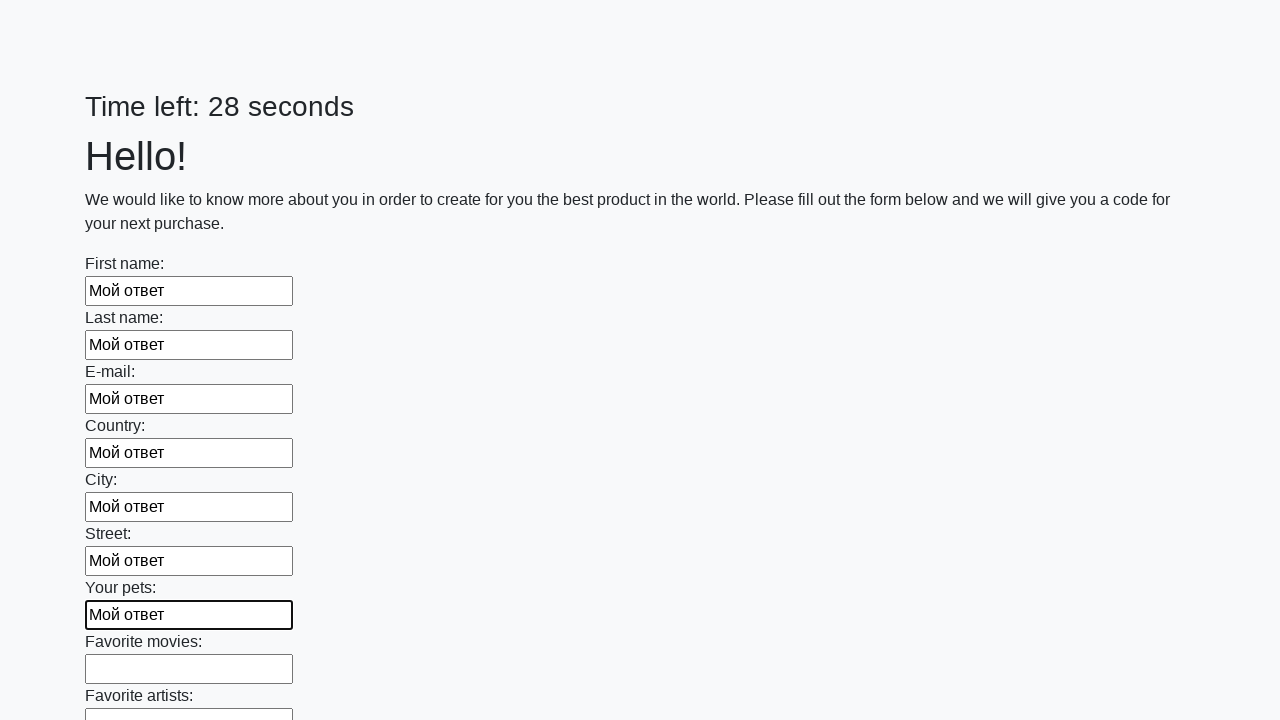

Filled input field with 'Мой ответ' on input >> nth=7
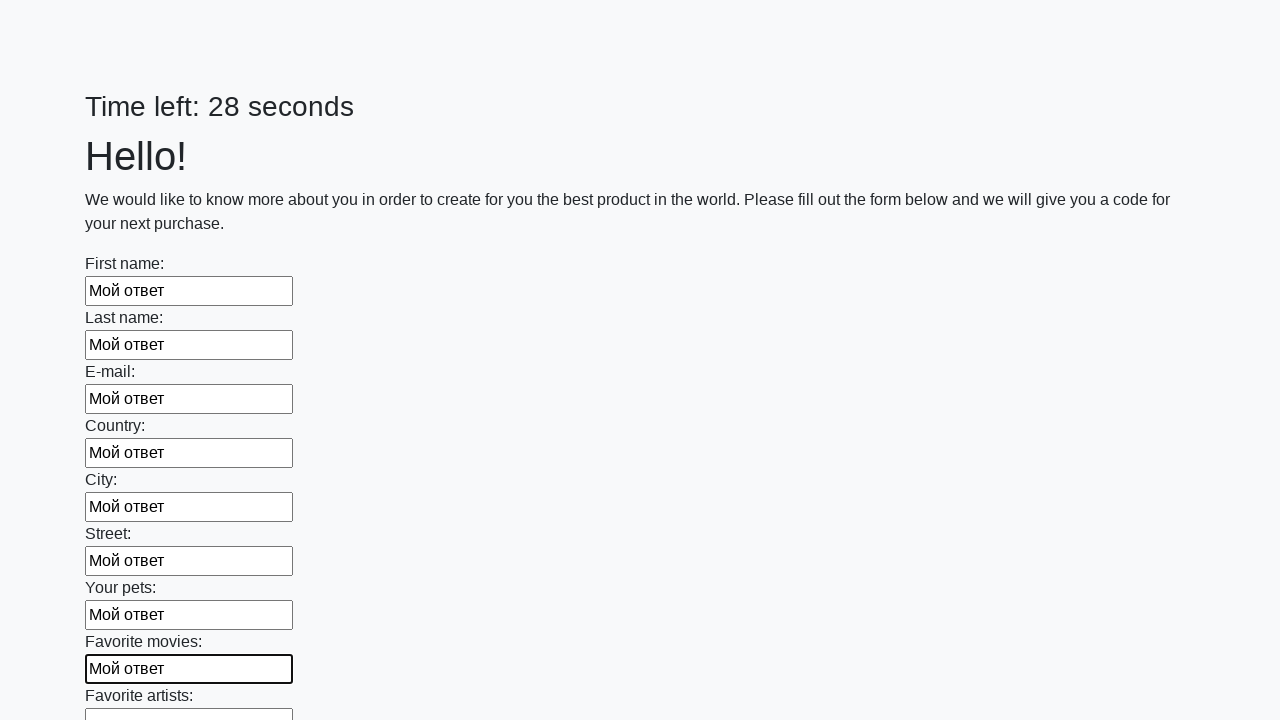

Filled input field with 'Мой ответ' on input >> nth=8
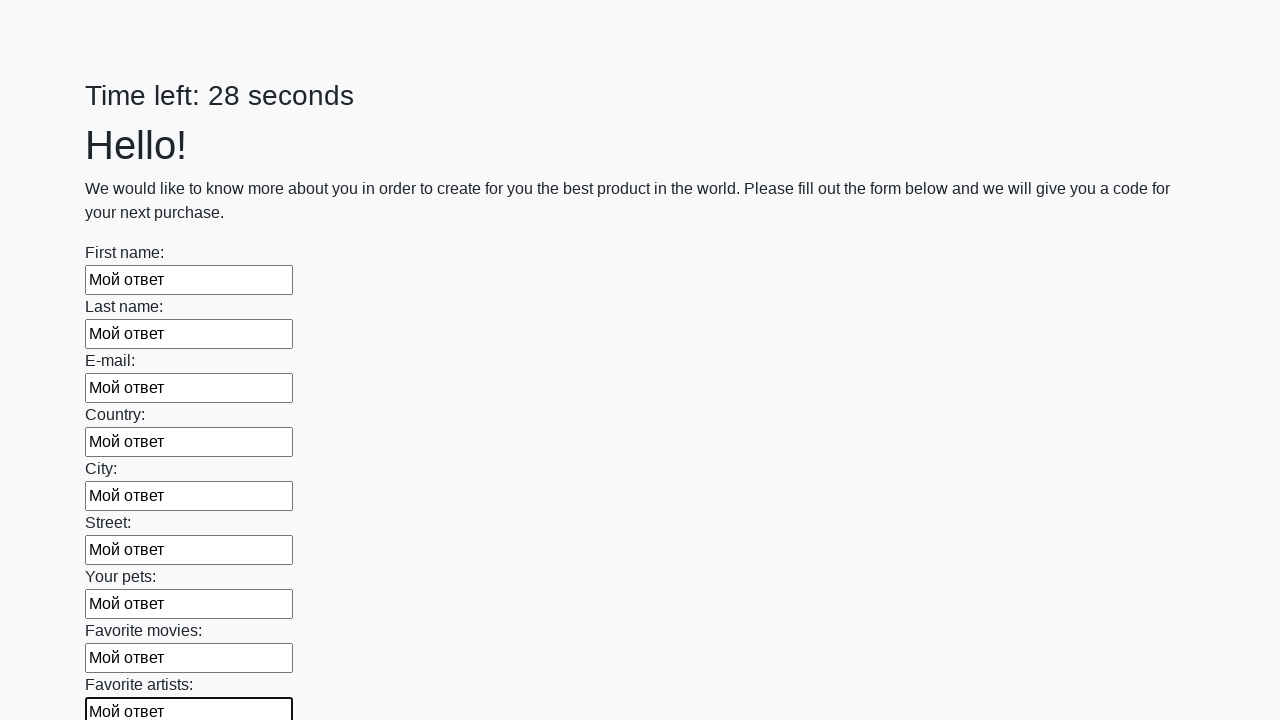

Filled input field with 'Мой ответ' on input >> nth=9
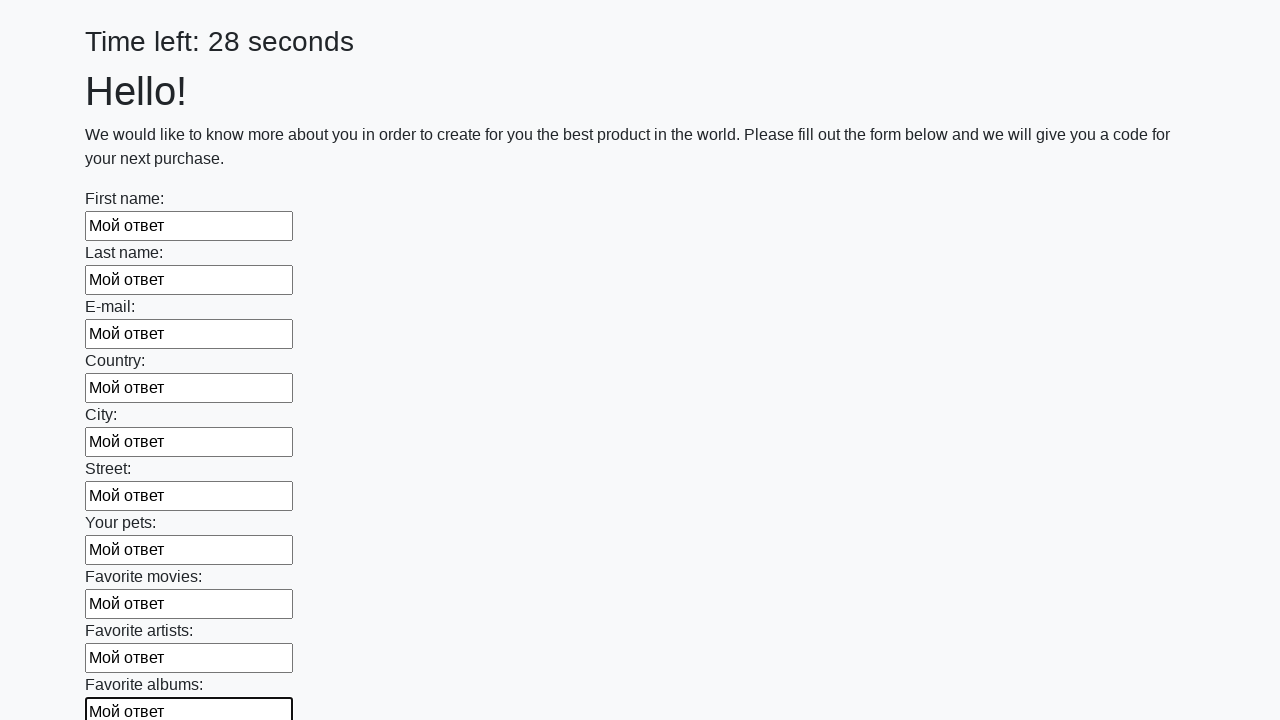

Filled input field with 'Мой ответ' on input >> nth=10
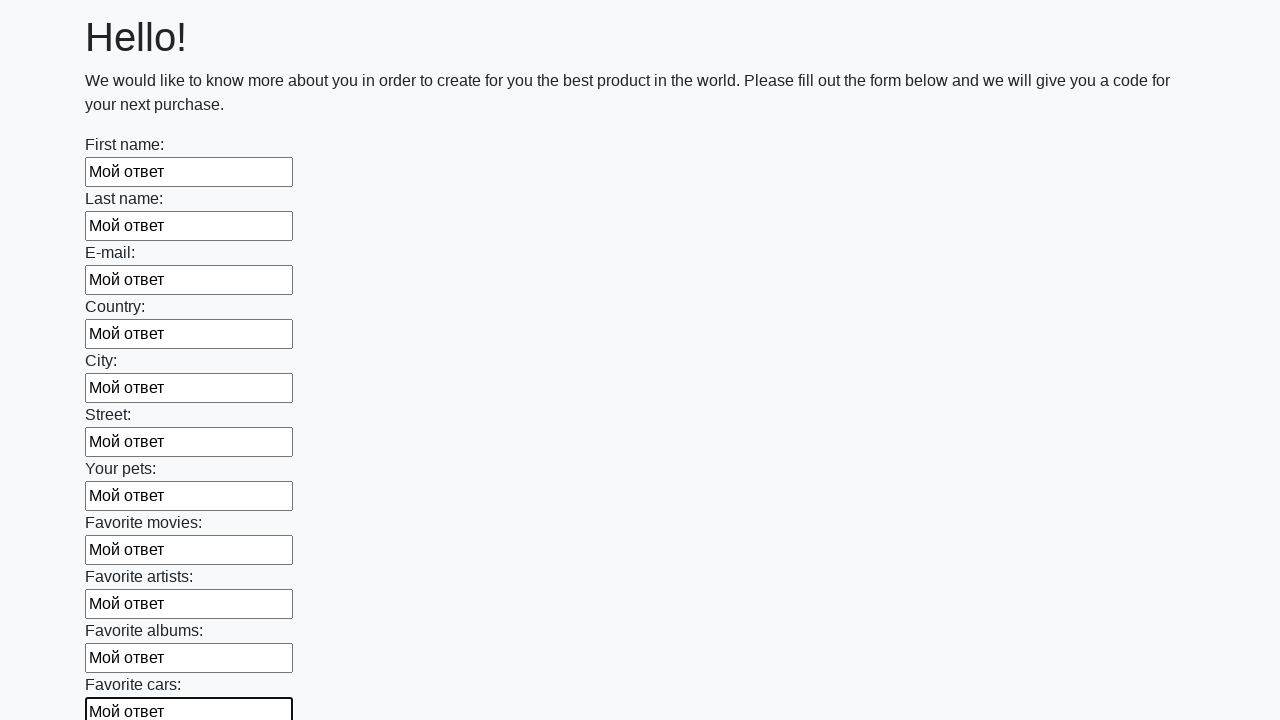

Filled input field with 'Мой ответ' on input >> nth=11
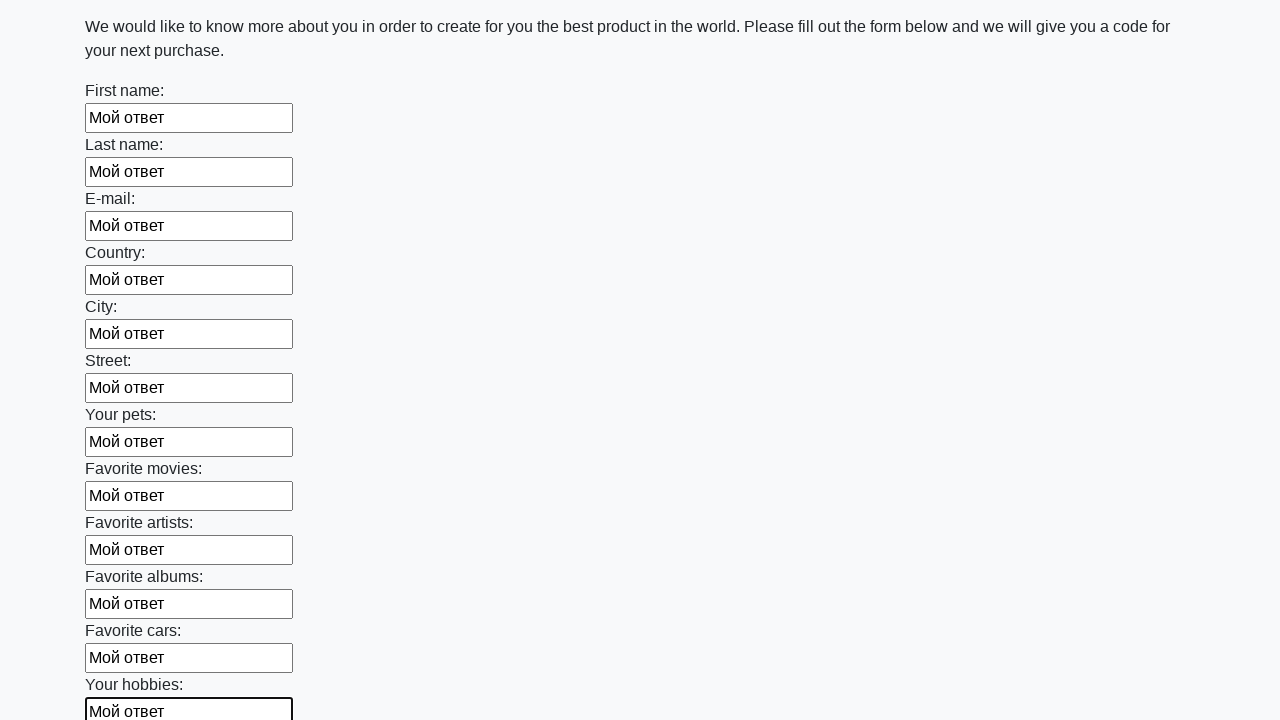

Filled input field with 'Мой ответ' on input >> nth=12
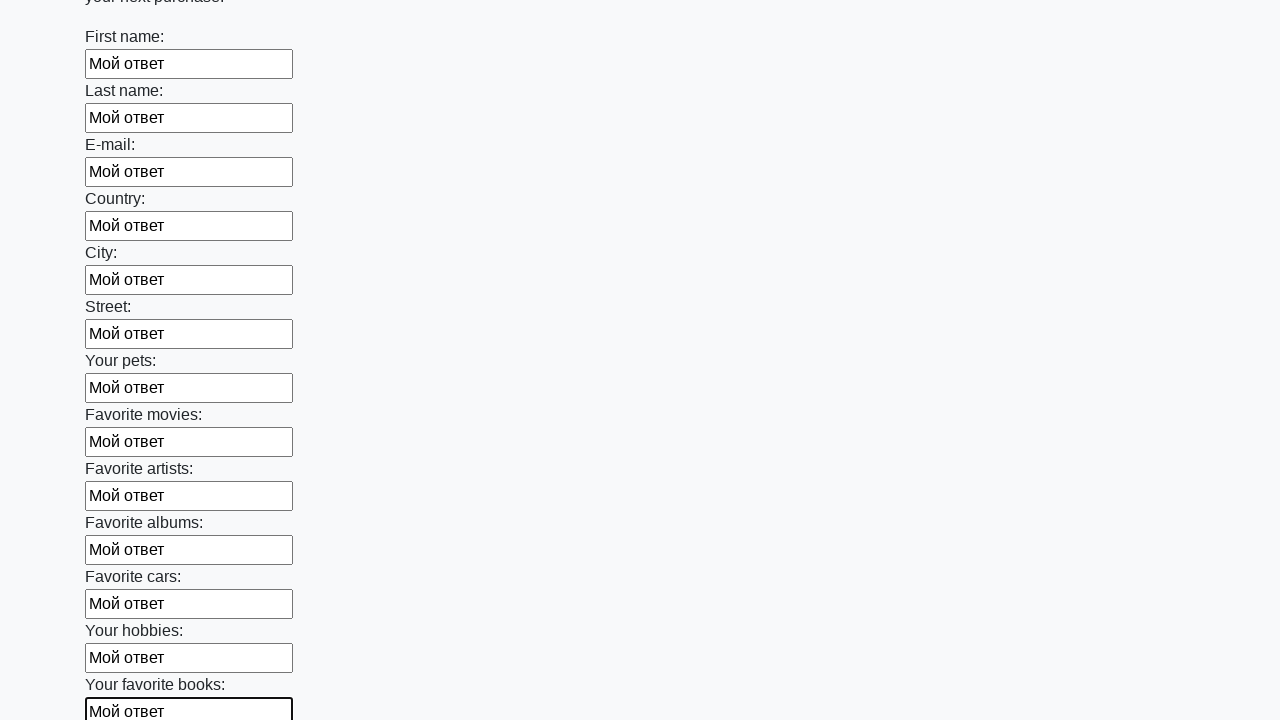

Filled input field with 'Мой ответ' on input >> nth=13
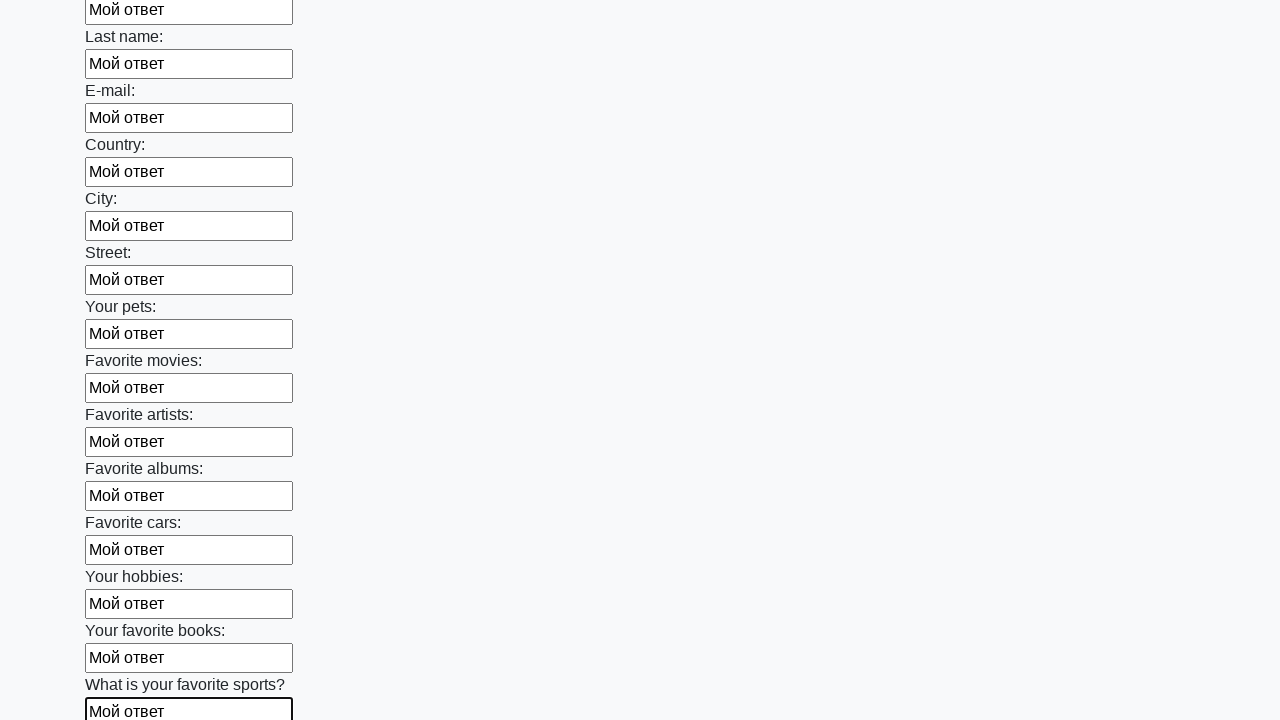

Filled input field with 'Мой ответ' on input >> nth=14
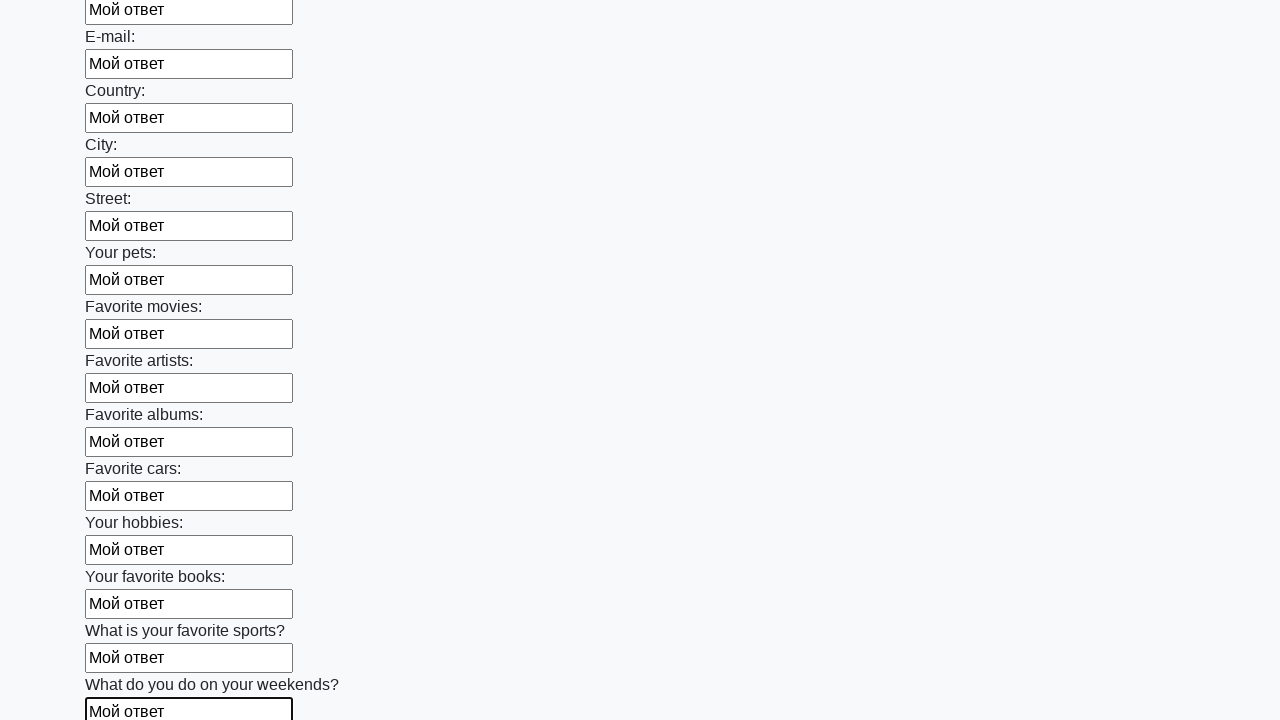

Filled input field with 'Мой ответ' on input >> nth=15
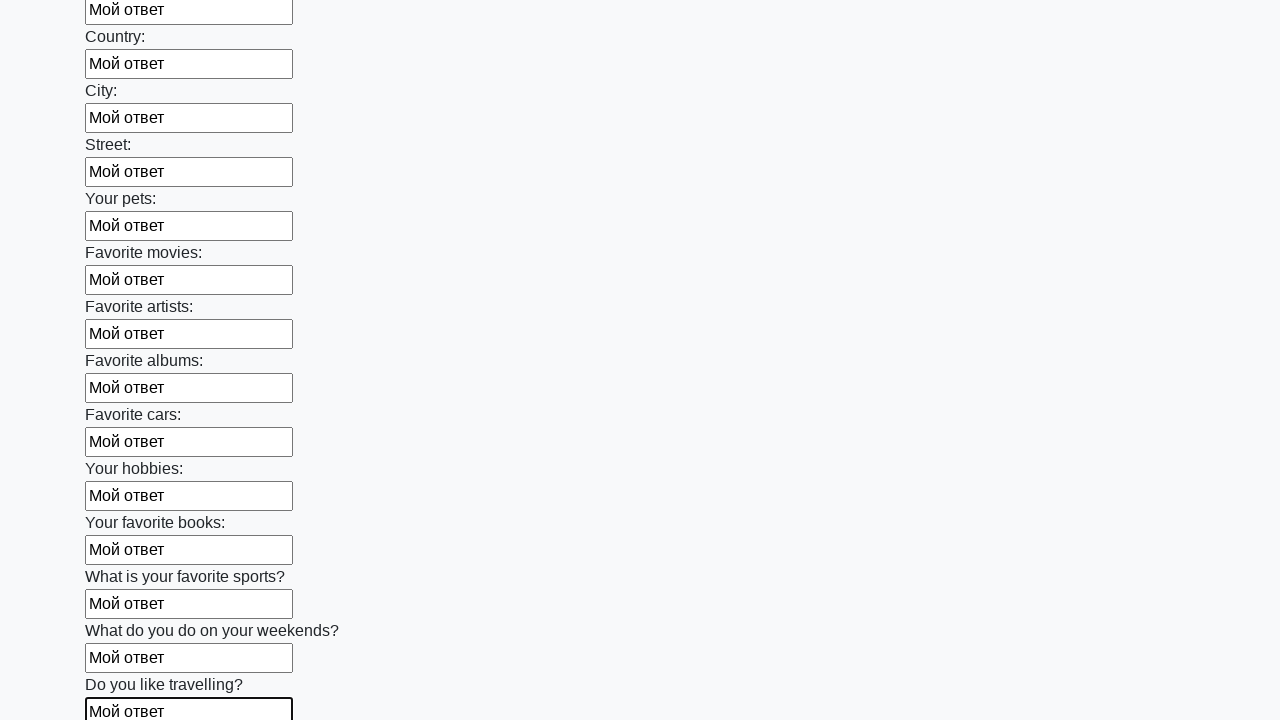

Filled input field with 'Мой ответ' on input >> nth=16
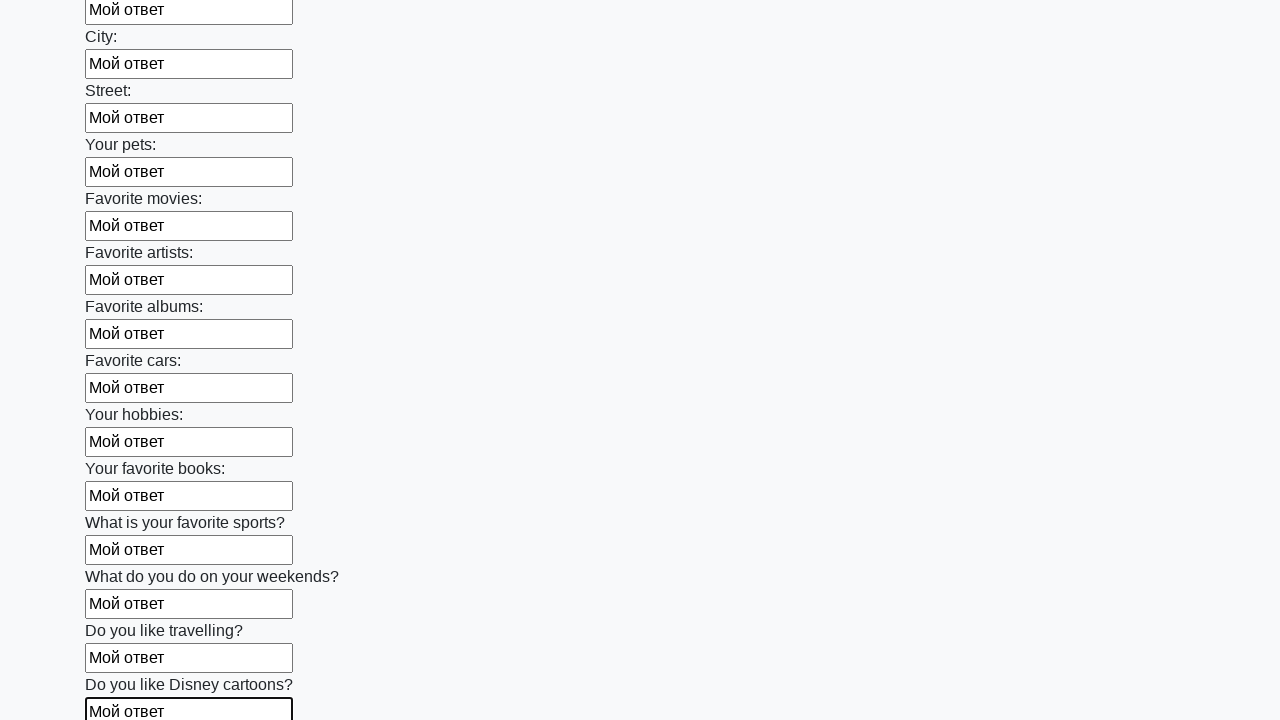

Filled input field with 'Мой ответ' on input >> nth=17
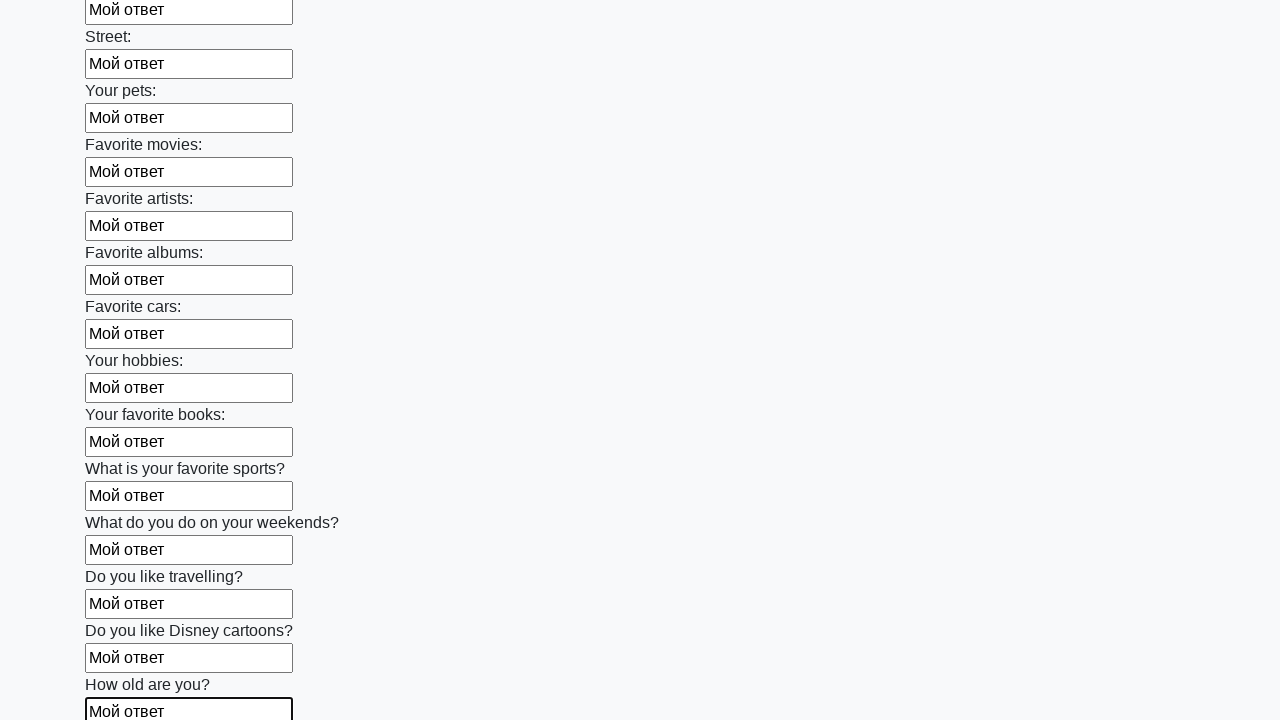

Filled input field with 'Мой ответ' on input >> nth=18
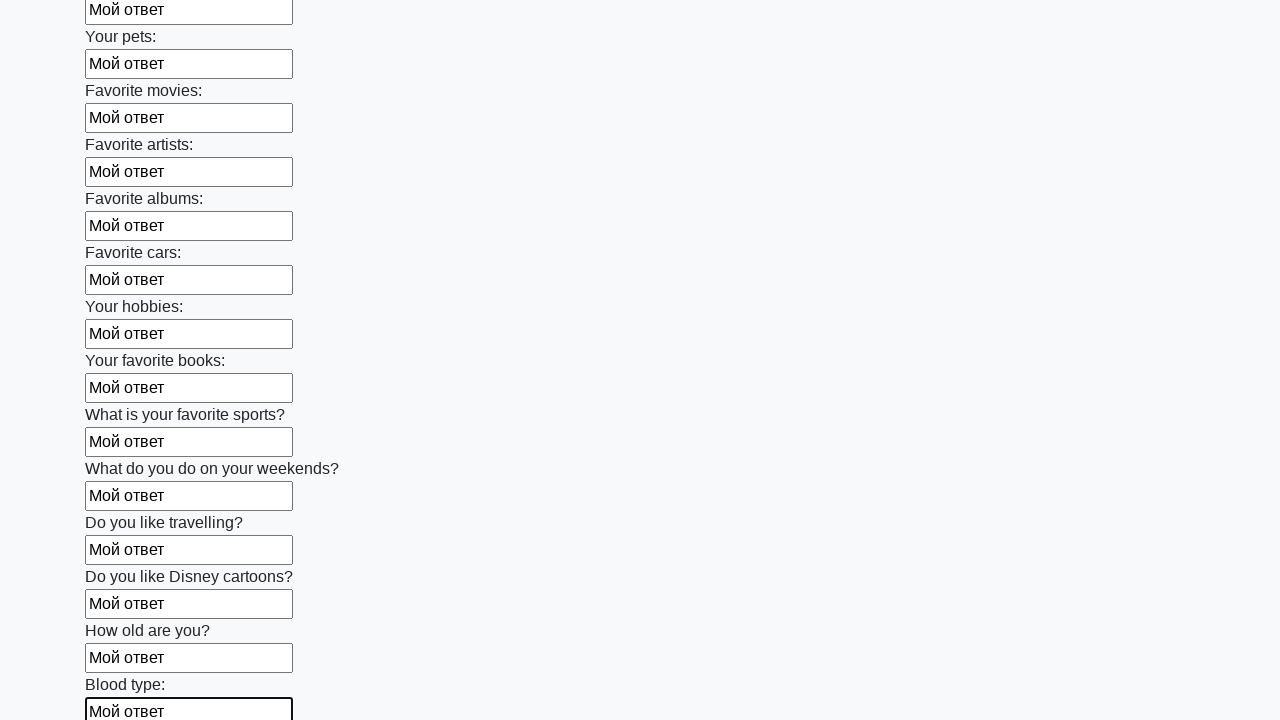

Filled input field with 'Мой ответ' on input >> nth=19
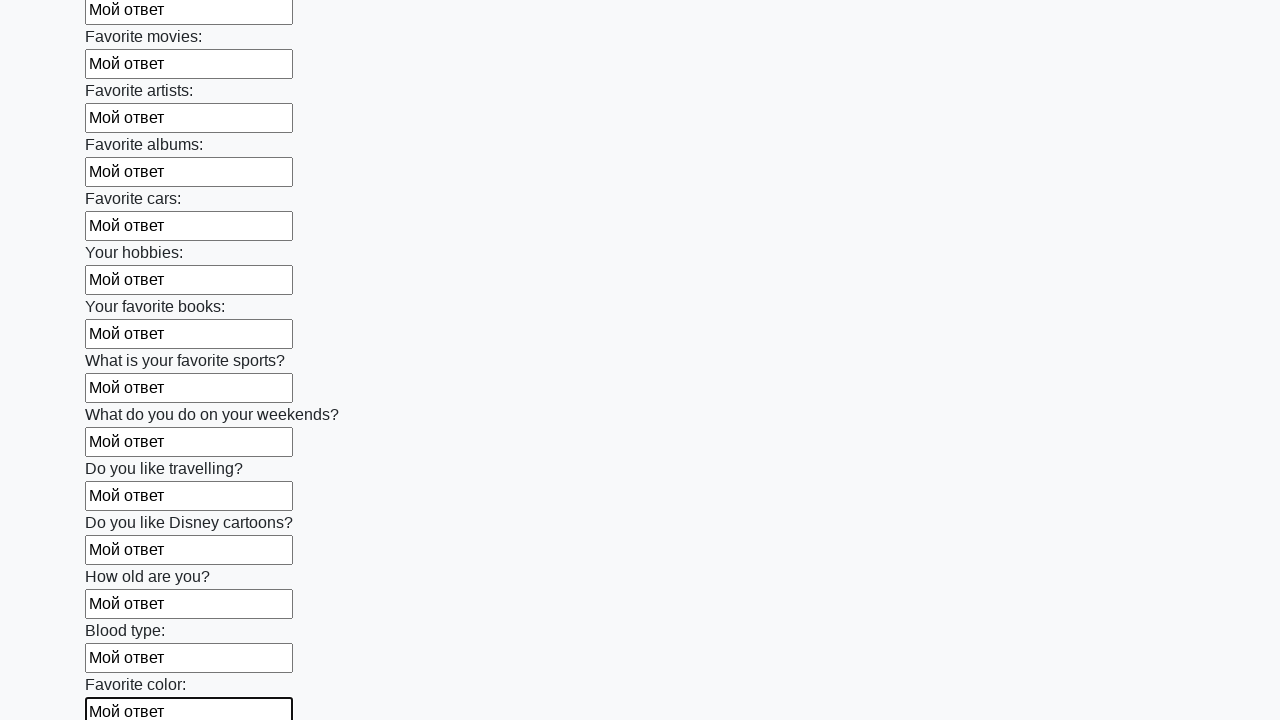

Filled input field with 'Мой ответ' on input >> nth=20
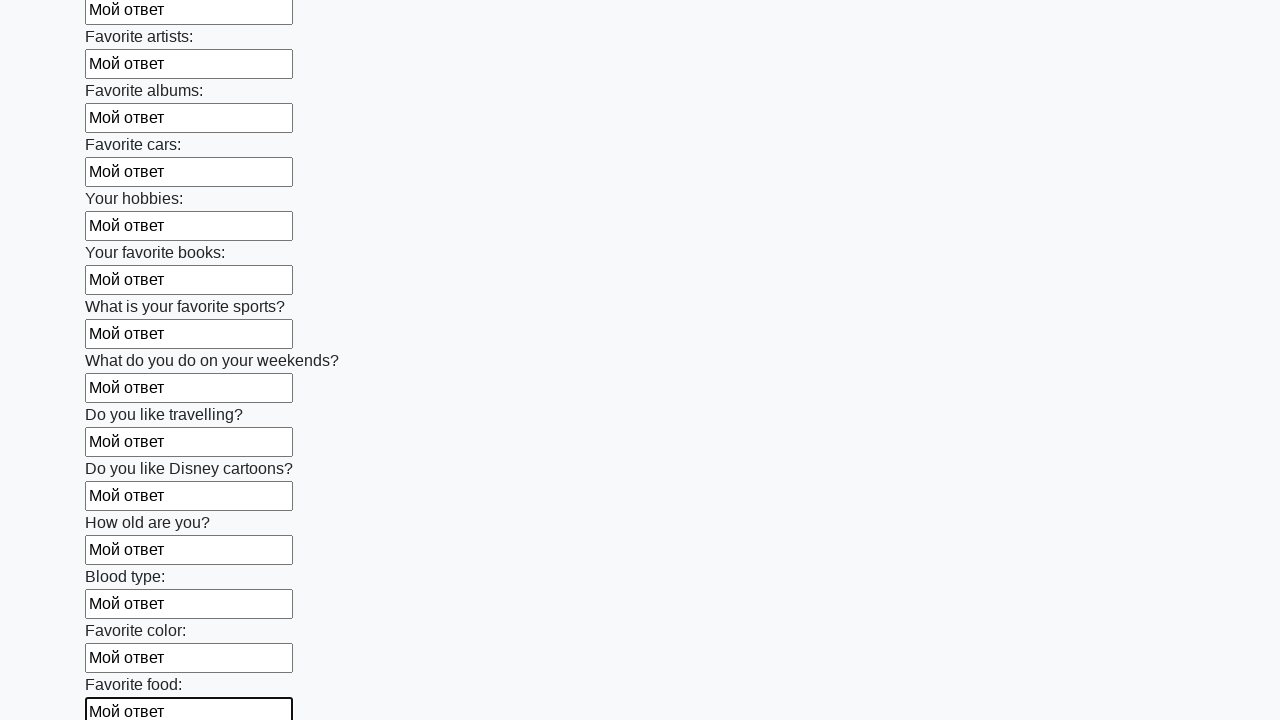

Filled input field with 'Мой ответ' on input >> nth=21
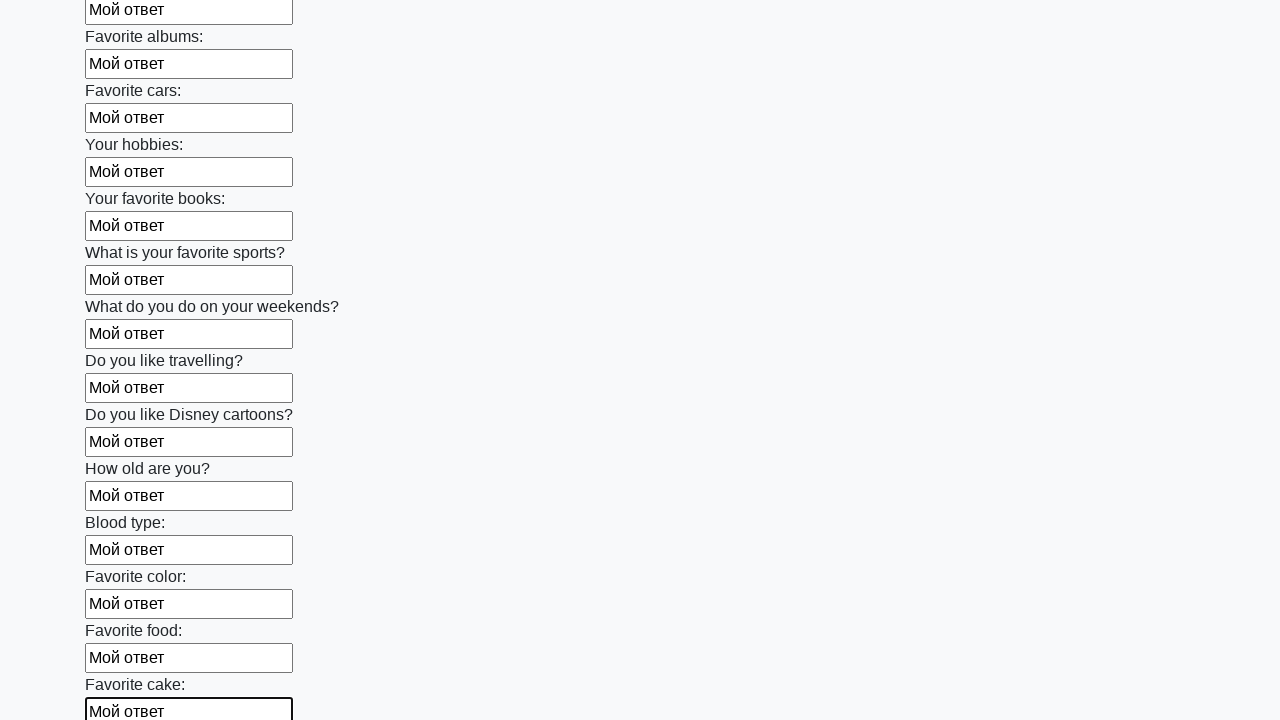

Filled input field with 'Мой ответ' on input >> nth=22
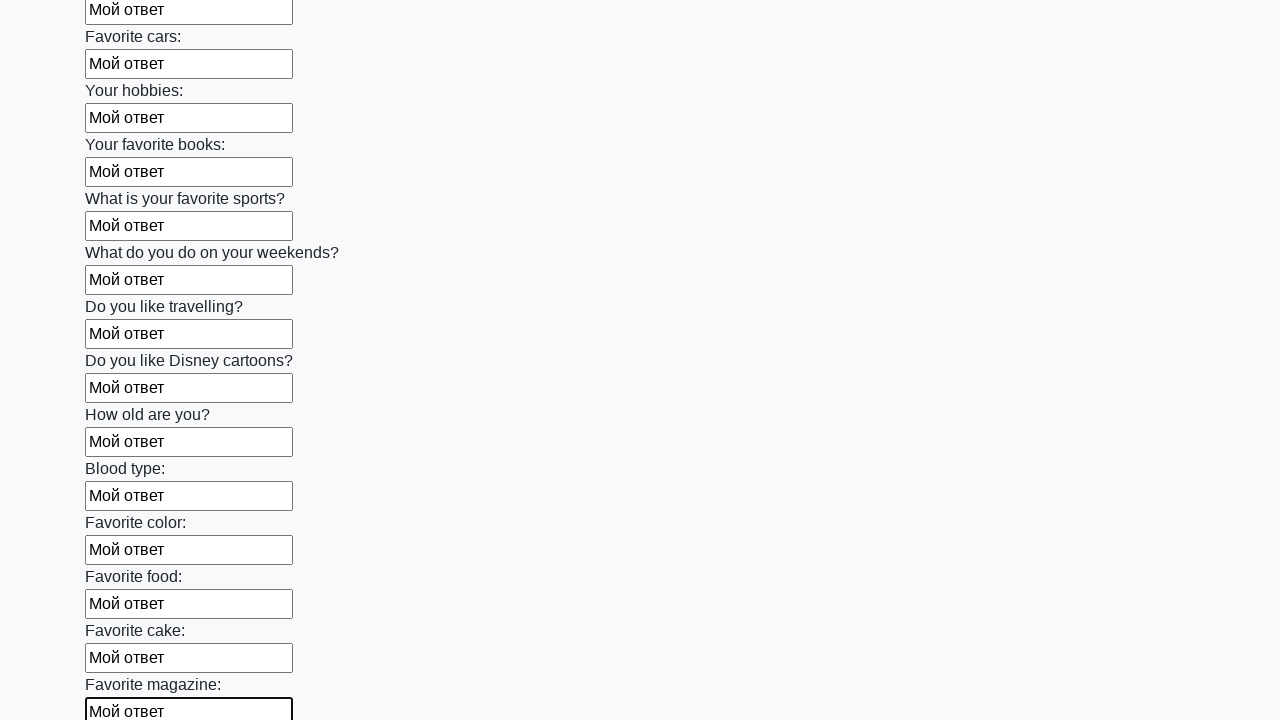

Filled input field with 'Мой ответ' on input >> nth=23
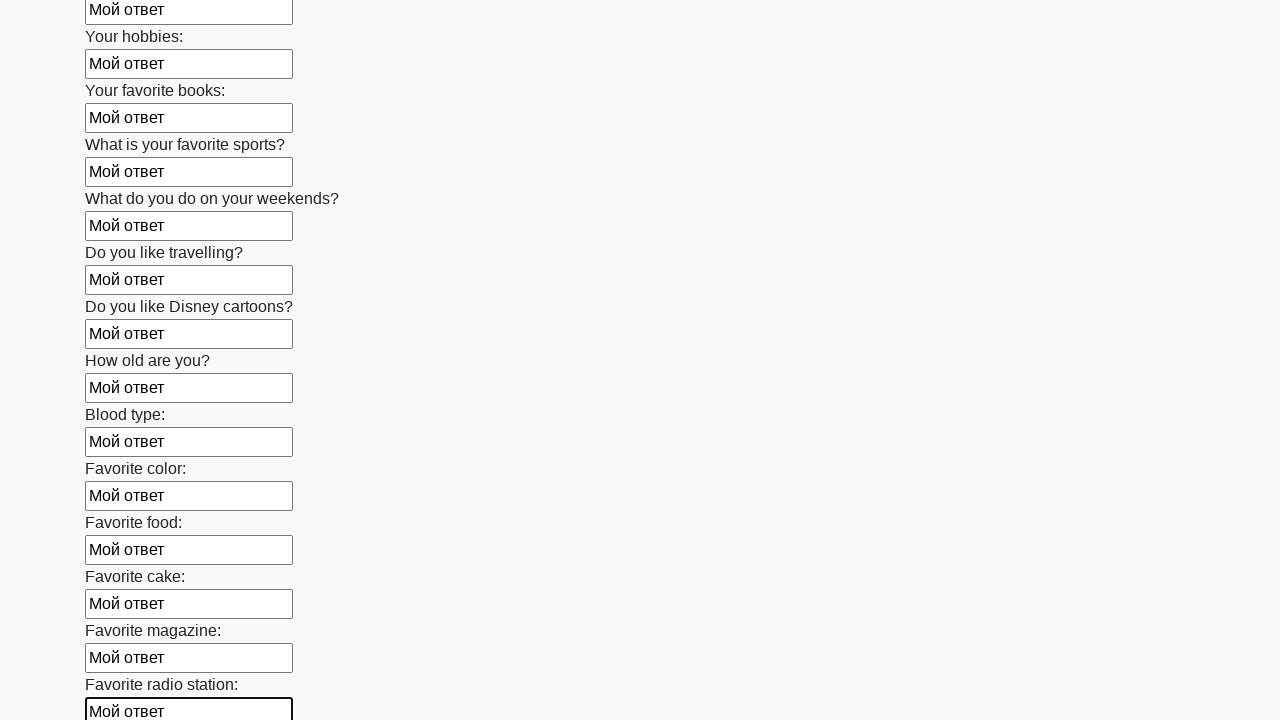

Filled input field with 'Мой ответ' on input >> nth=24
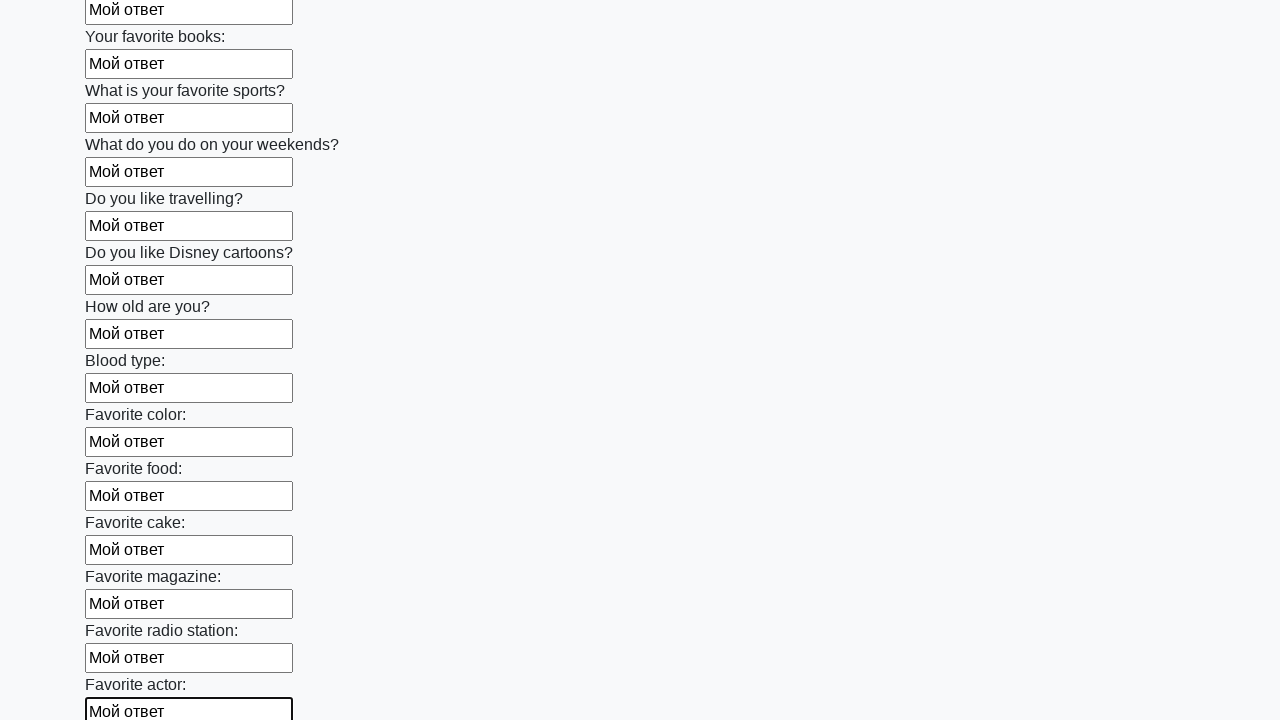

Filled input field with 'Мой ответ' on input >> nth=25
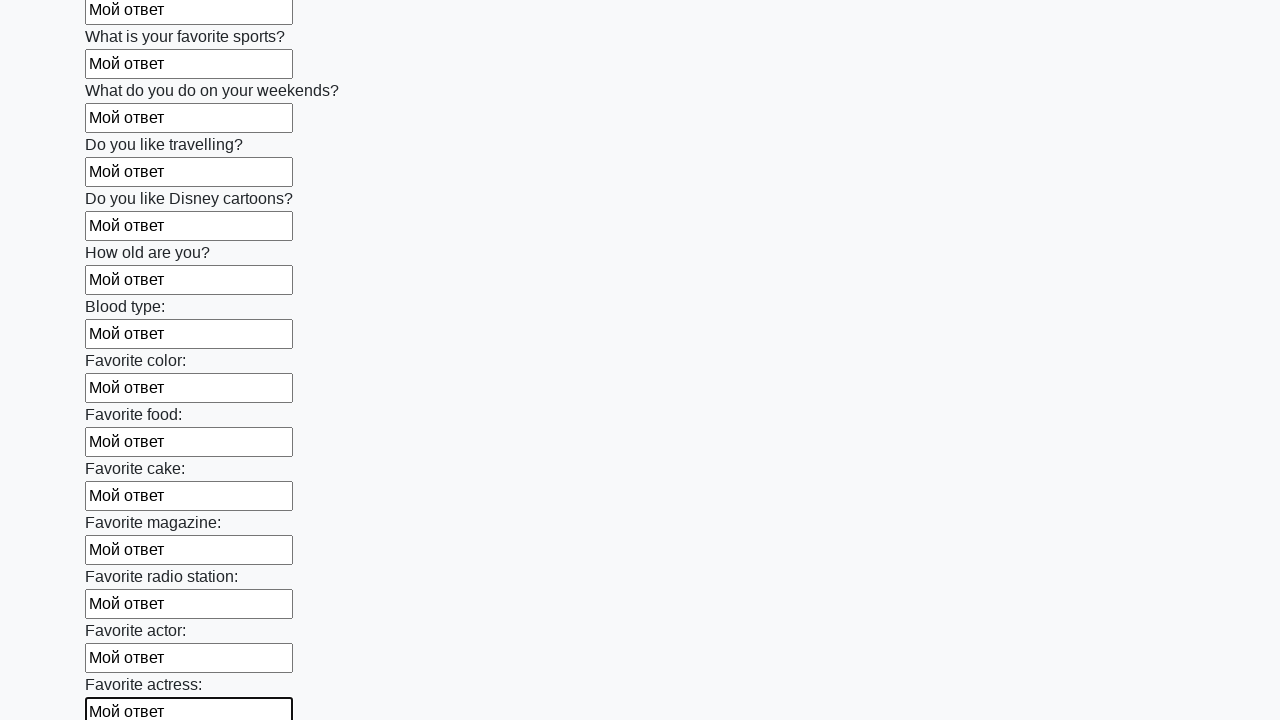

Filled input field with 'Мой ответ' on input >> nth=26
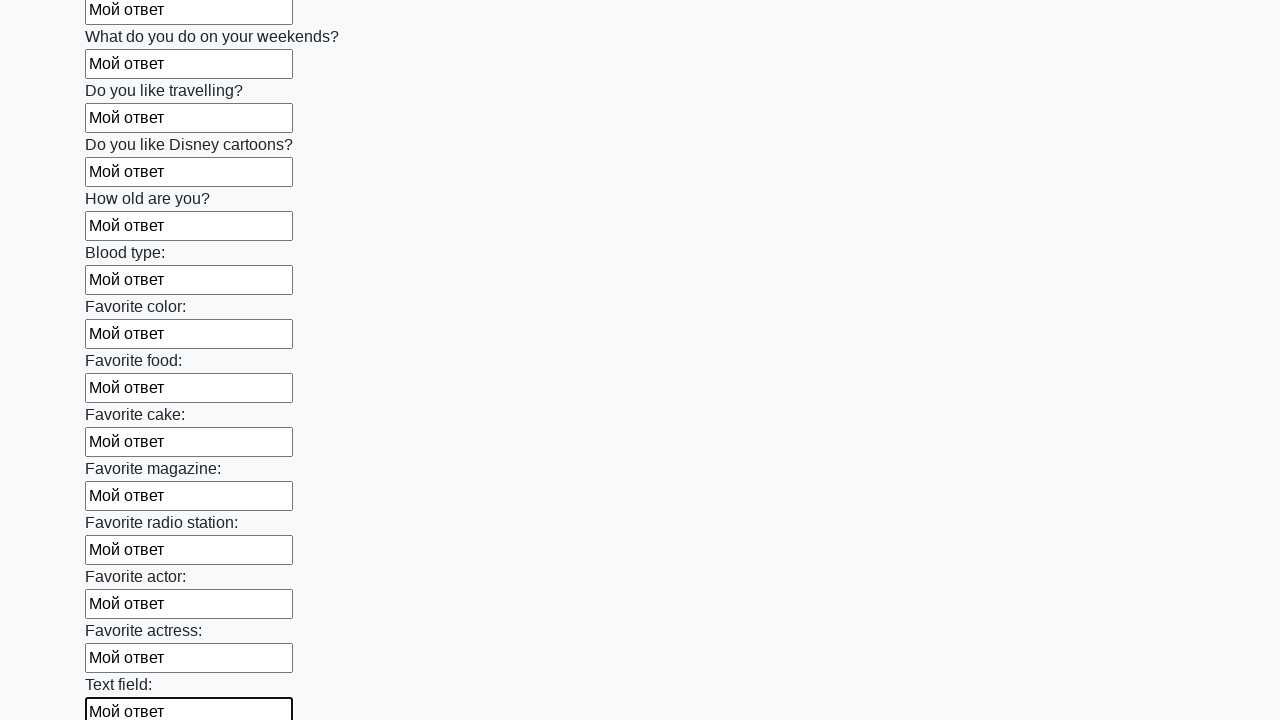

Filled input field with 'Мой ответ' on input >> nth=27
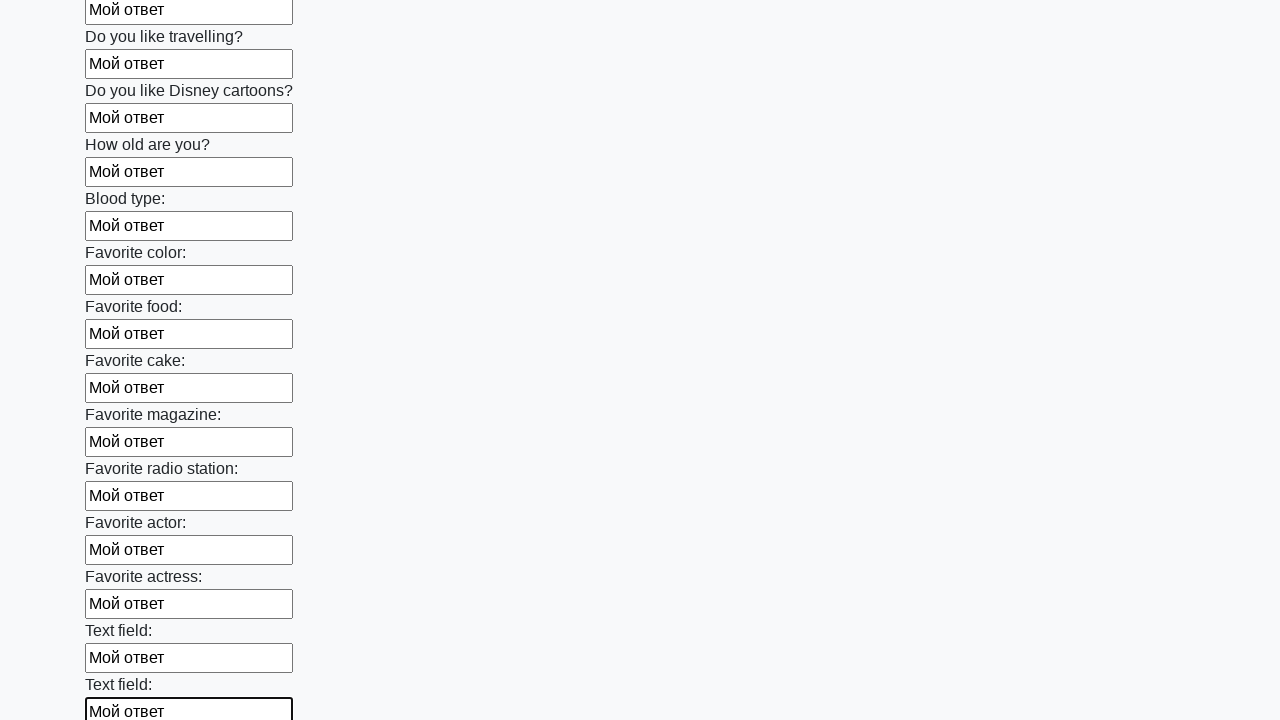

Filled input field with 'Мой ответ' on input >> nth=28
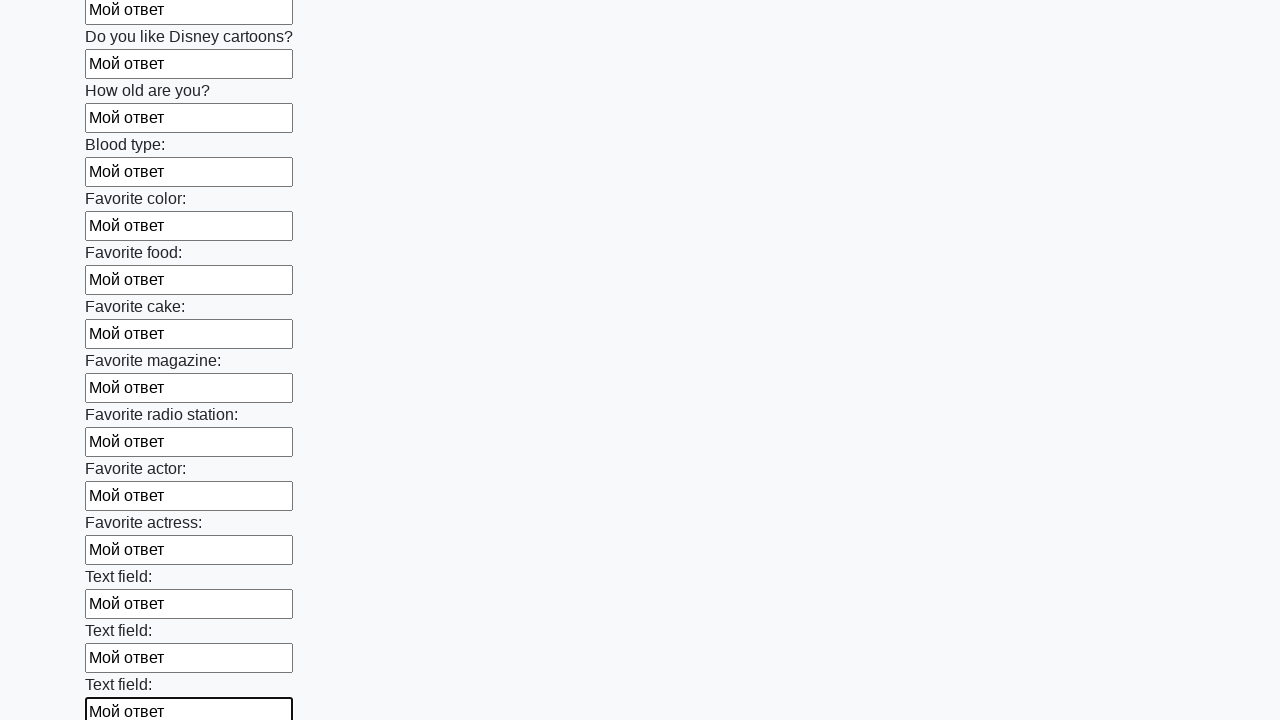

Filled input field with 'Мой ответ' on input >> nth=29
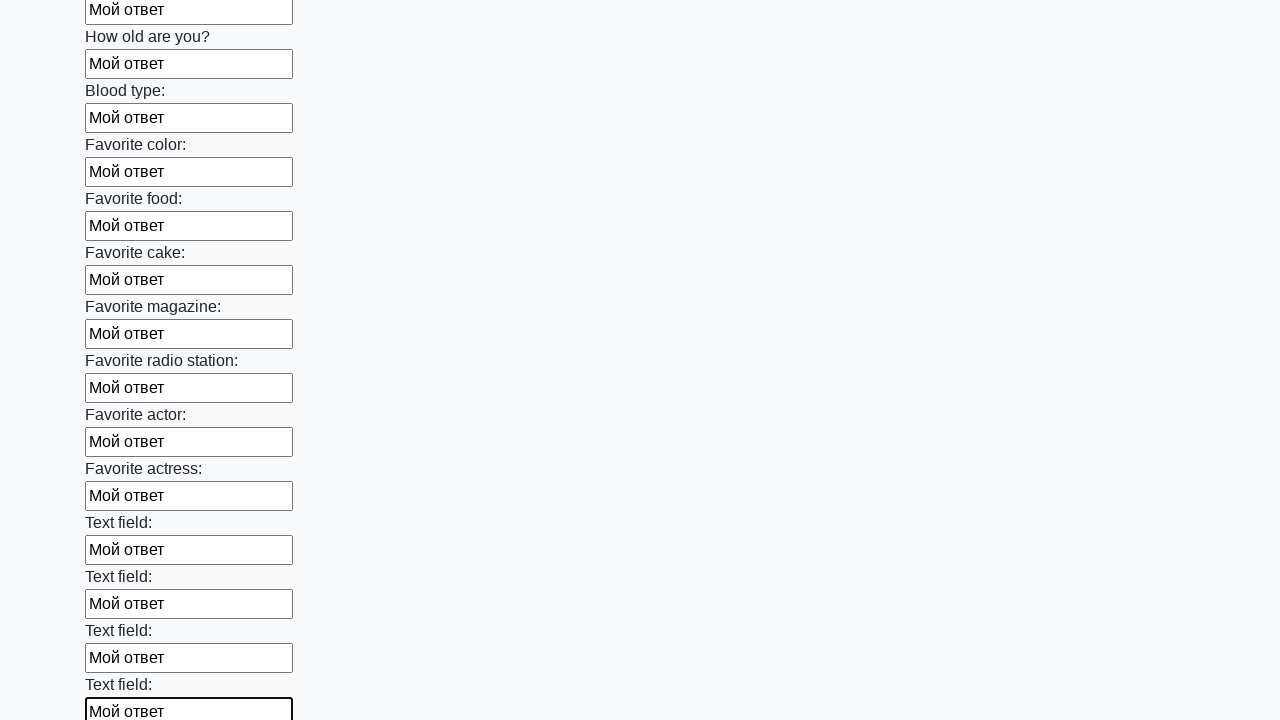

Filled input field with 'Мой ответ' on input >> nth=30
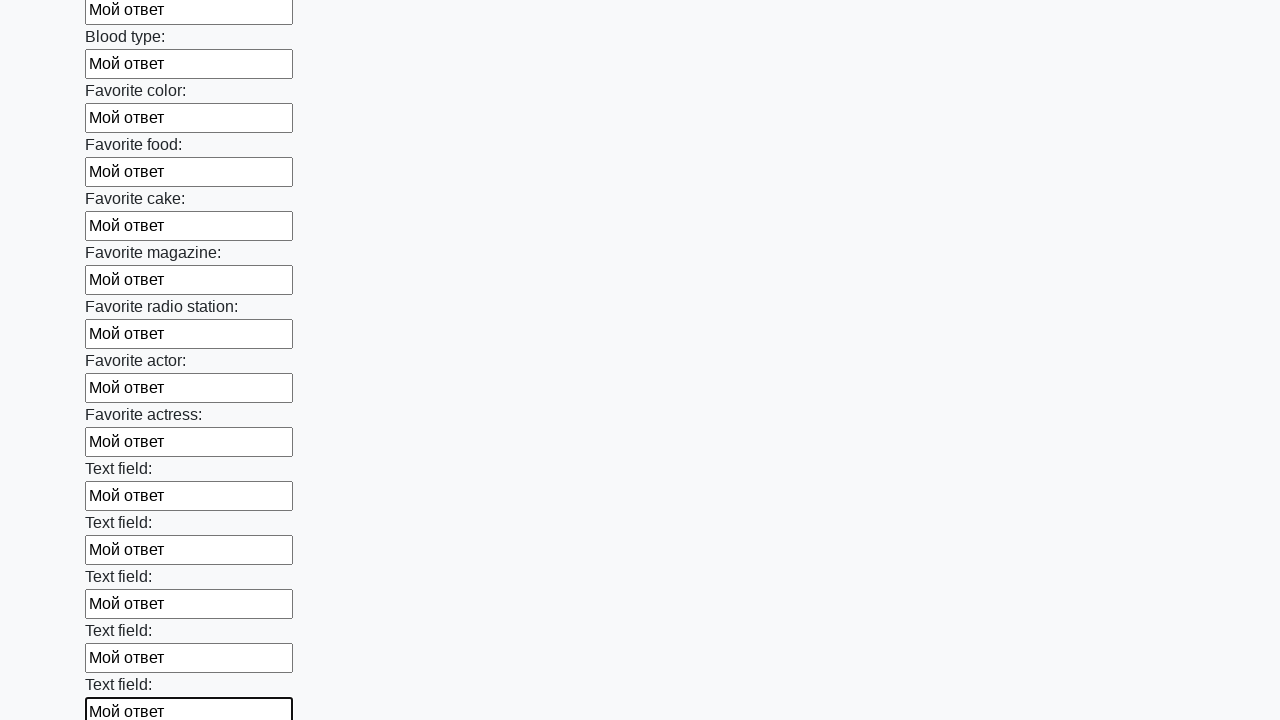

Filled input field with 'Мой ответ' on input >> nth=31
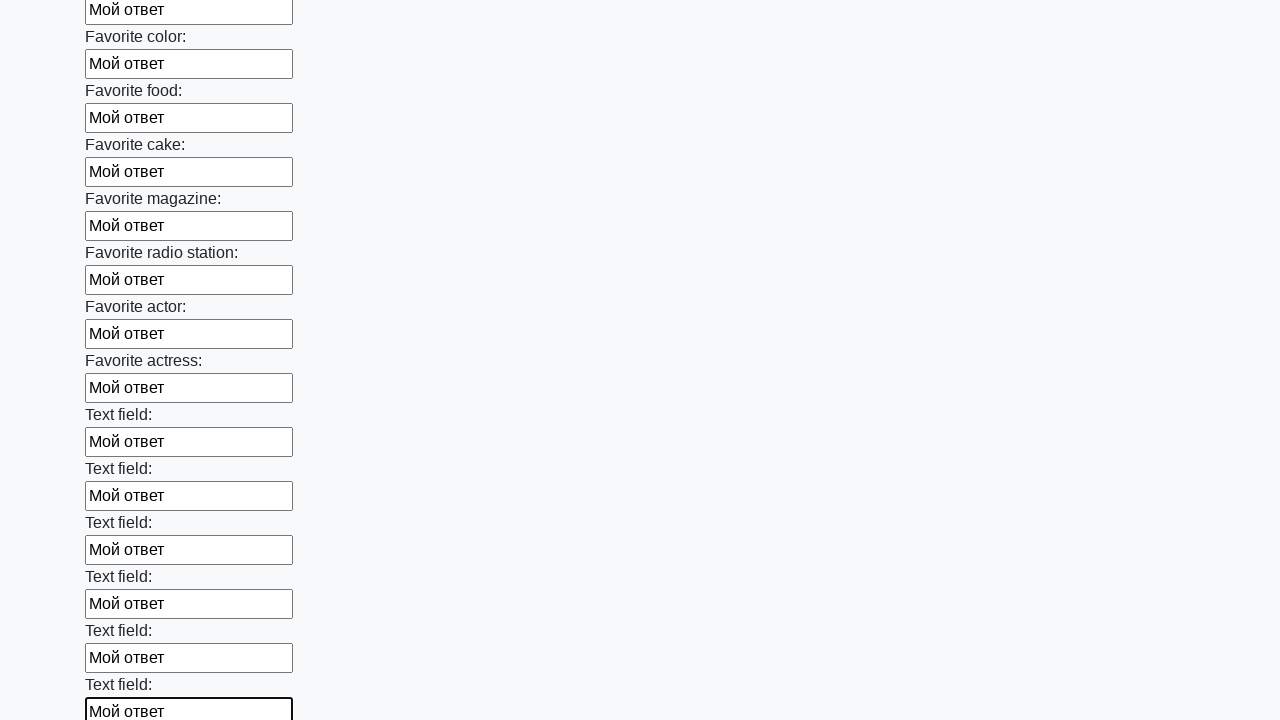

Filled input field with 'Мой ответ' on input >> nth=32
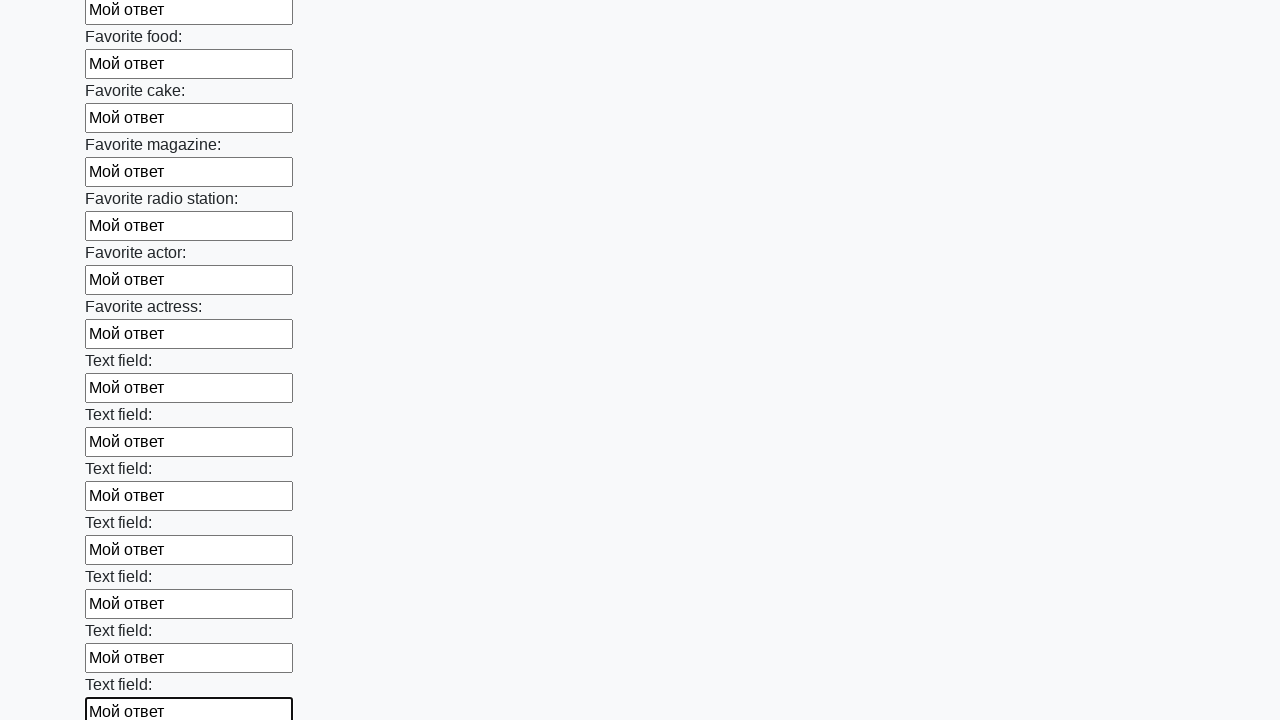

Filled input field with 'Мой ответ' on input >> nth=33
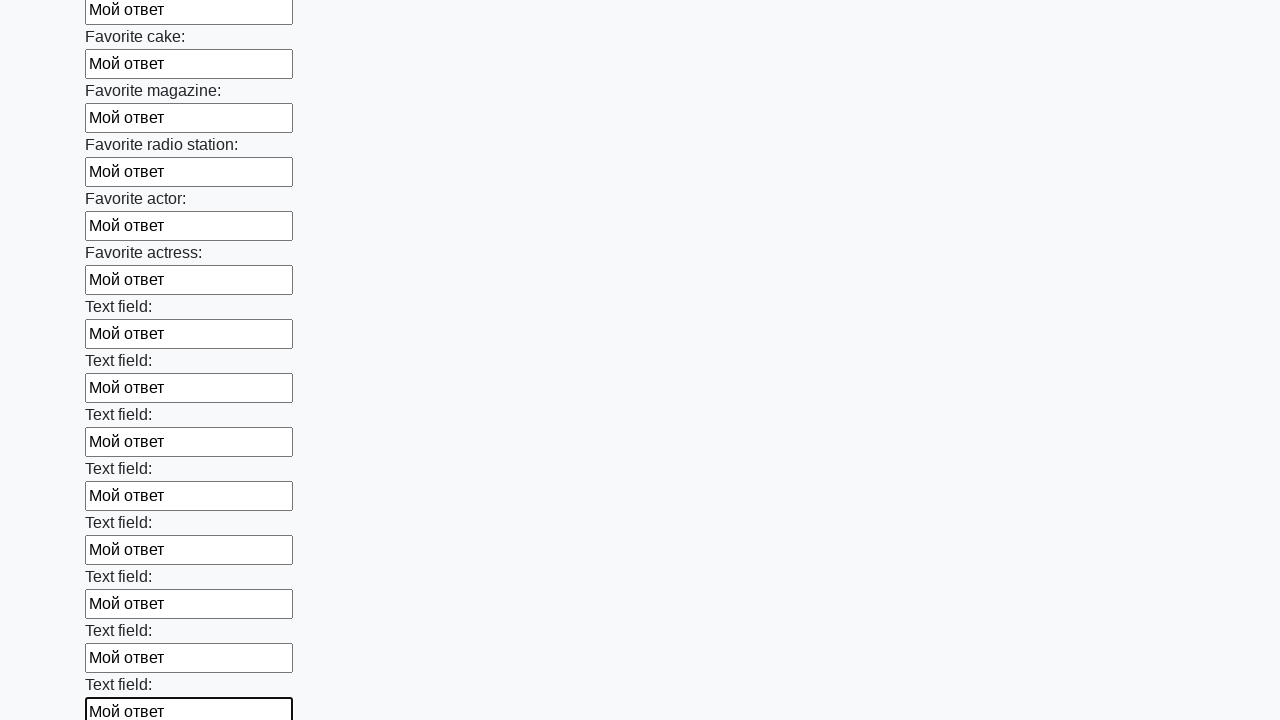

Filled input field with 'Мой ответ' on input >> nth=34
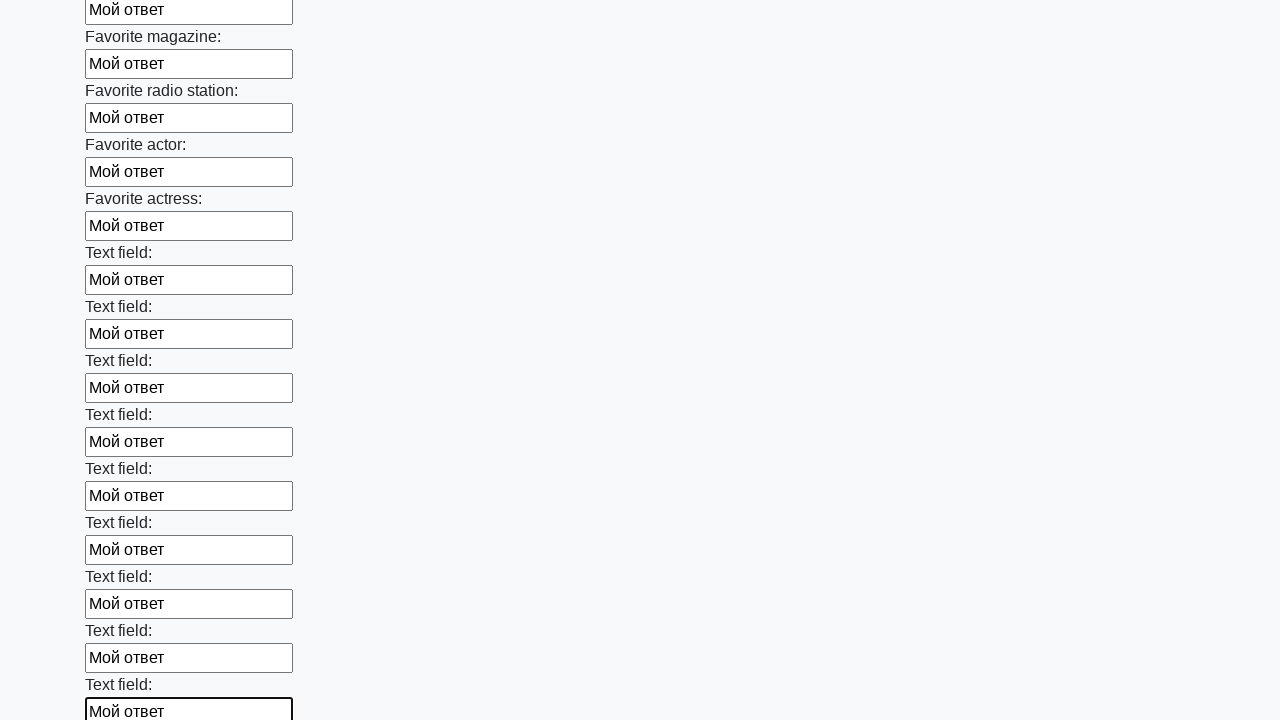

Filled input field with 'Мой ответ' on input >> nth=35
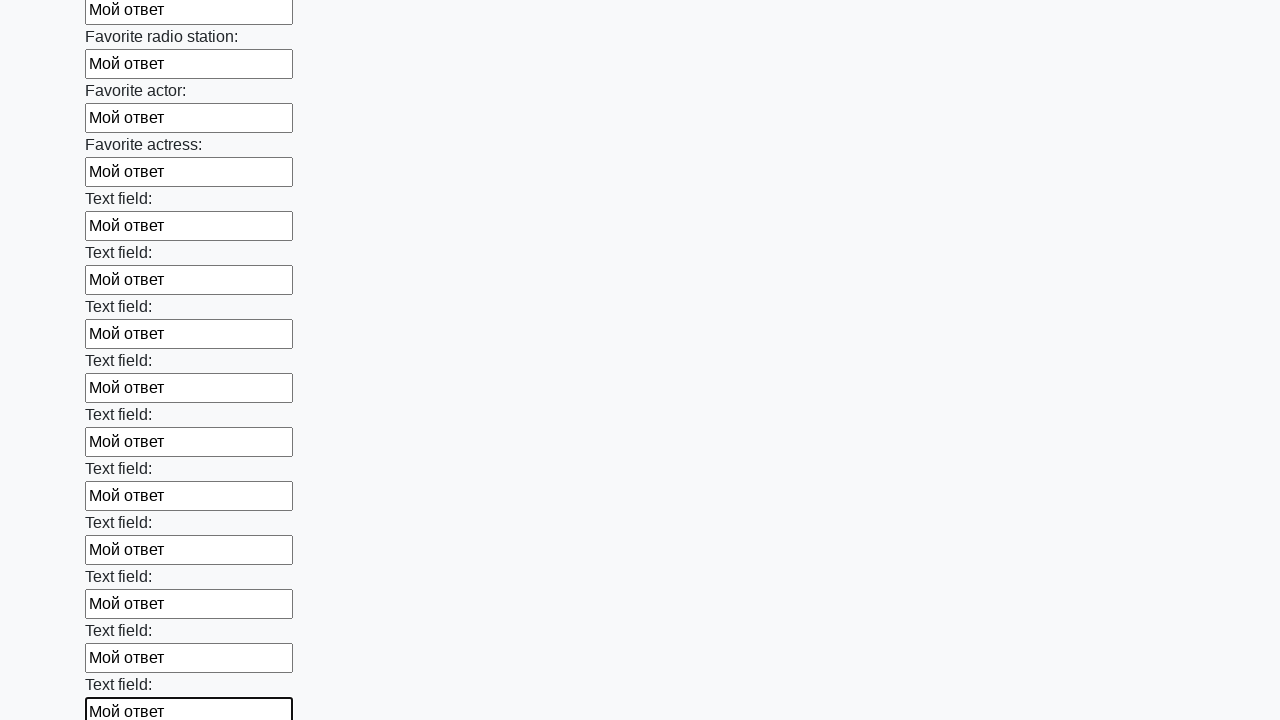

Filled input field with 'Мой ответ' on input >> nth=36
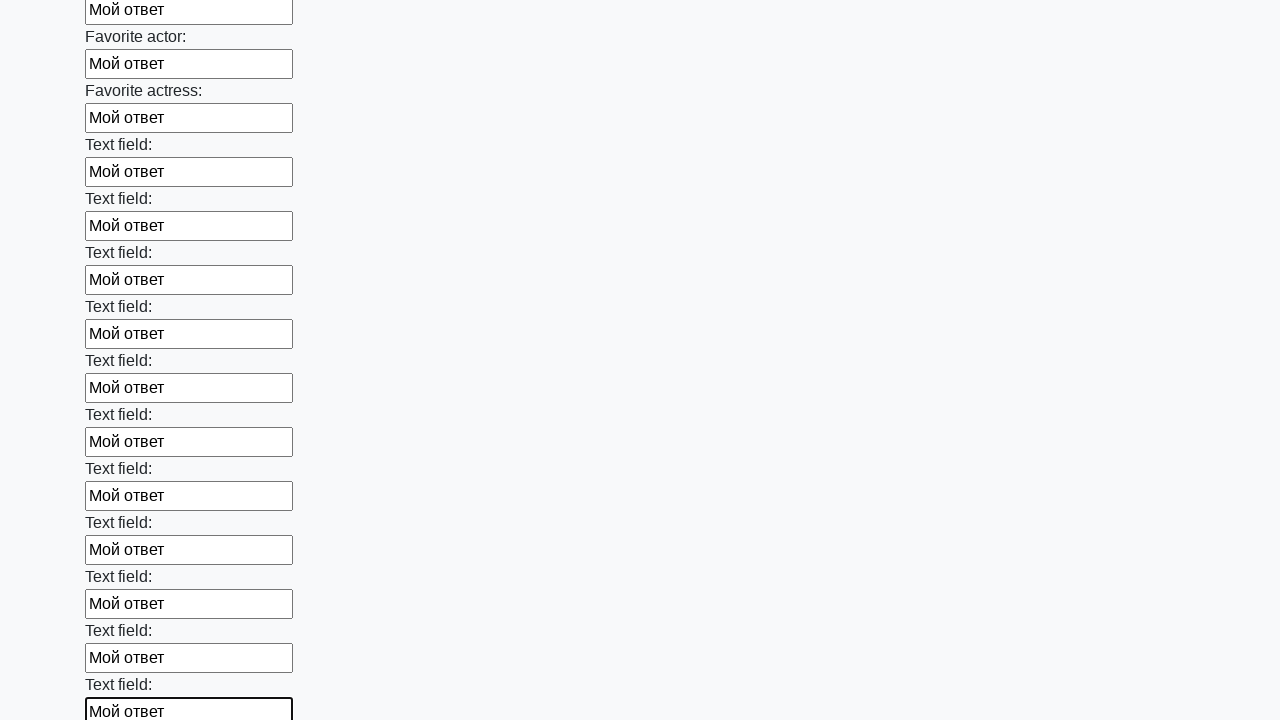

Filled input field with 'Мой ответ' on input >> nth=37
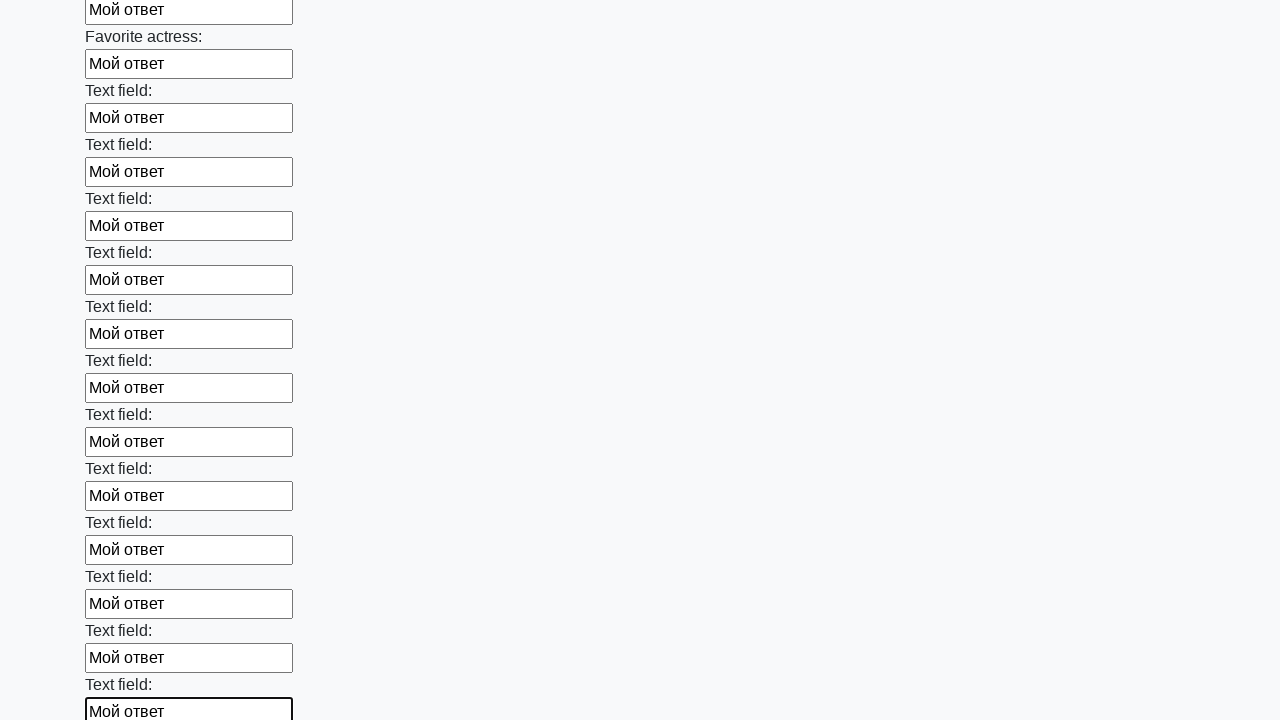

Filled input field with 'Мой ответ' on input >> nth=38
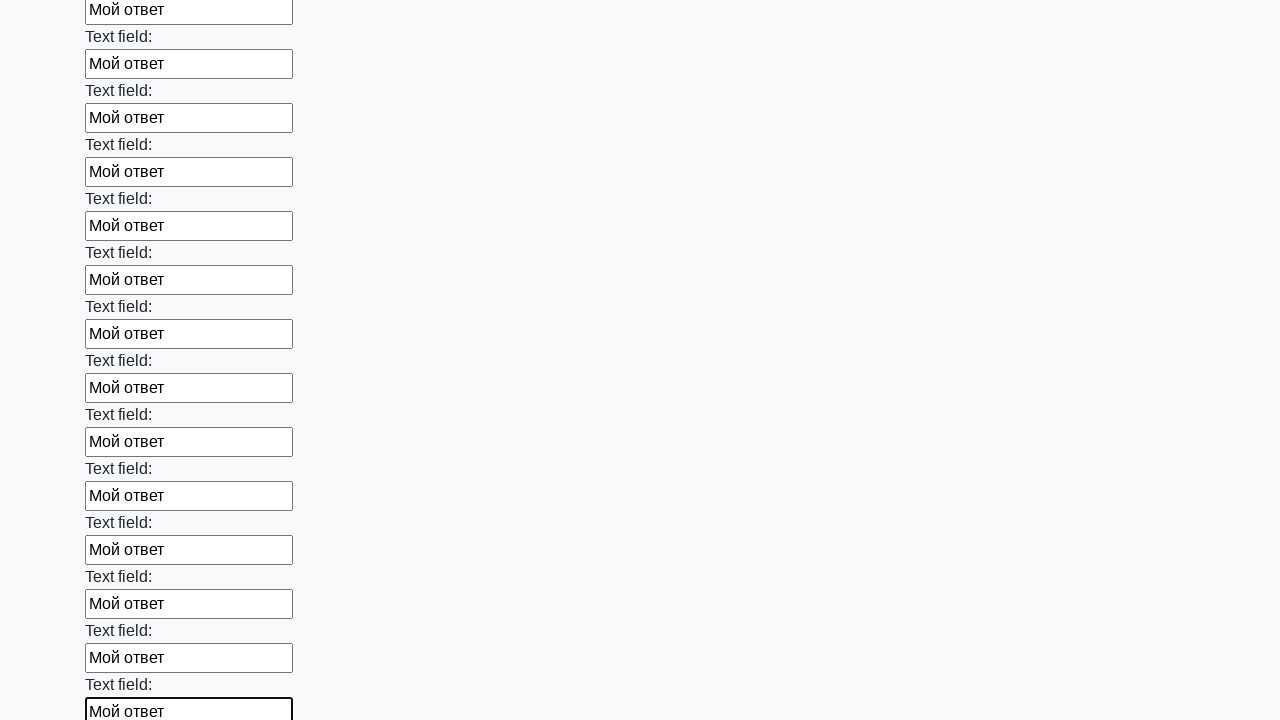

Filled input field with 'Мой ответ' on input >> nth=39
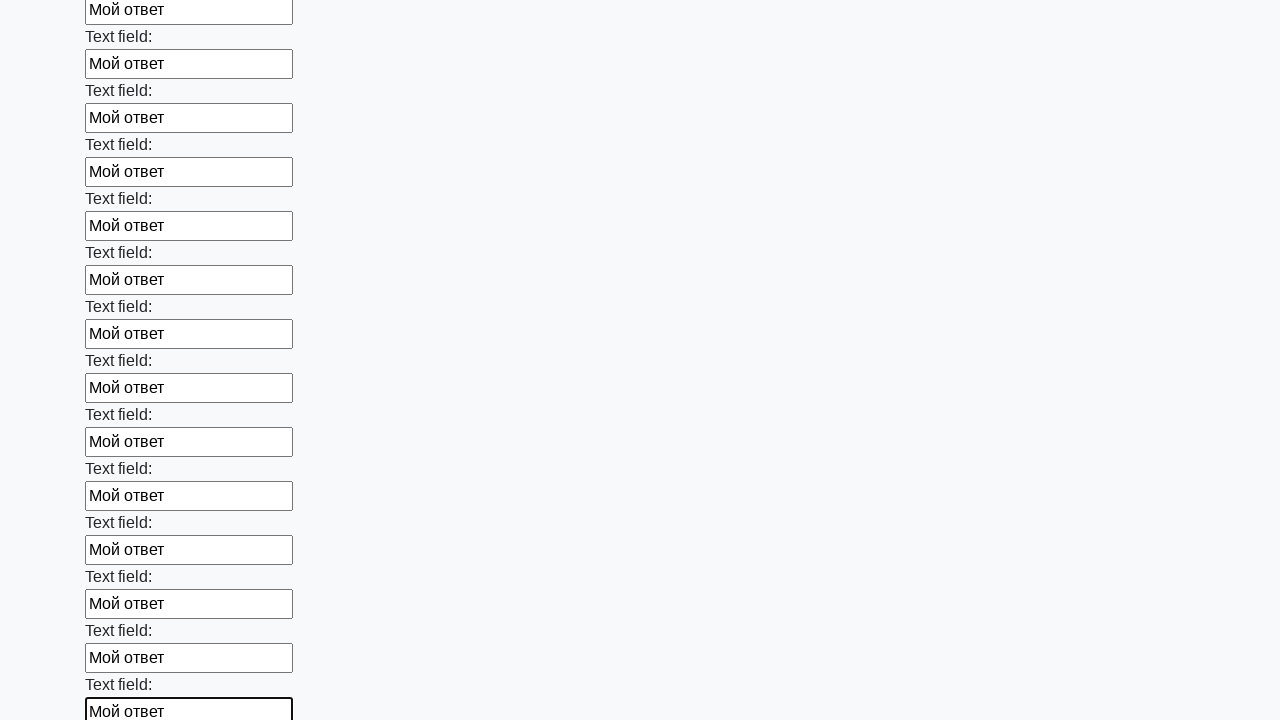

Filled input field with 'Мой ответ' on input >> nth=40
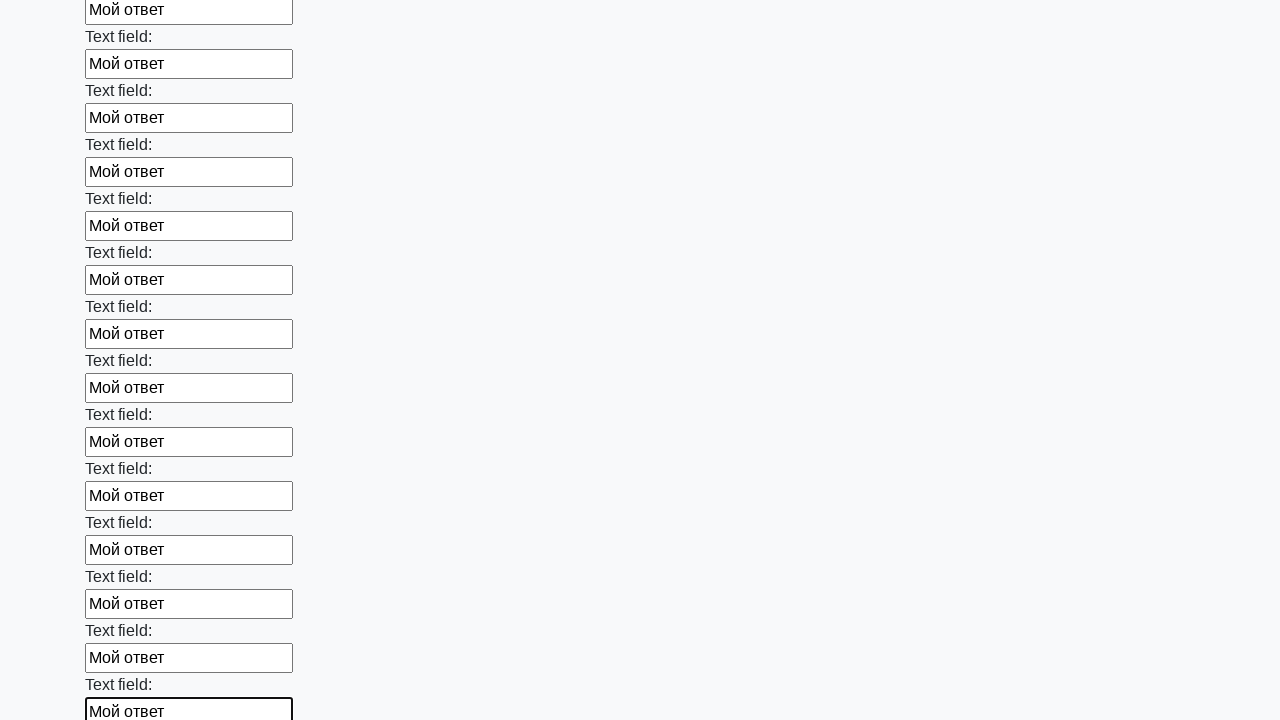

Filled input field with 'Мой ответ' on input >> nth=41
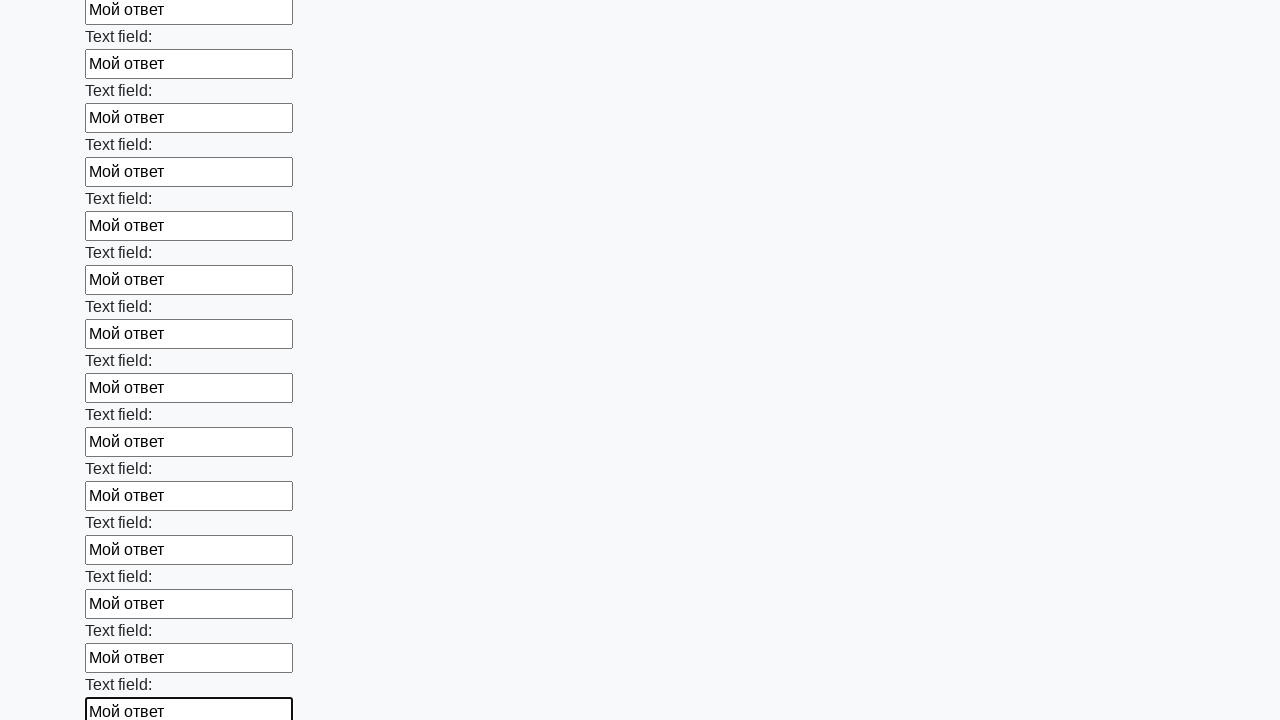

Filled input field with 'Мой ответ' on input >> nth=42
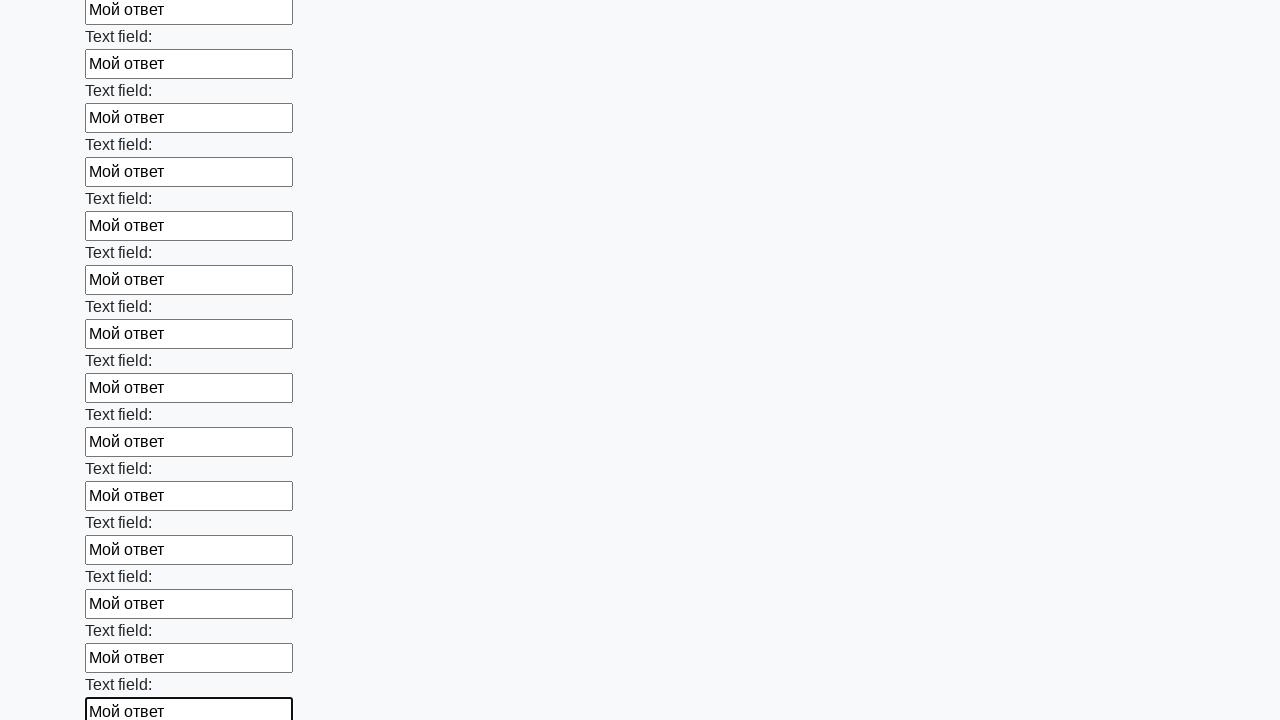

Filled input field with 'Мой ответ' on input >> nth=43
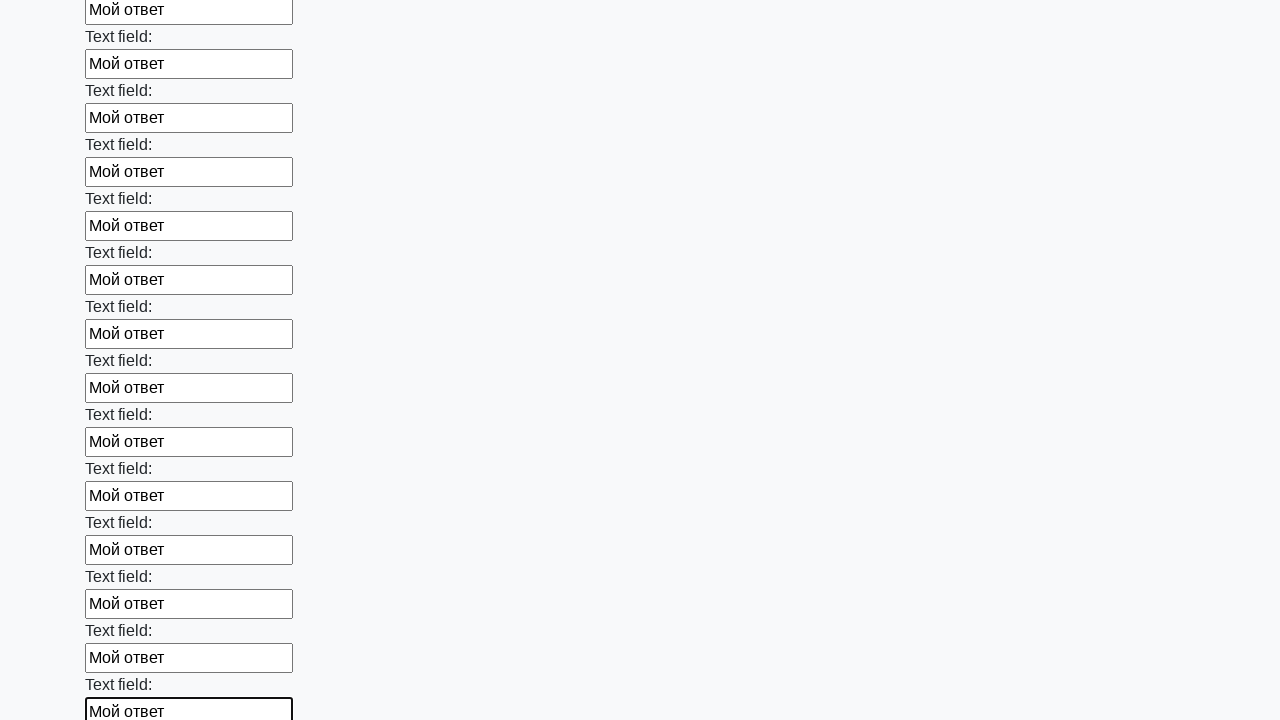

Filled input field with 'Мой ответ' on input >> nth=44
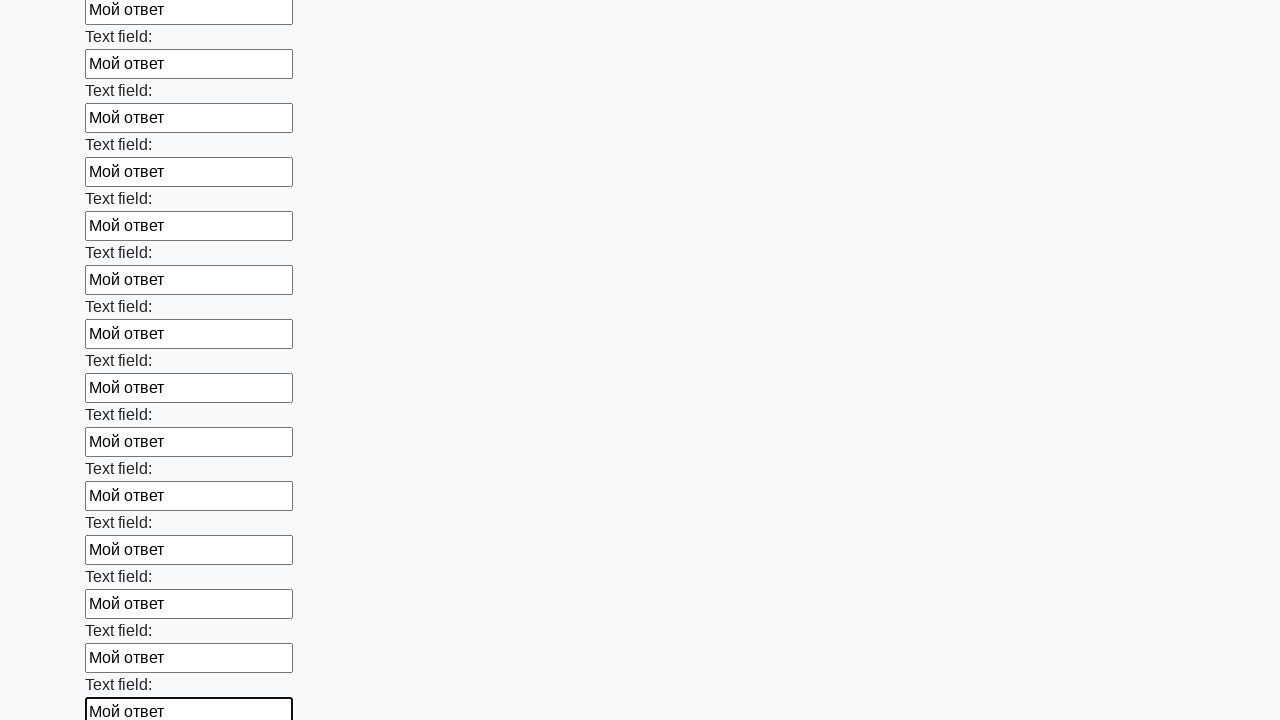

Filled input field with 'Мой ответ' on input >> nth=45
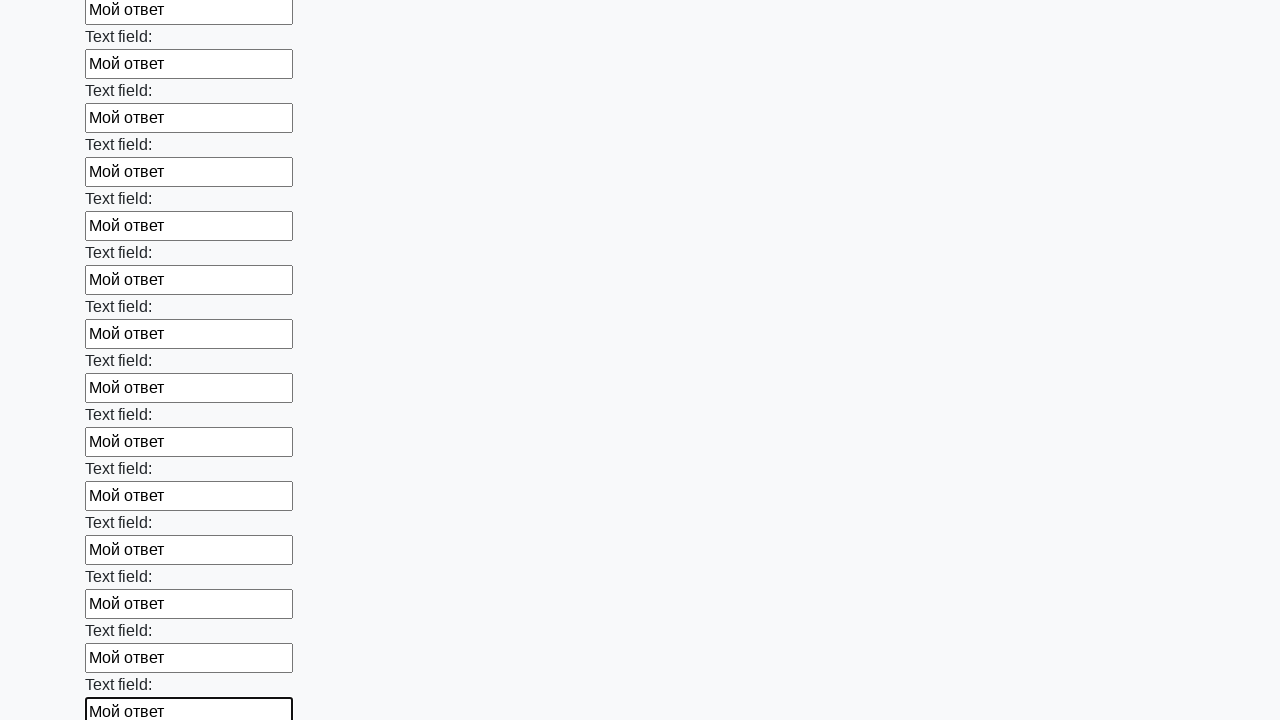

Filled input field with 'Мой ответ' on input >> nth=46
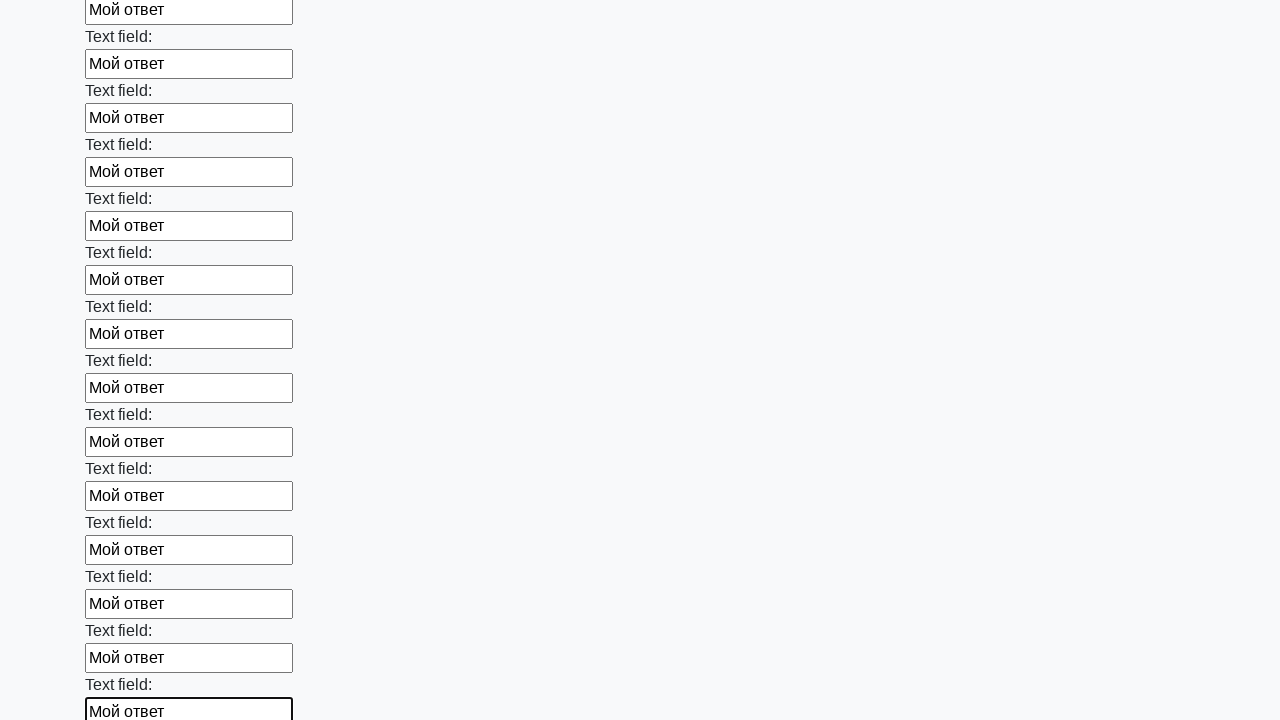

Filled input field with 'Мой ответ' on input >> nth=47
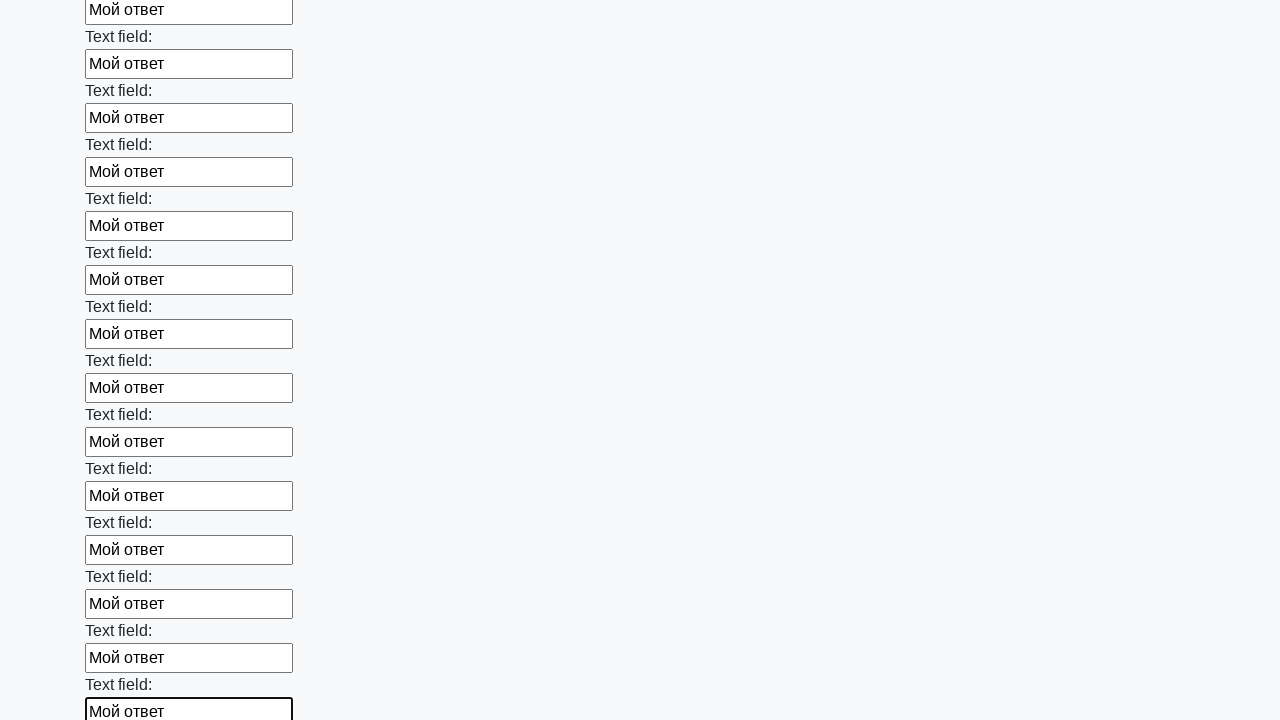

Filled input field with 'Мой ответ' on input >> nth=48
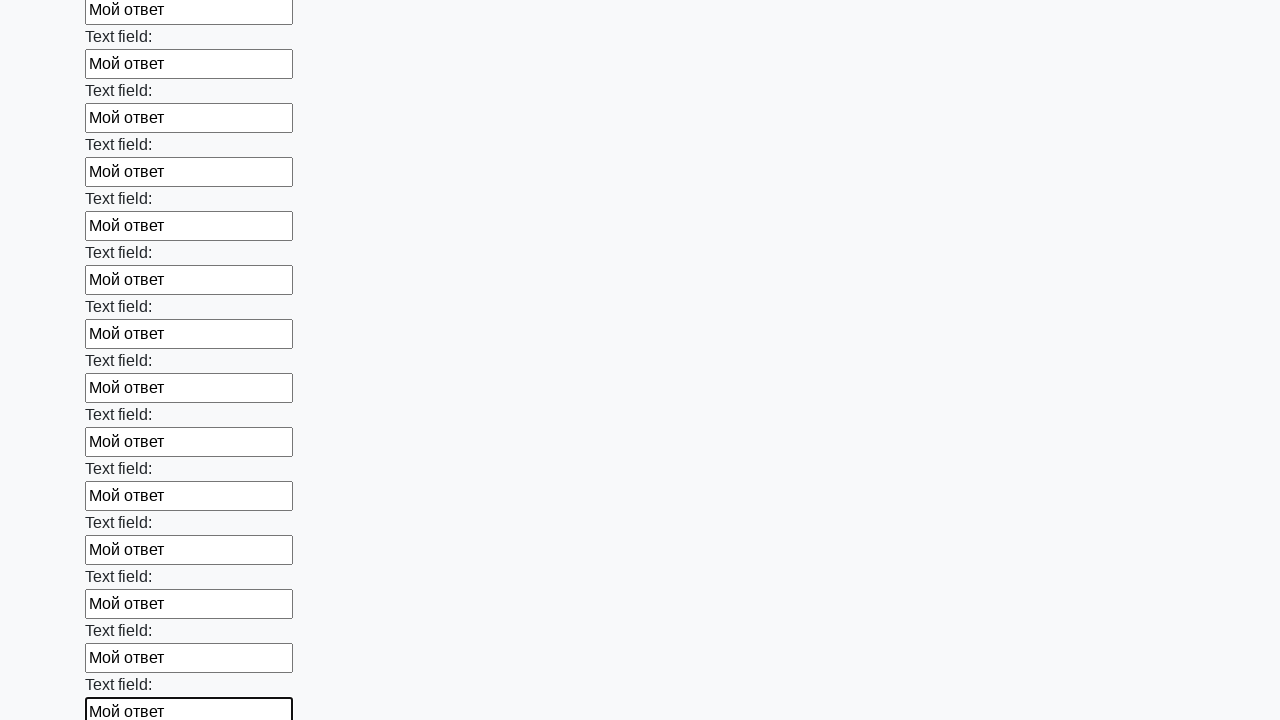

Filled input field with 'Мой ответ' on input >> nth=49
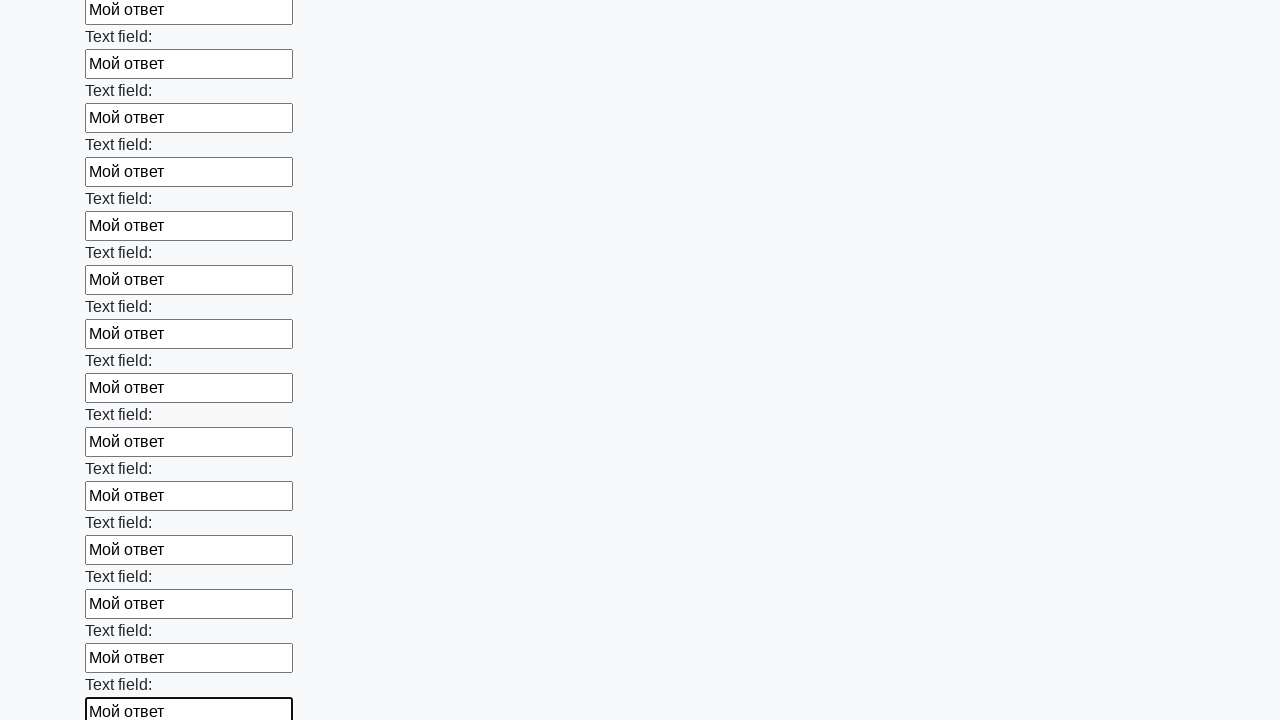

Filled input field with 'Мой ответ' on input >> nth=50
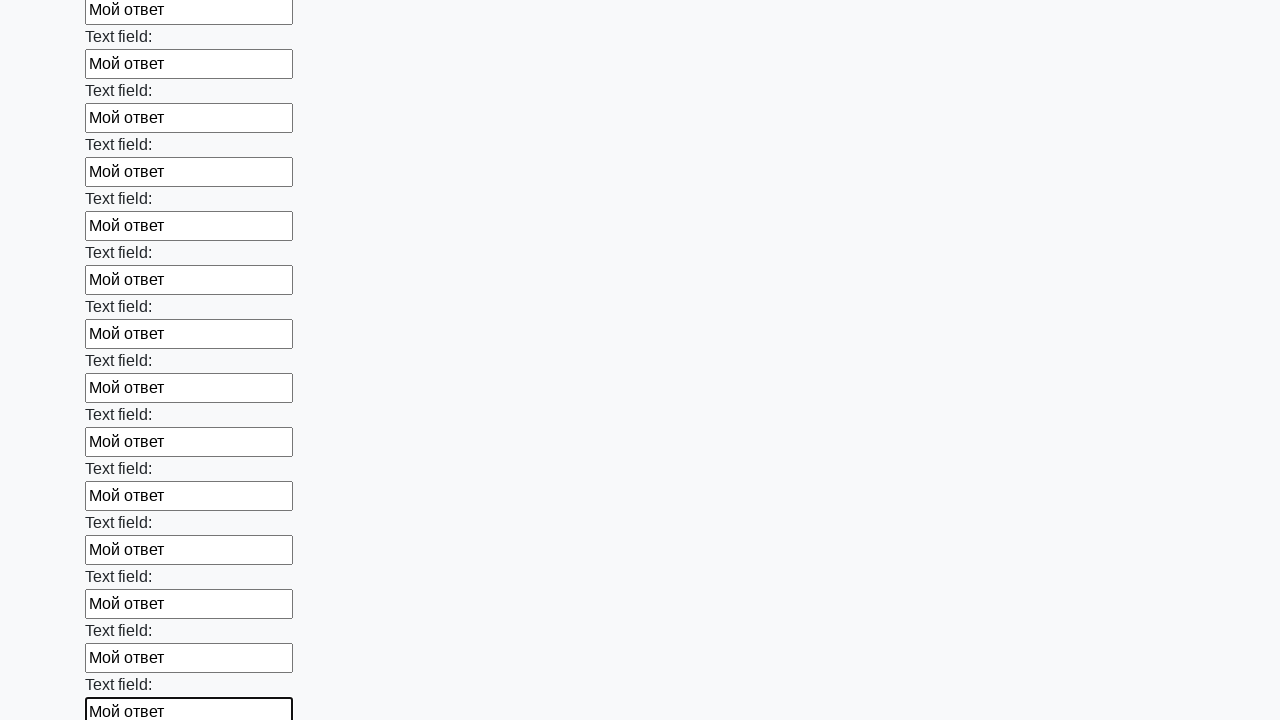

Filled input field with 'Мой ответ' on input >> nth=51
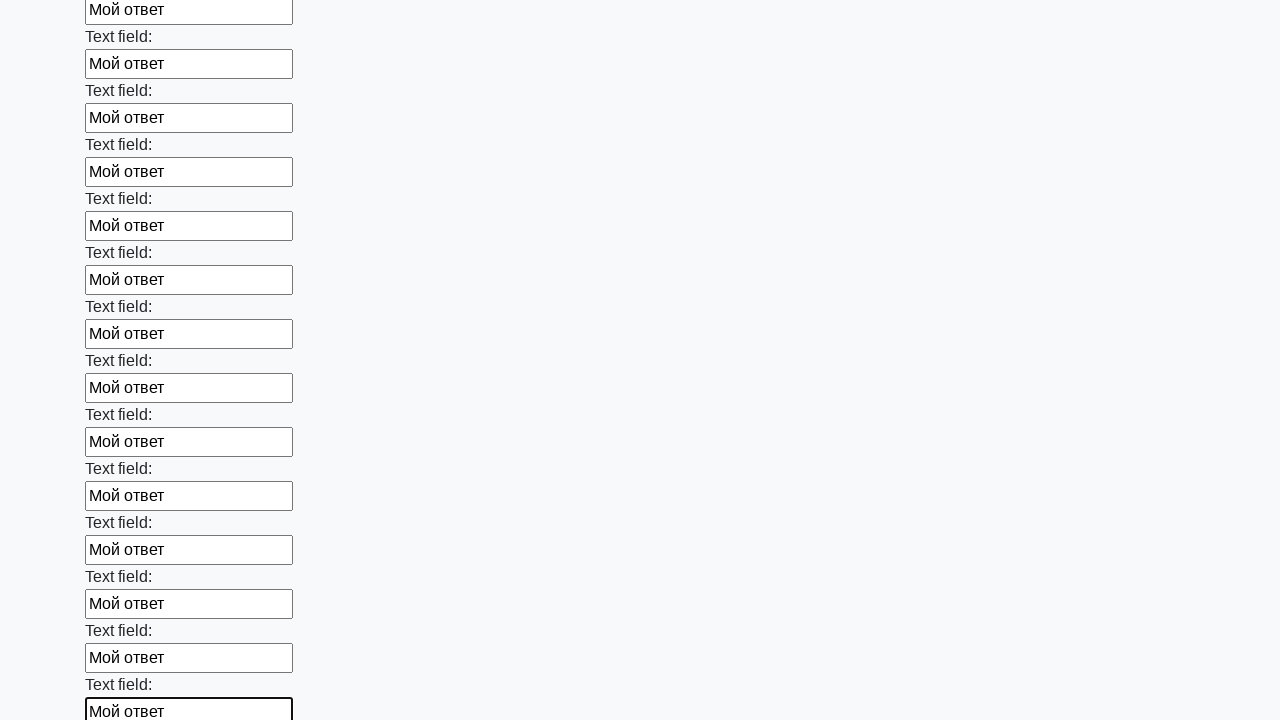

Filled input field with 'Мой ответ' on input >> nth=52
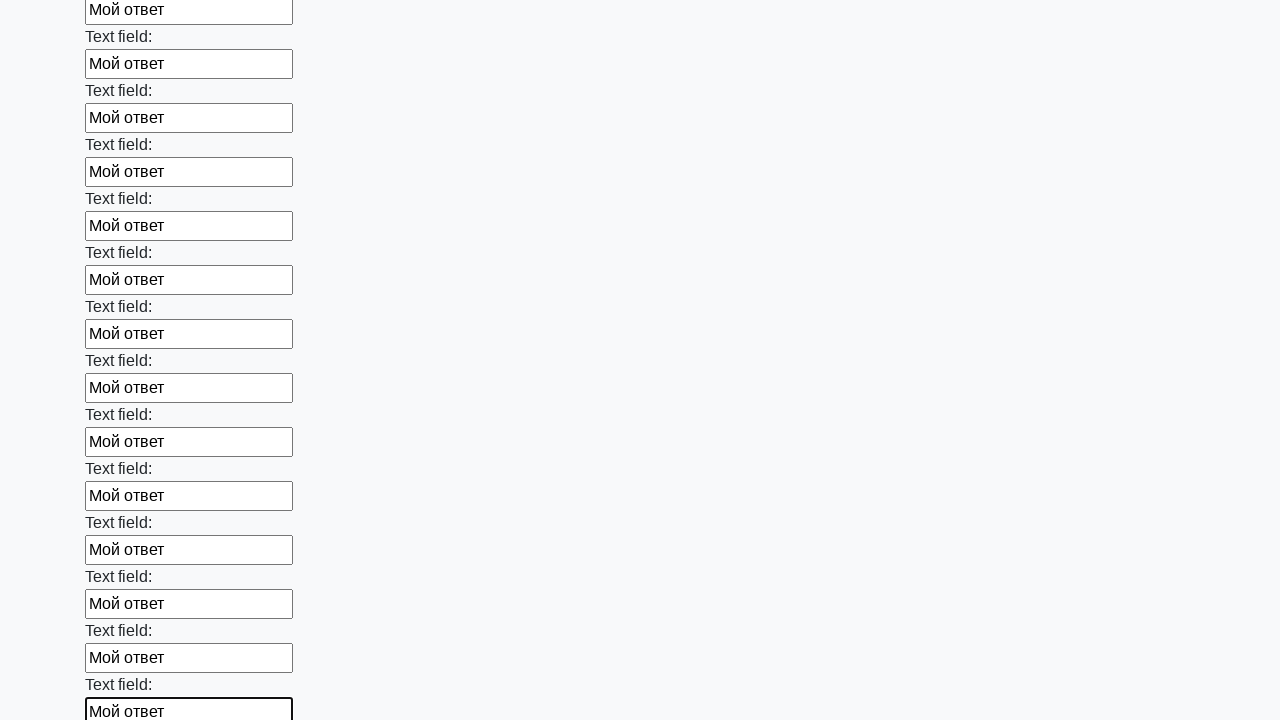

Filled input field with 'Мой ответ' on input >> nth=53
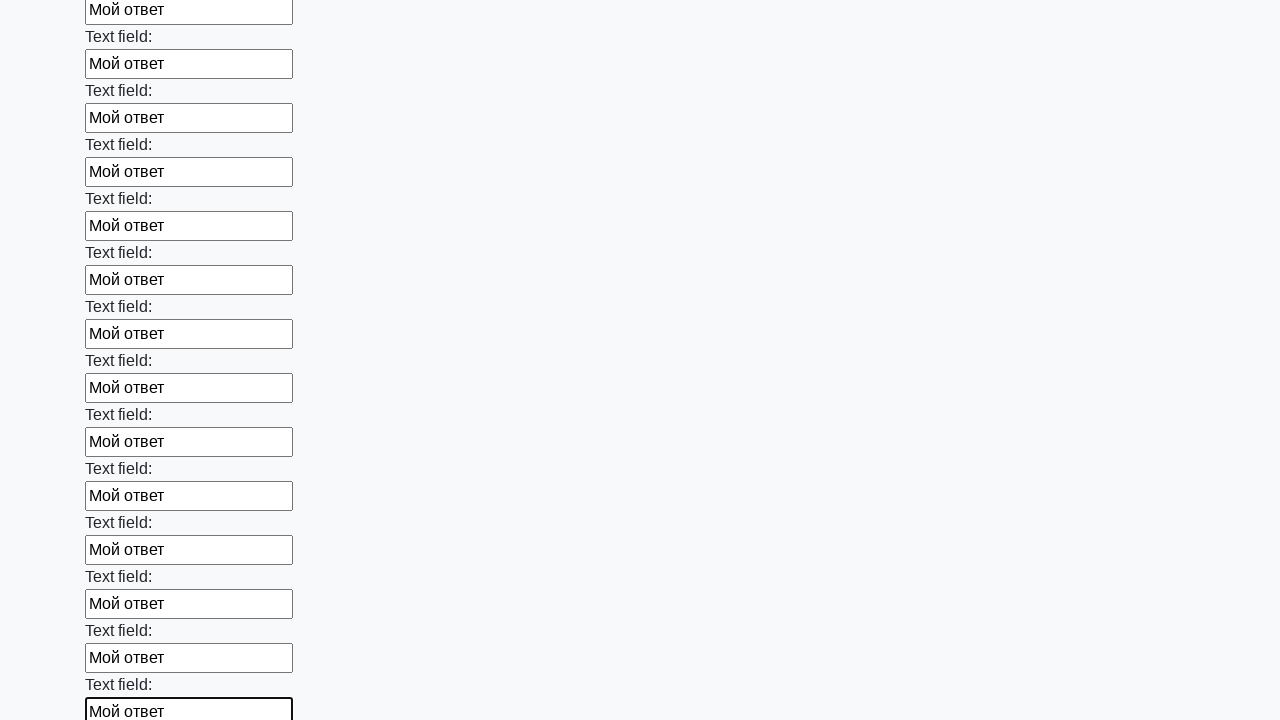

Filled input field with 'Мой ответ' on input >> nth=54
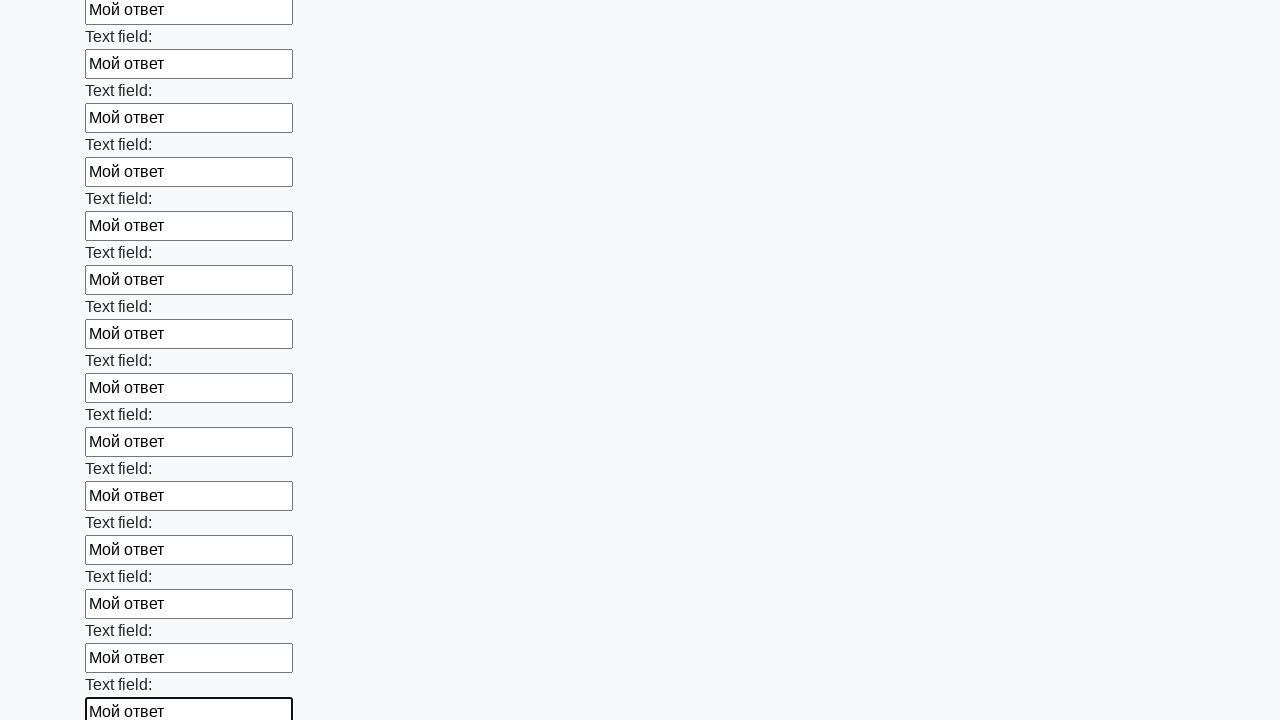

Filled input field with 'Мой ответ' on input >> nth=55
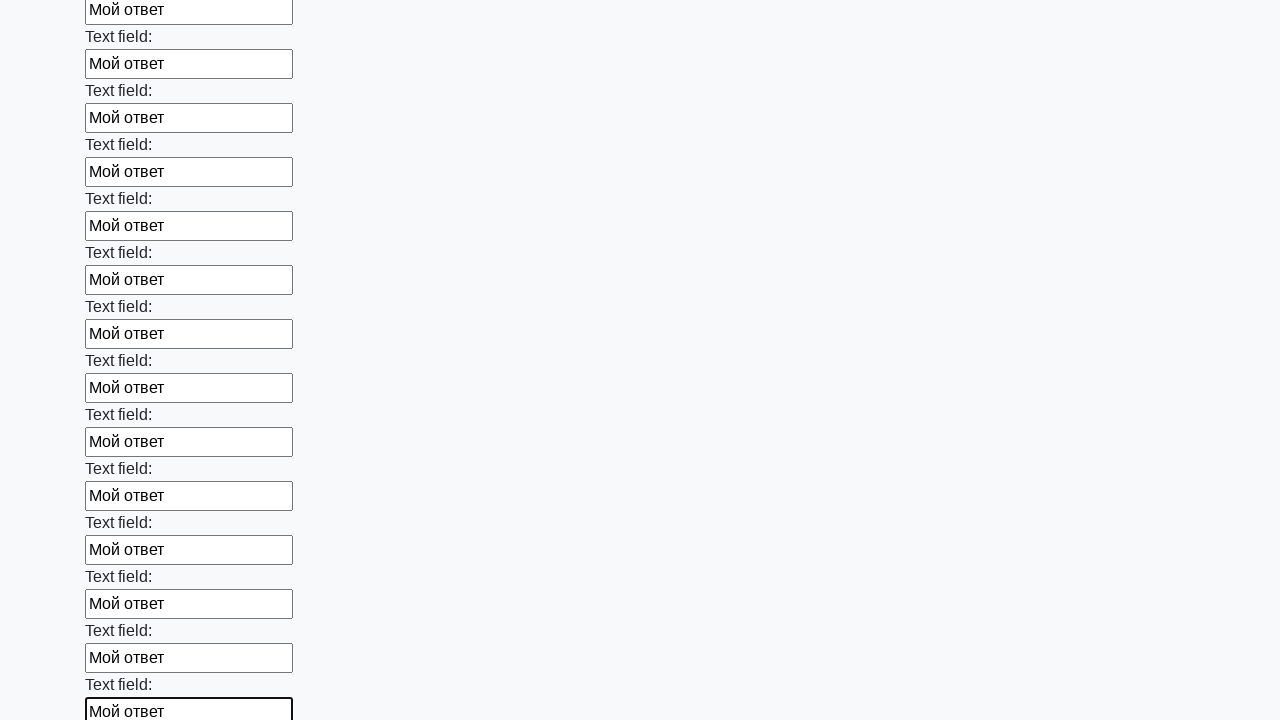

Filled input field with 'Мой ответ' on input >> nth=56
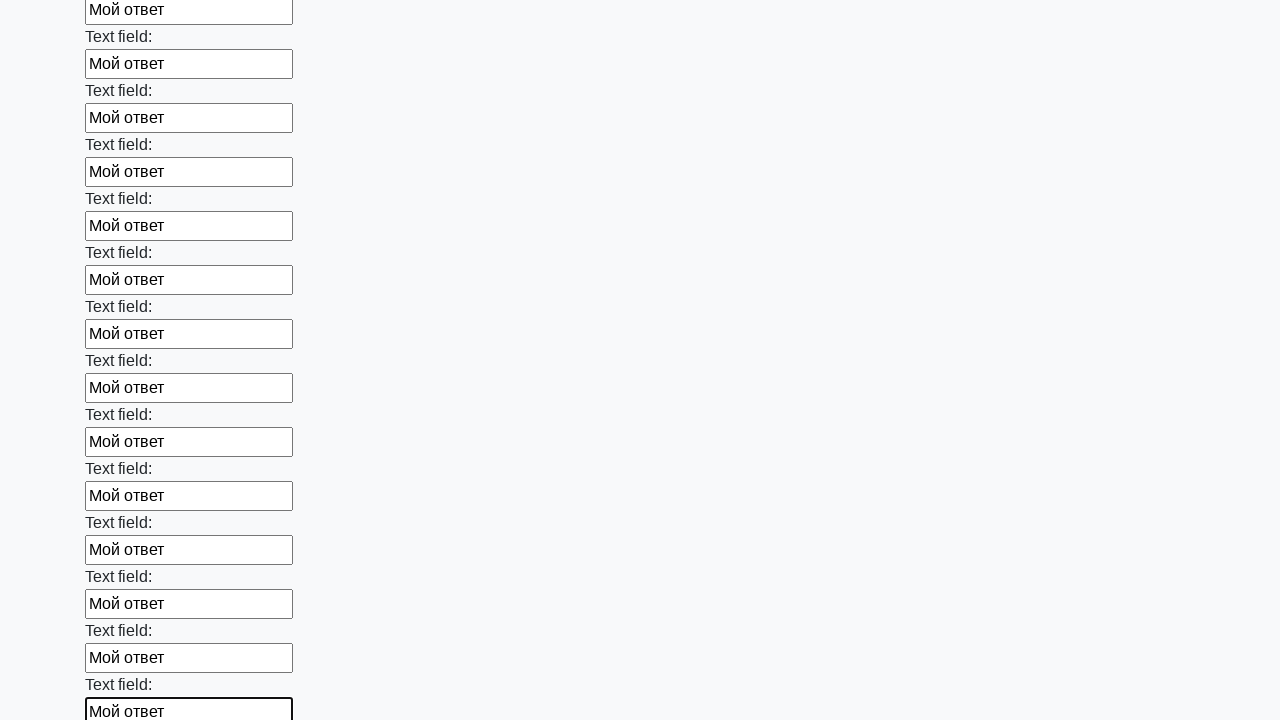

Filled input field with 'Мой ответ' on input >> nth=57
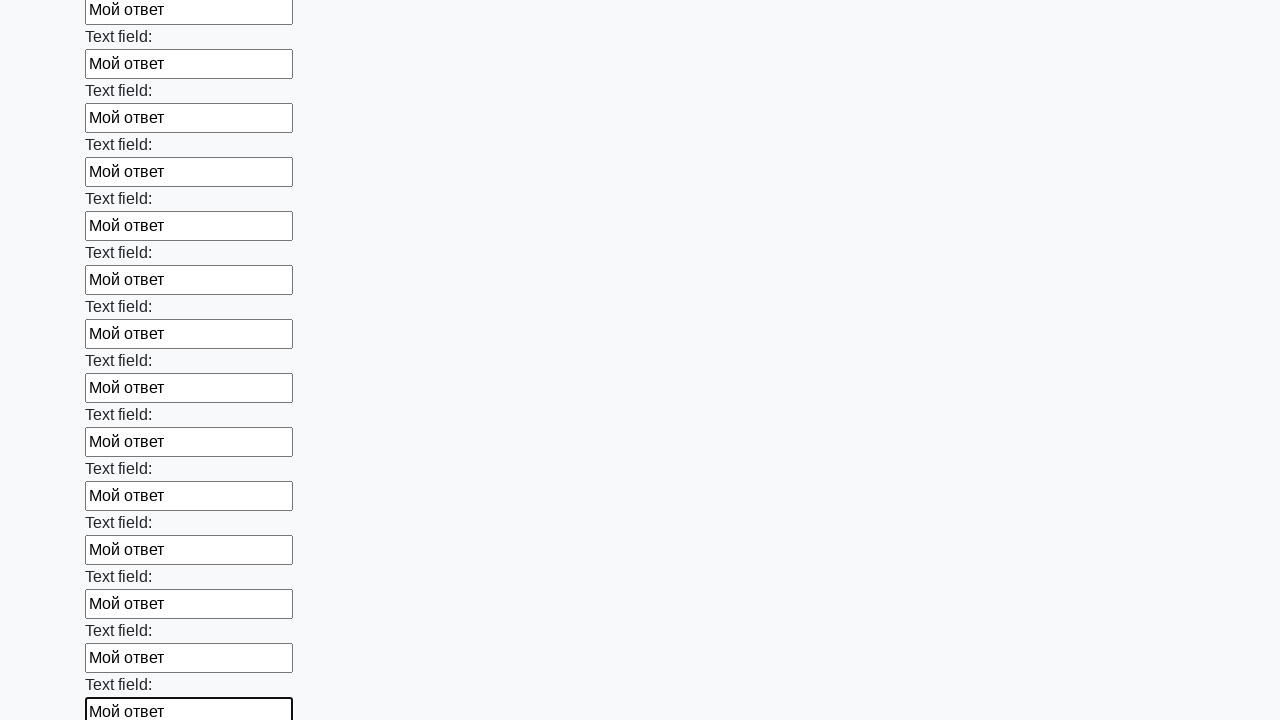

Filled input field with 'Мой ответ' on input >> nth=58
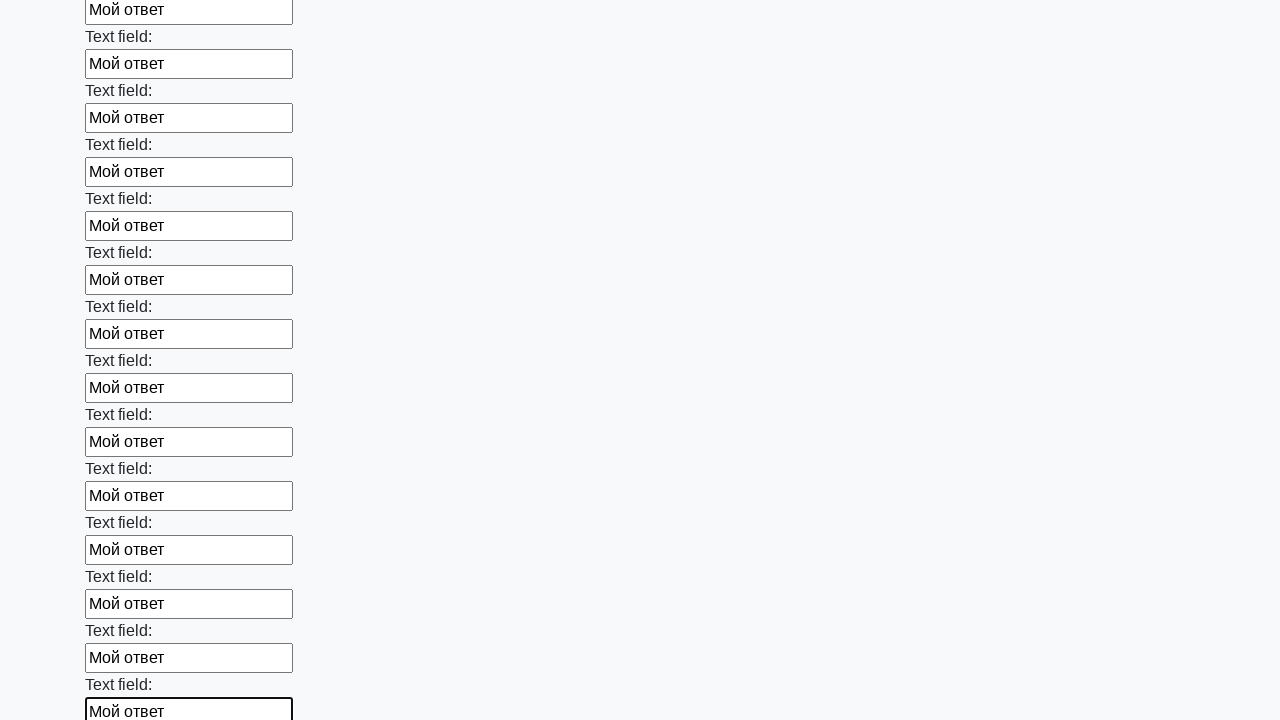

Filled input field with 'Мой ответ' on input >> nth=59
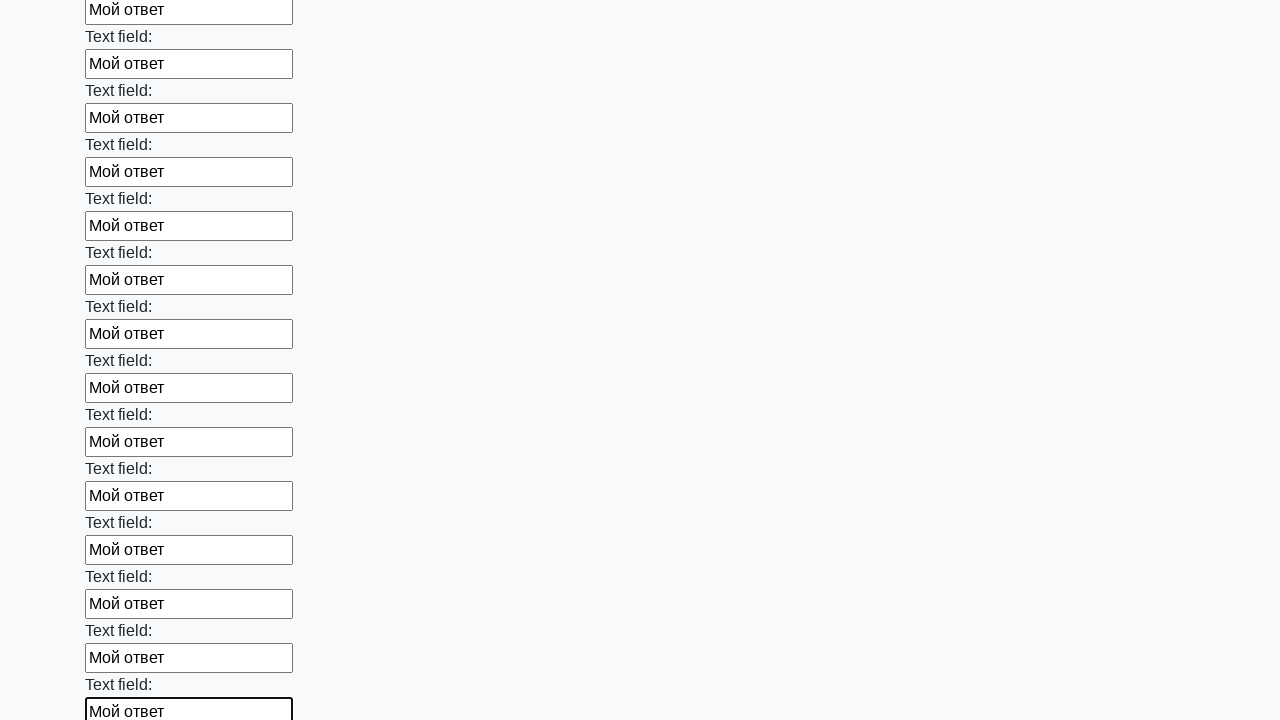

Filled input field with 'Мой ответ' on input >> nth=60
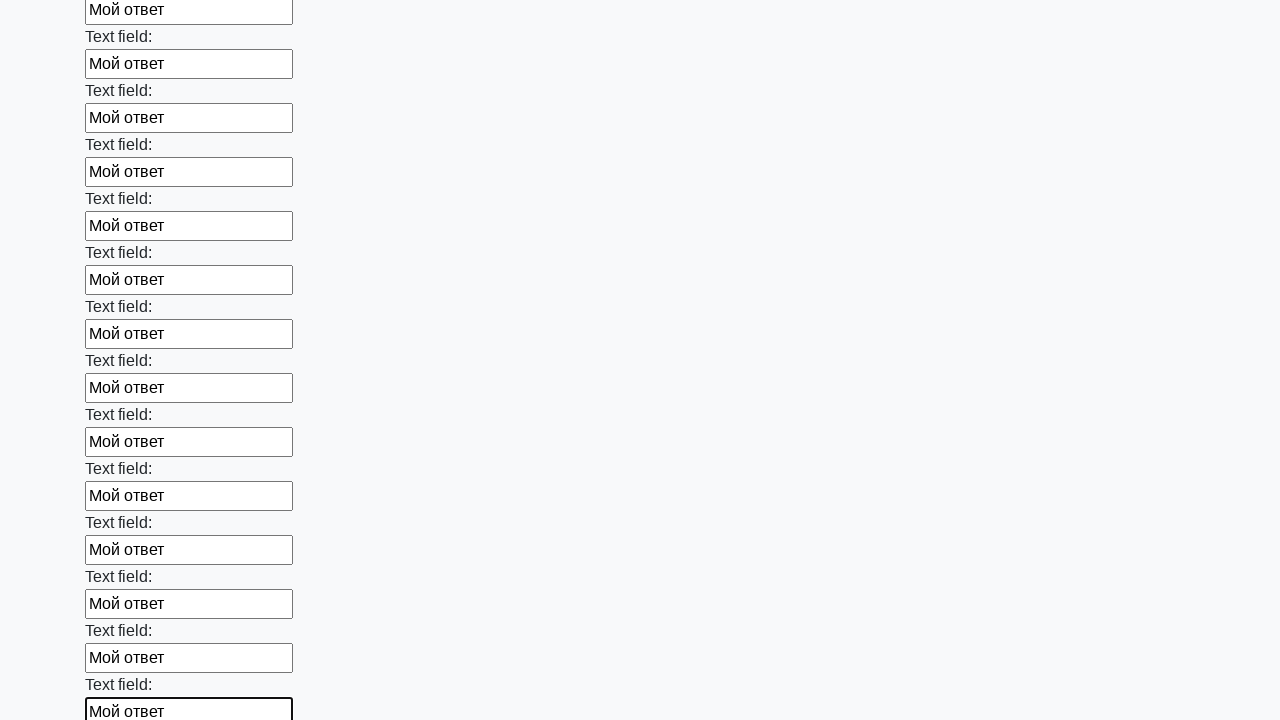

Filled input field with 'Мой ответ' on input >> nth=61
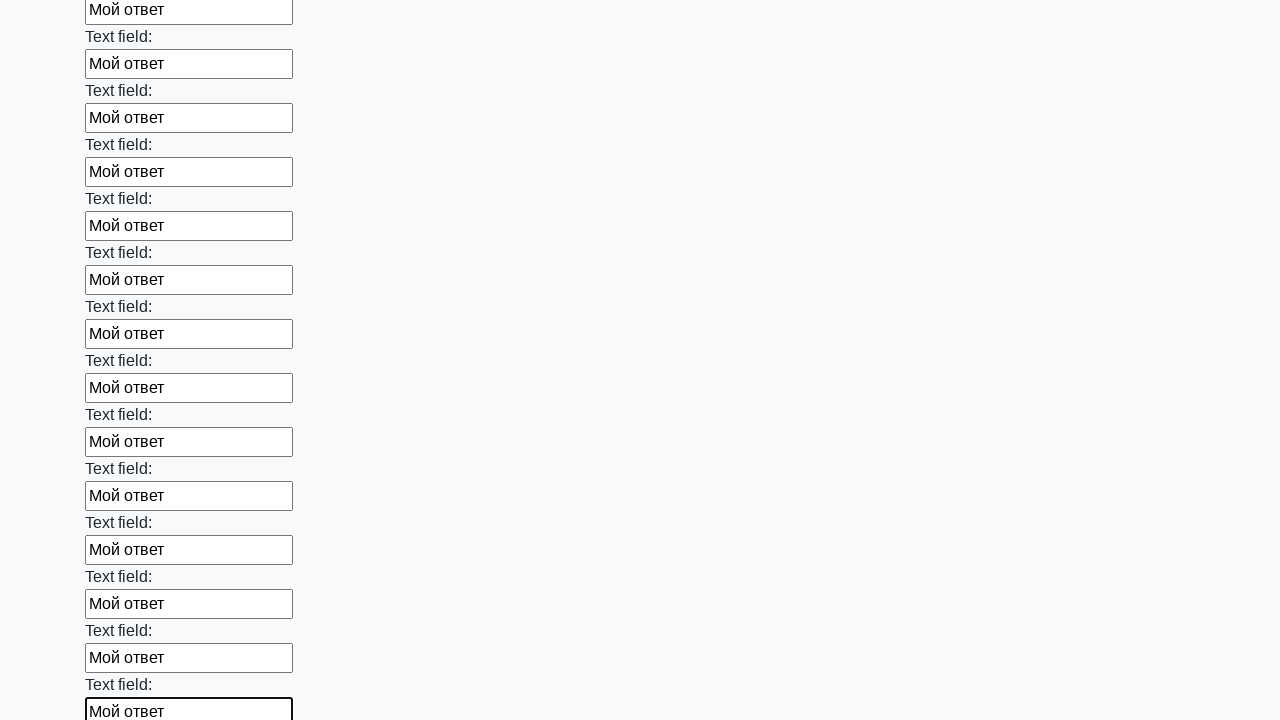

Filled input field with 'Мой ответ' on input >> nth=62
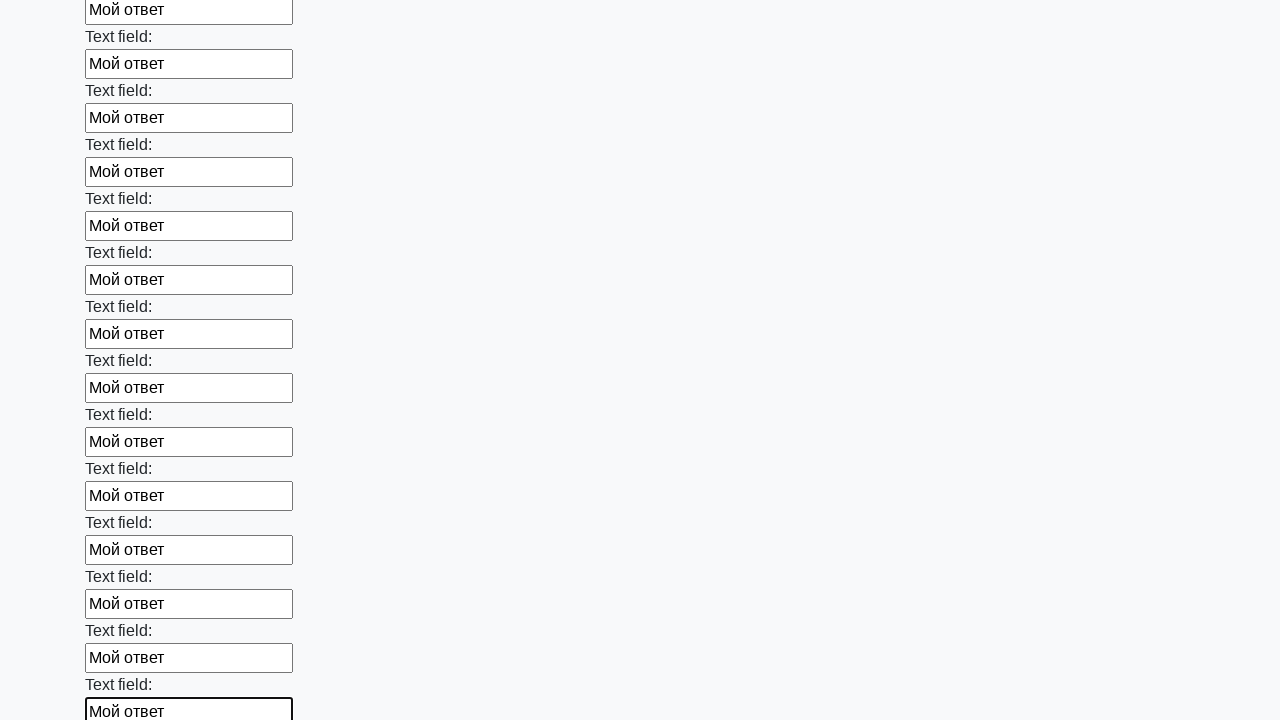

Filled input field with 'Мой ответ' on input >> nth=63
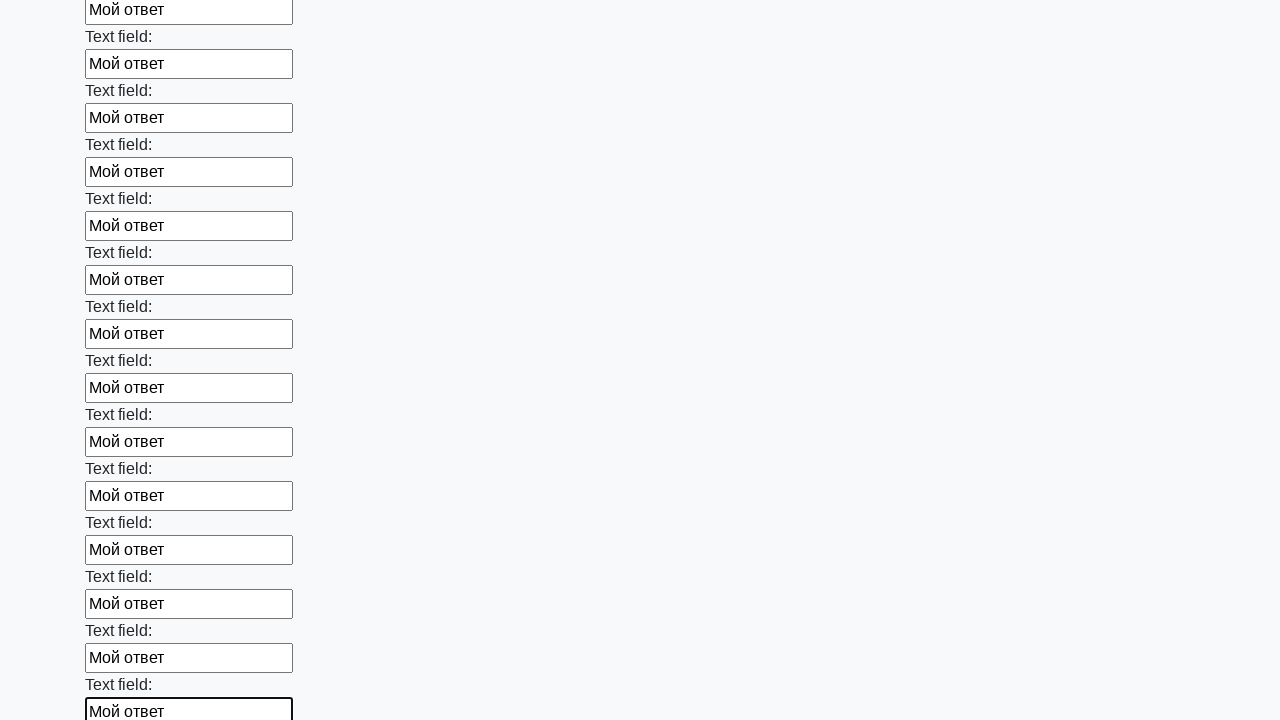

Filled input field with 'Мой ответ' on input >> nth=64
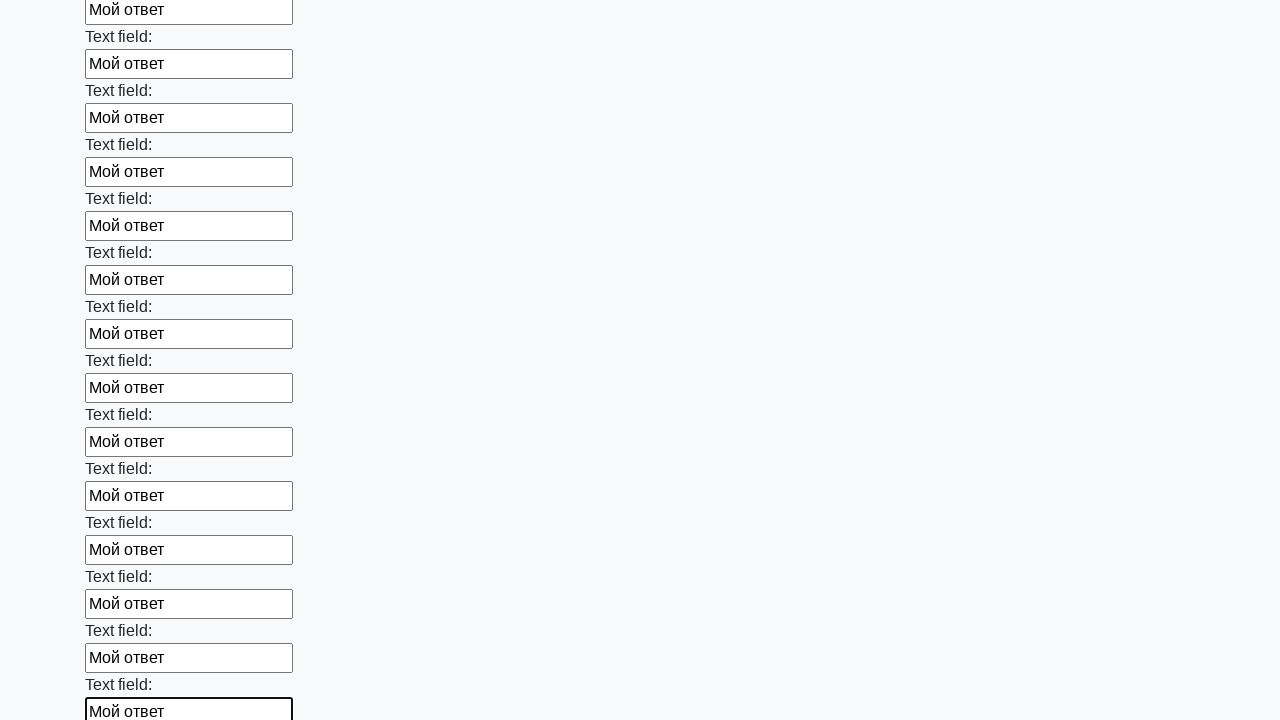

Filled input field with 'Мой ответ' on input >> nth=65
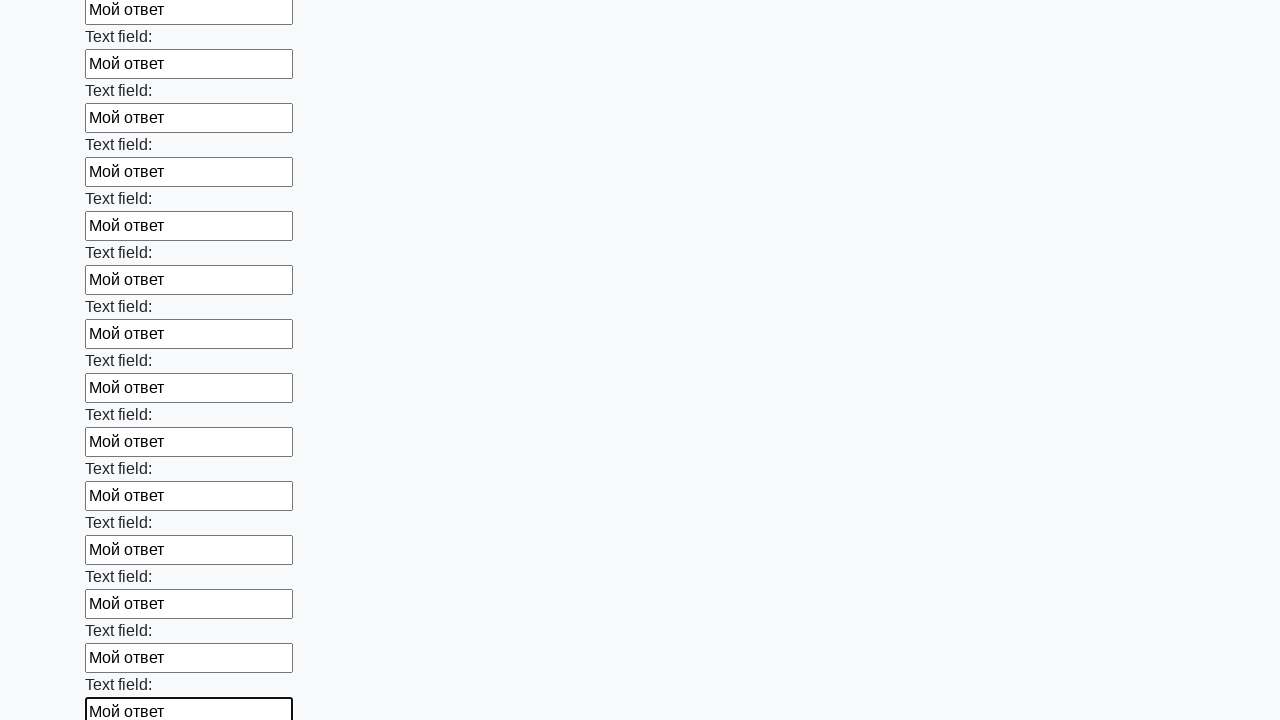

Filled input field with 'Мой ответ' on input >> nth=66
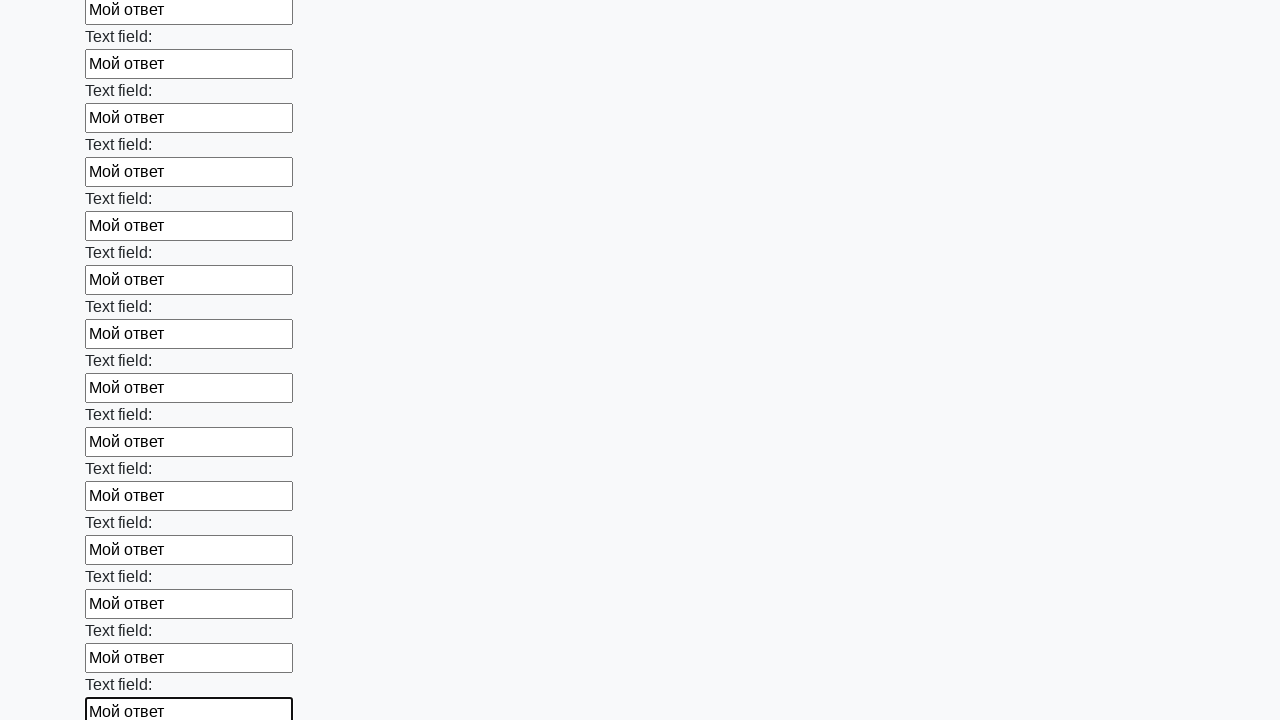

Filled input field with 'Мой ответ' on input >> nth=67
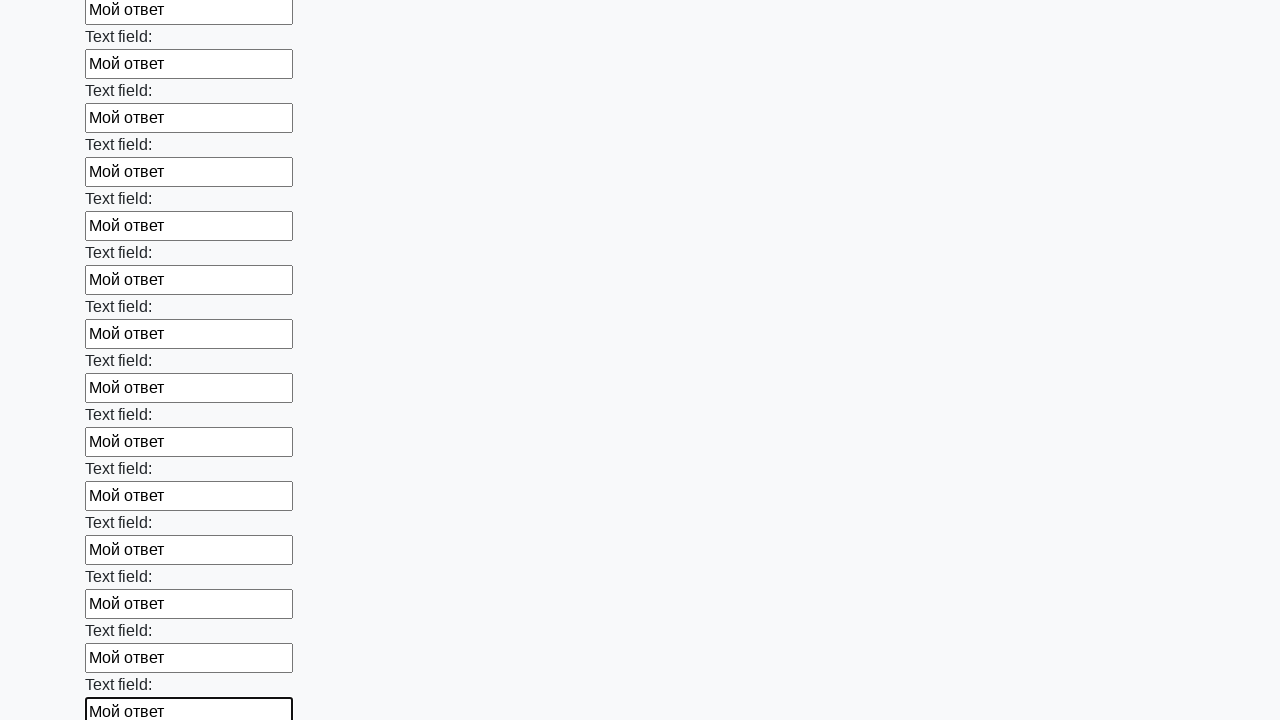

Filled input field with 'Мой ответ' on input >> nth=68
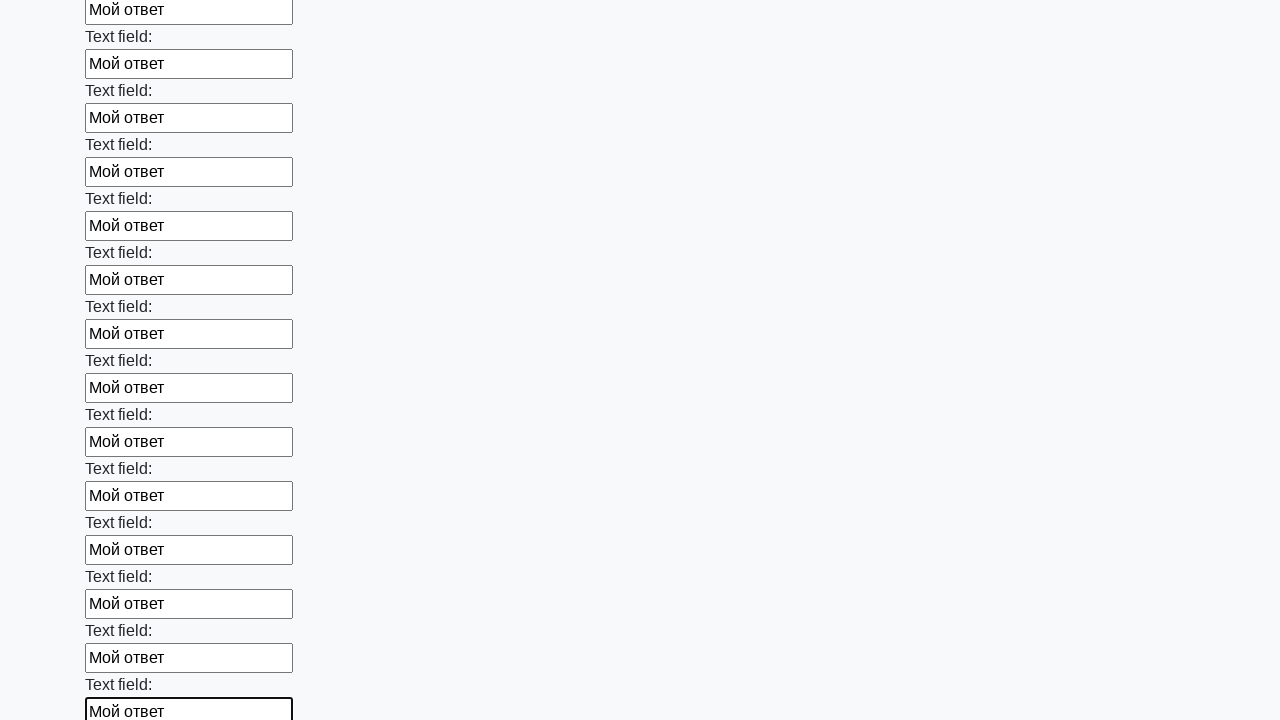

Filled input field with 'Мой ответ' on input >> nth=69
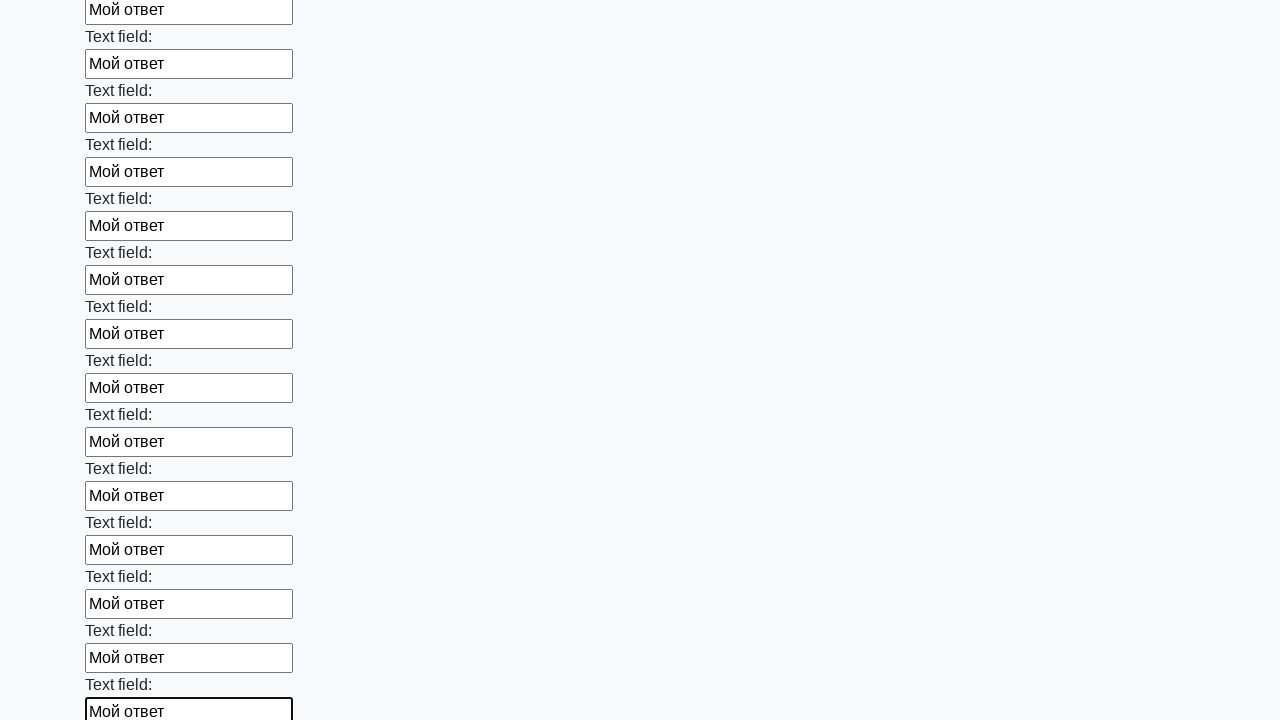

Filled input field with 'Мой ответ' on input >> nth=70
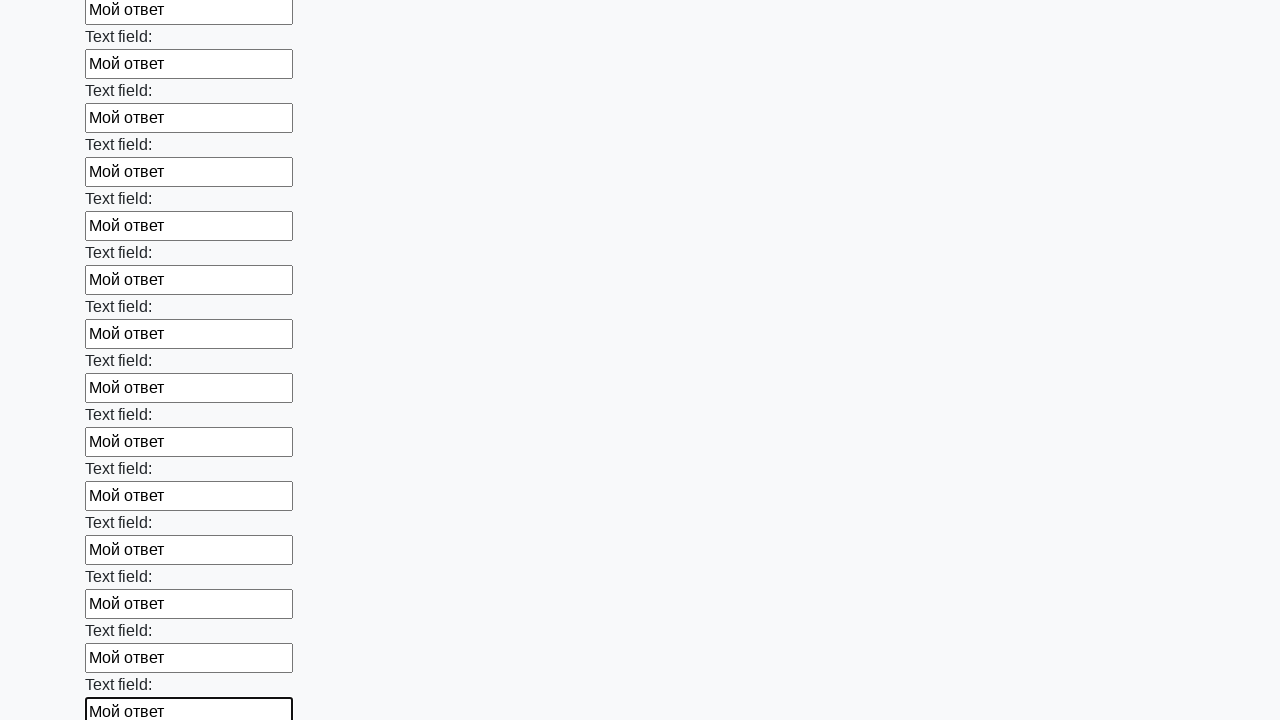

Filled input field with 'Мой ответ' on input >> nth=71
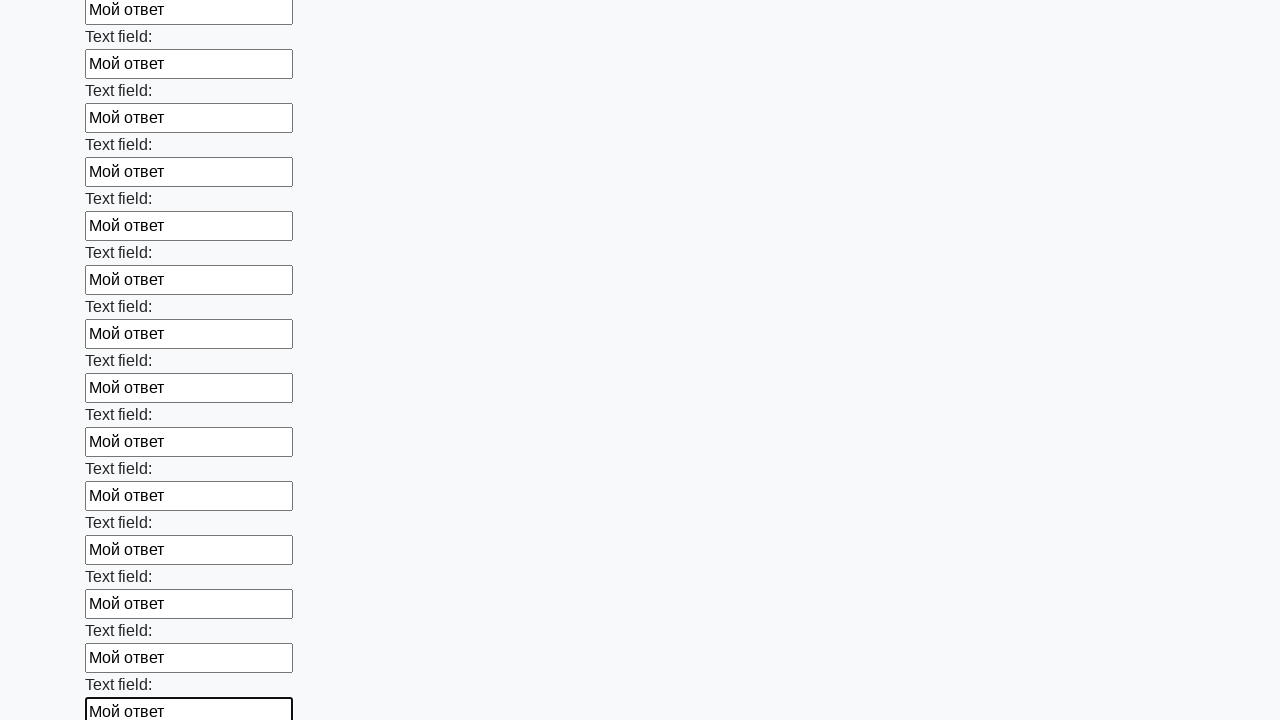

Filled input field with 'Мой ответ' on input >> nth=72
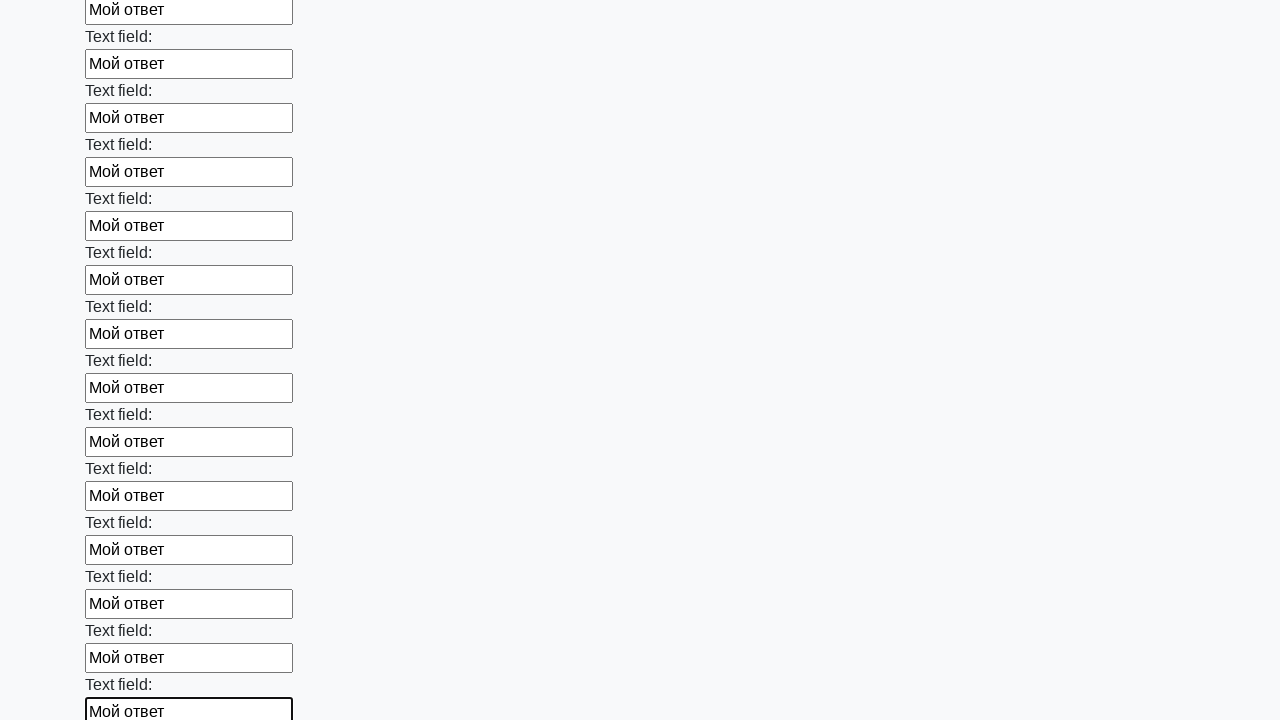

Filled input field with 'Мой ответ' on input >> nth=73
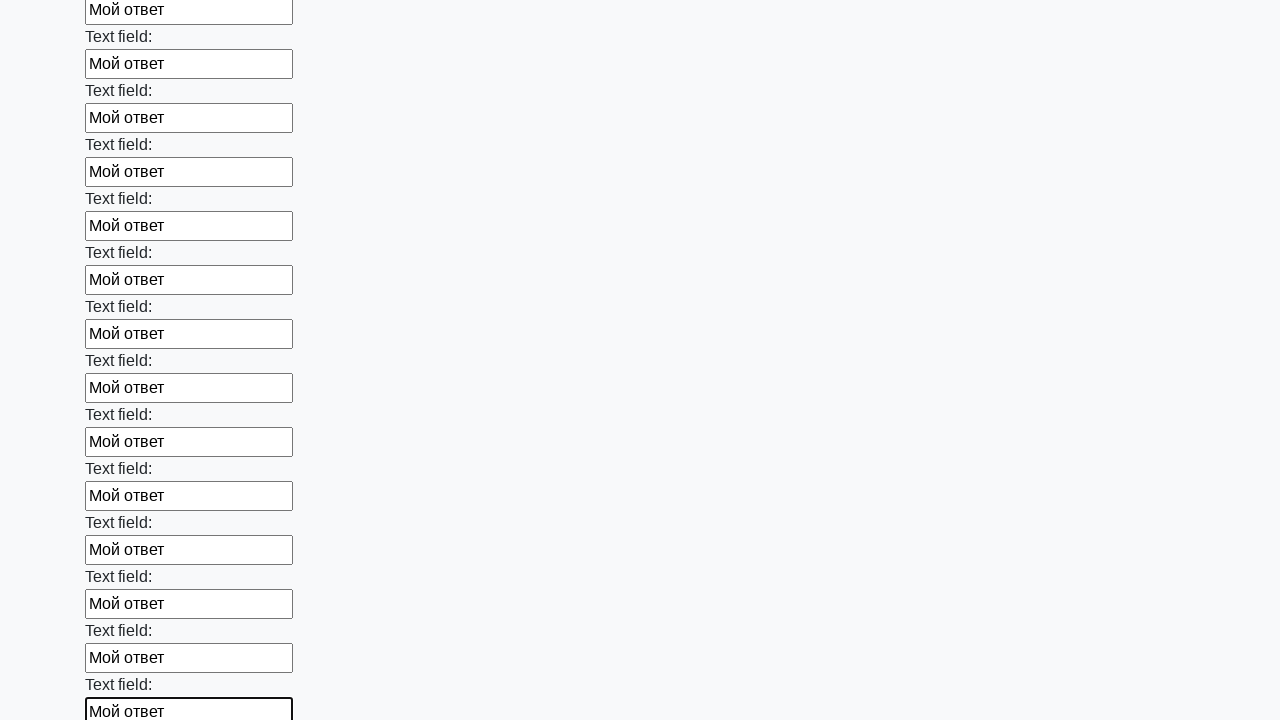

Filled input field with 'Мой ответ' on input >> nth=74
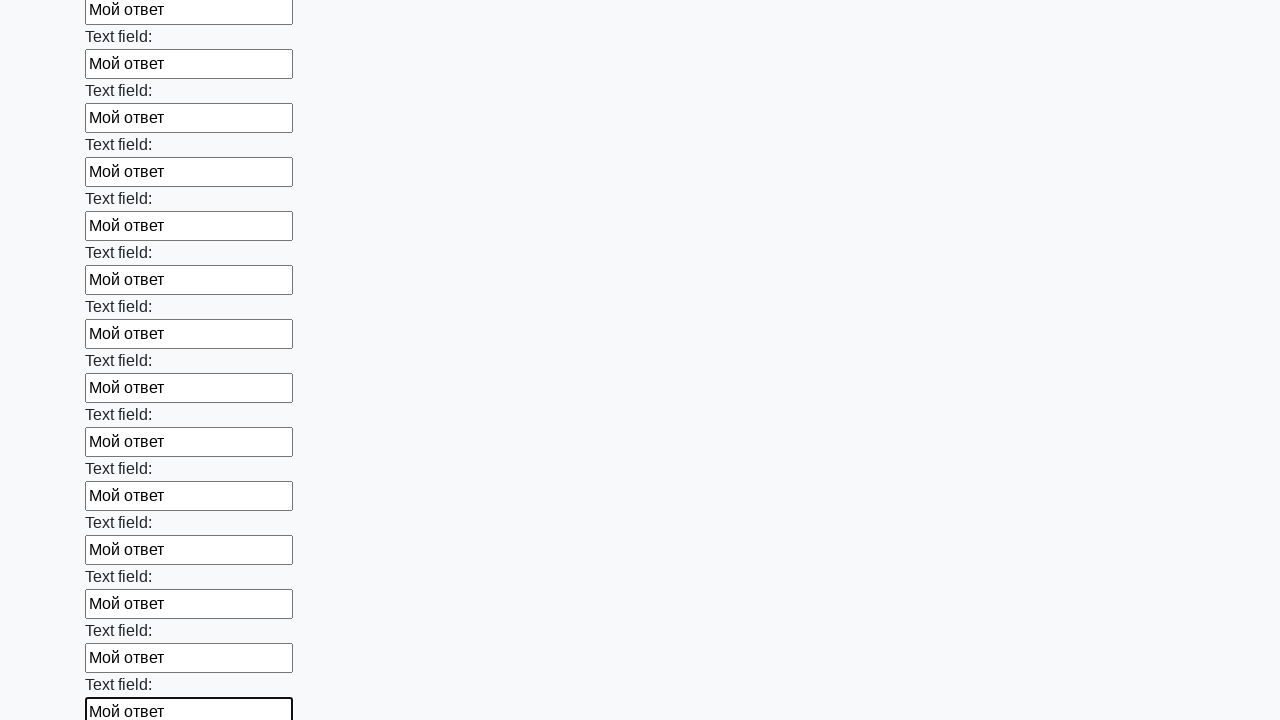

Filled input field with 'Мой ответ' on input >> nth=75
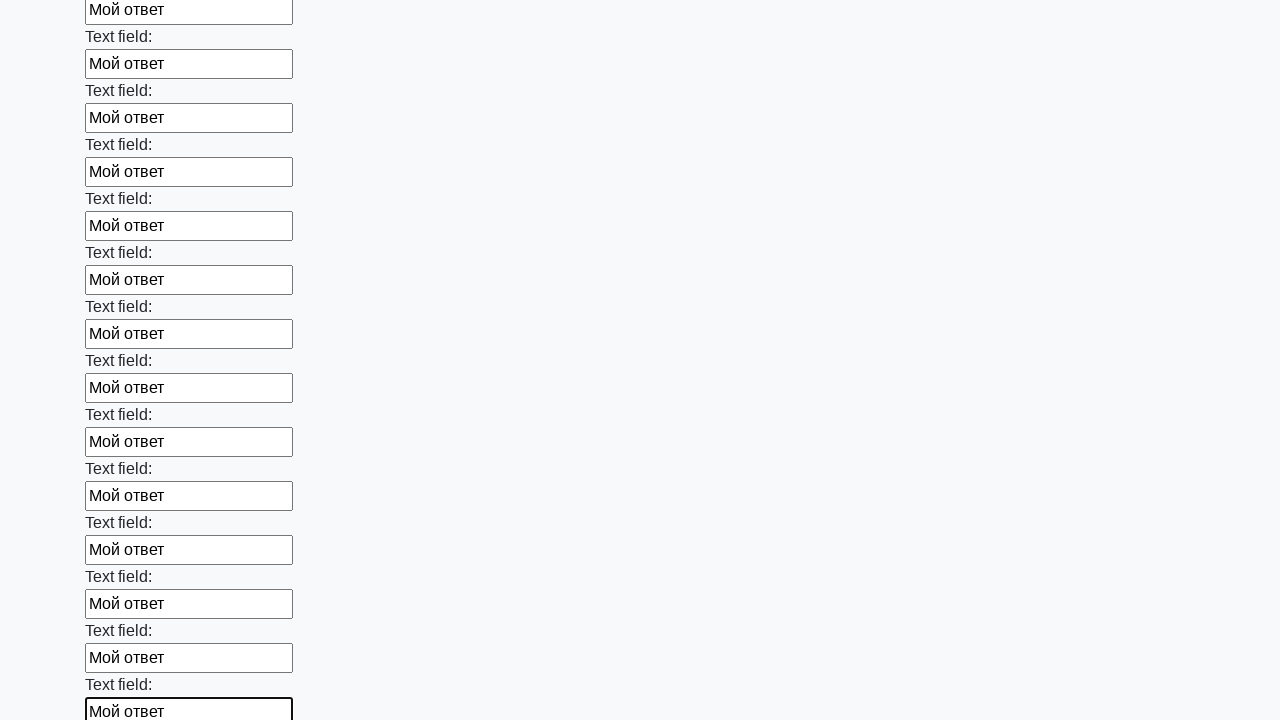

Filled input field with 'Мой ответ' on input >> nth=76
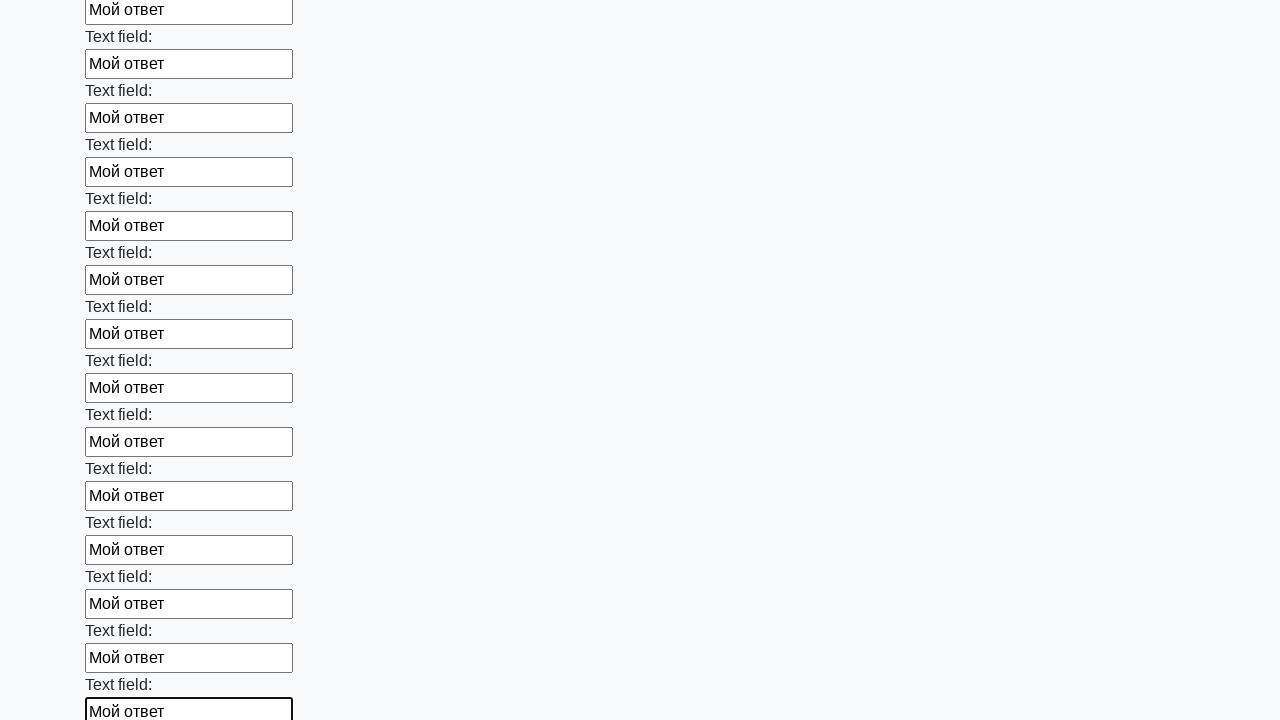

Filled input field with 'Мой ответ' on input >> nth=77
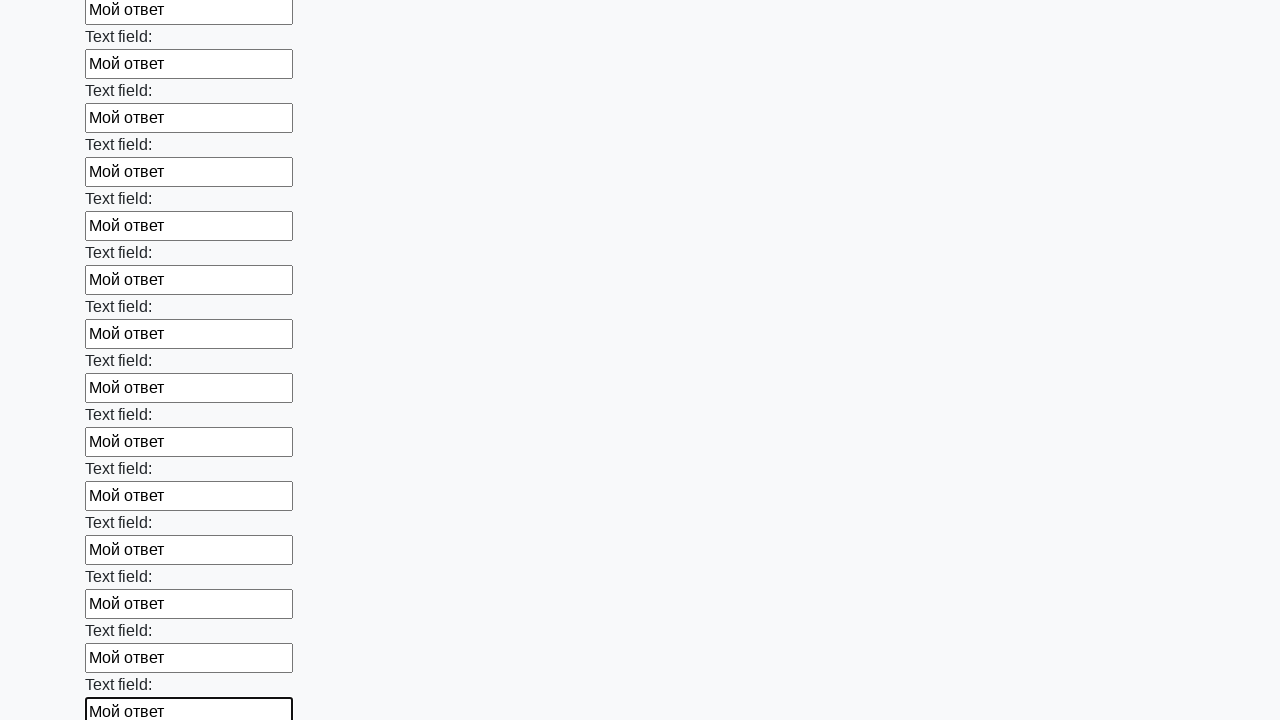

Filled input field with 'Мой ответ' on input >> nth=78
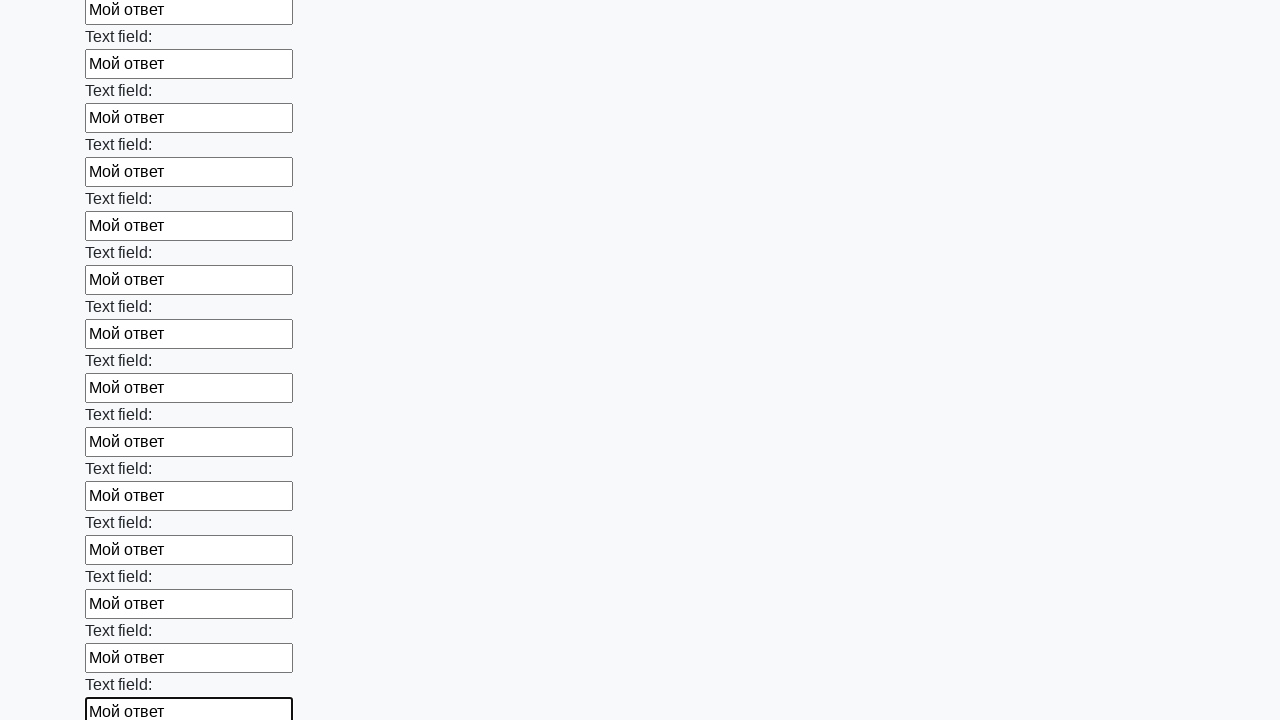

Filled input field with 'Мой ответ' on input >> nth=79
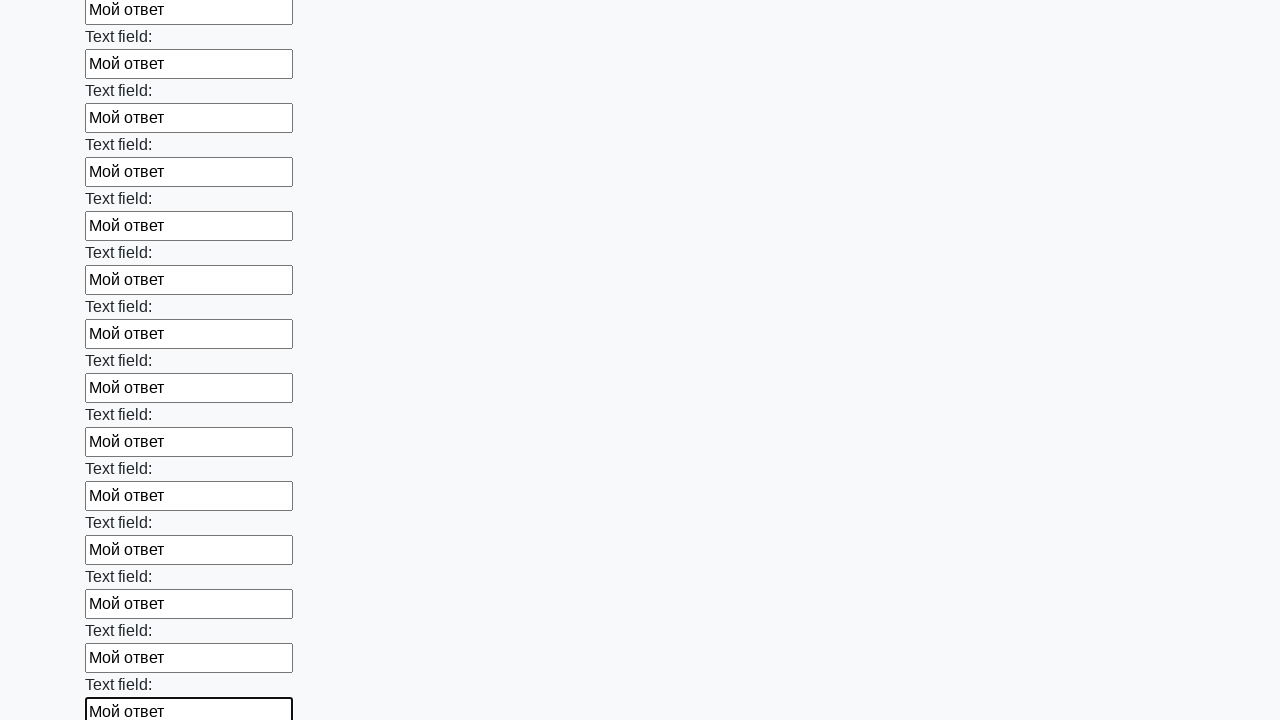

Filled input field with 'Мой ответ' on input >> nth=80
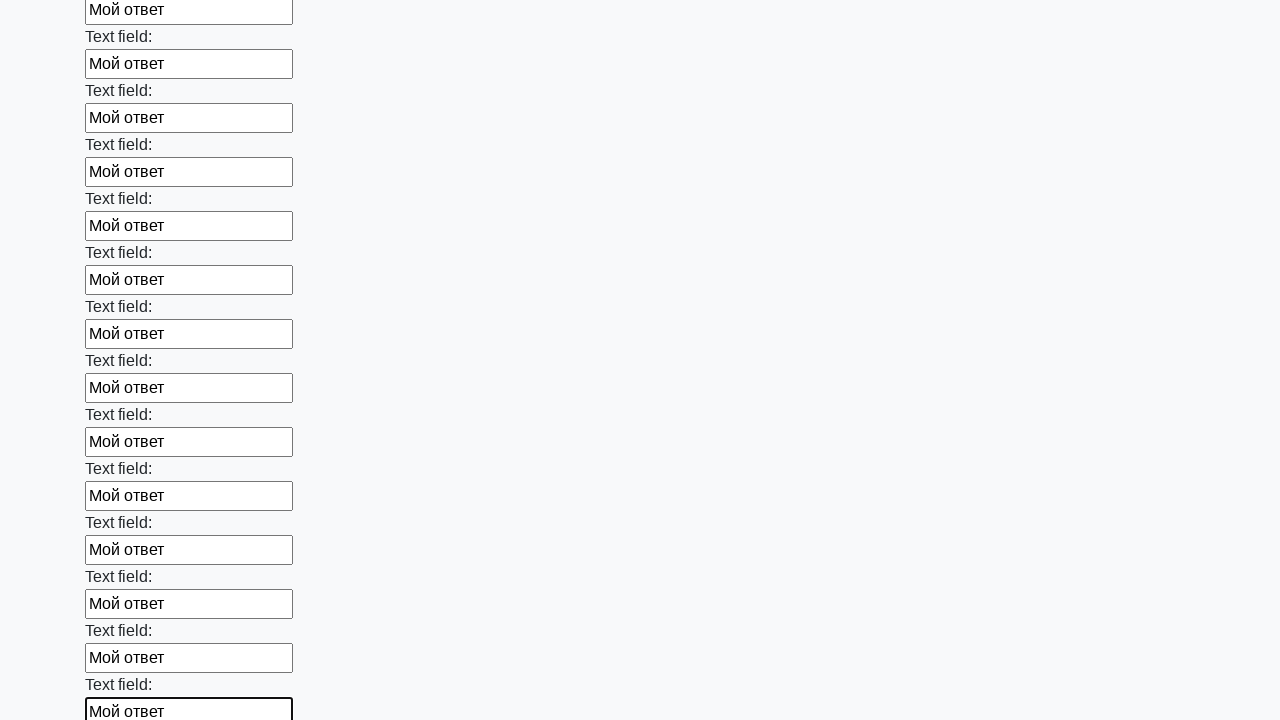

Filled input field with 'Мой ответ' on input >> nth=81
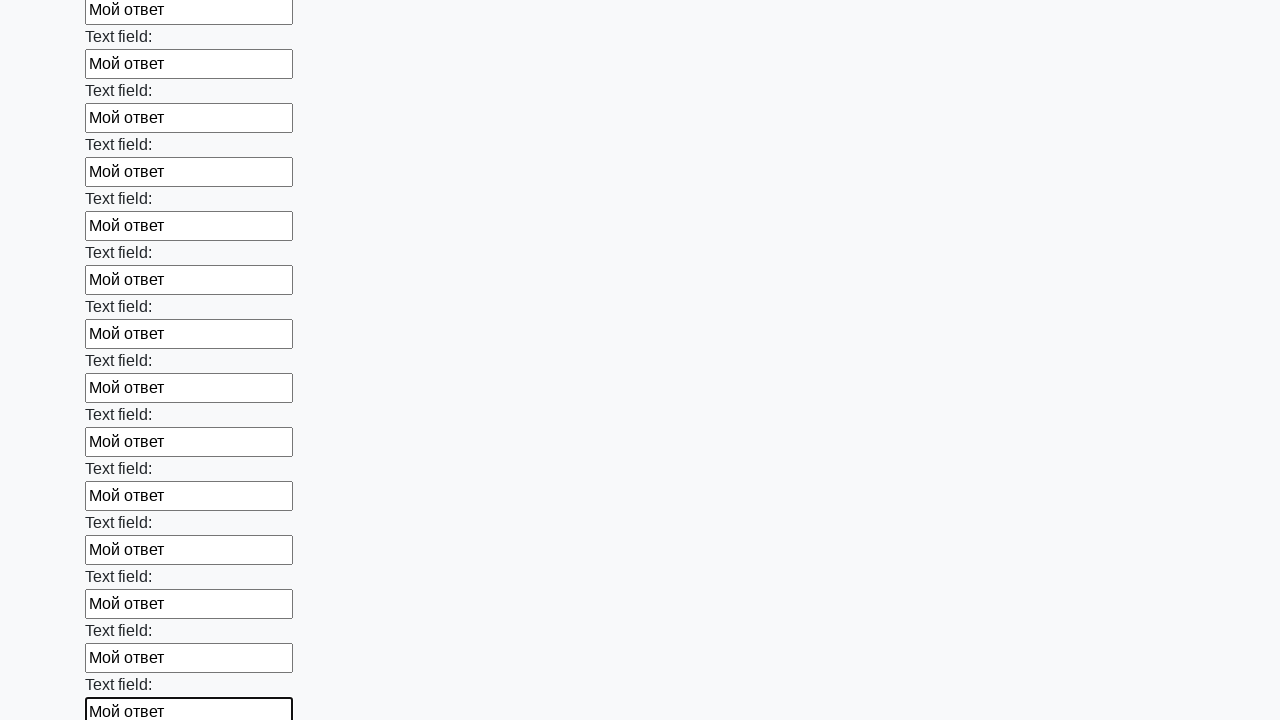

Filled input field with 'Мой ответ' on input >> nth=82
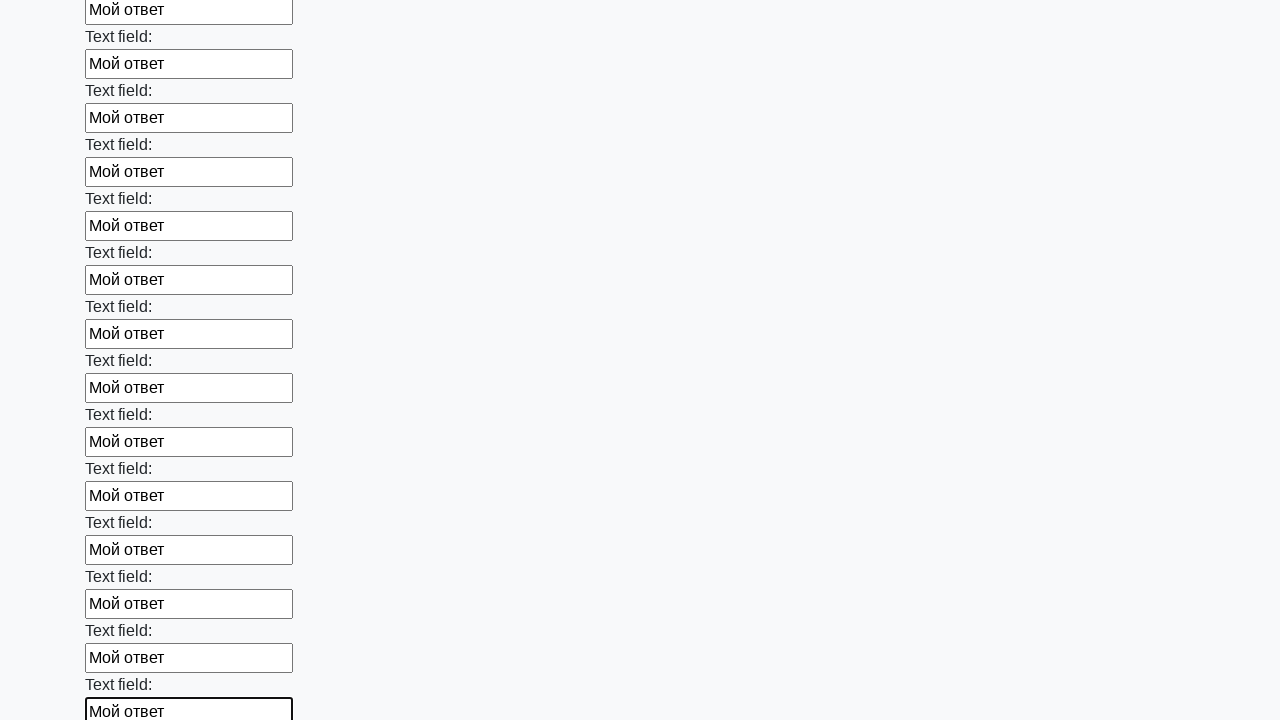

Filled input field with 'Мой ответ' on input >> nth=83
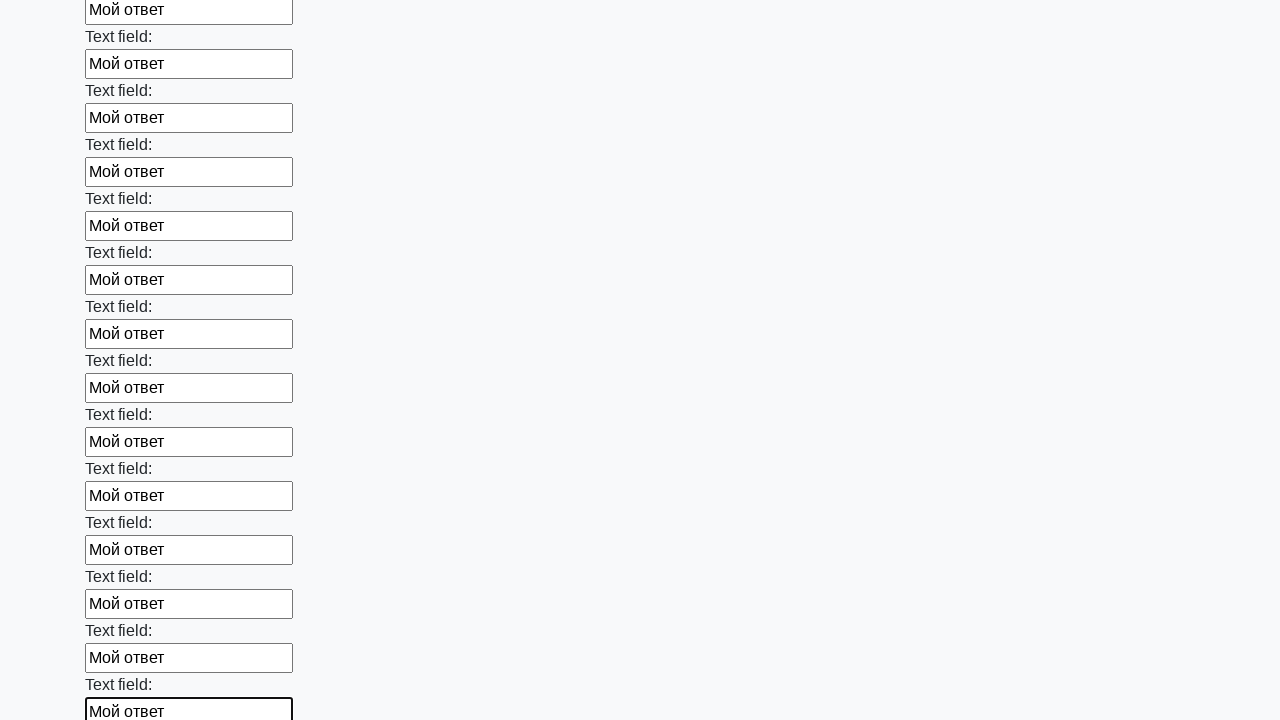

Filled input field with 'Мой ответ' on input >> nth=84
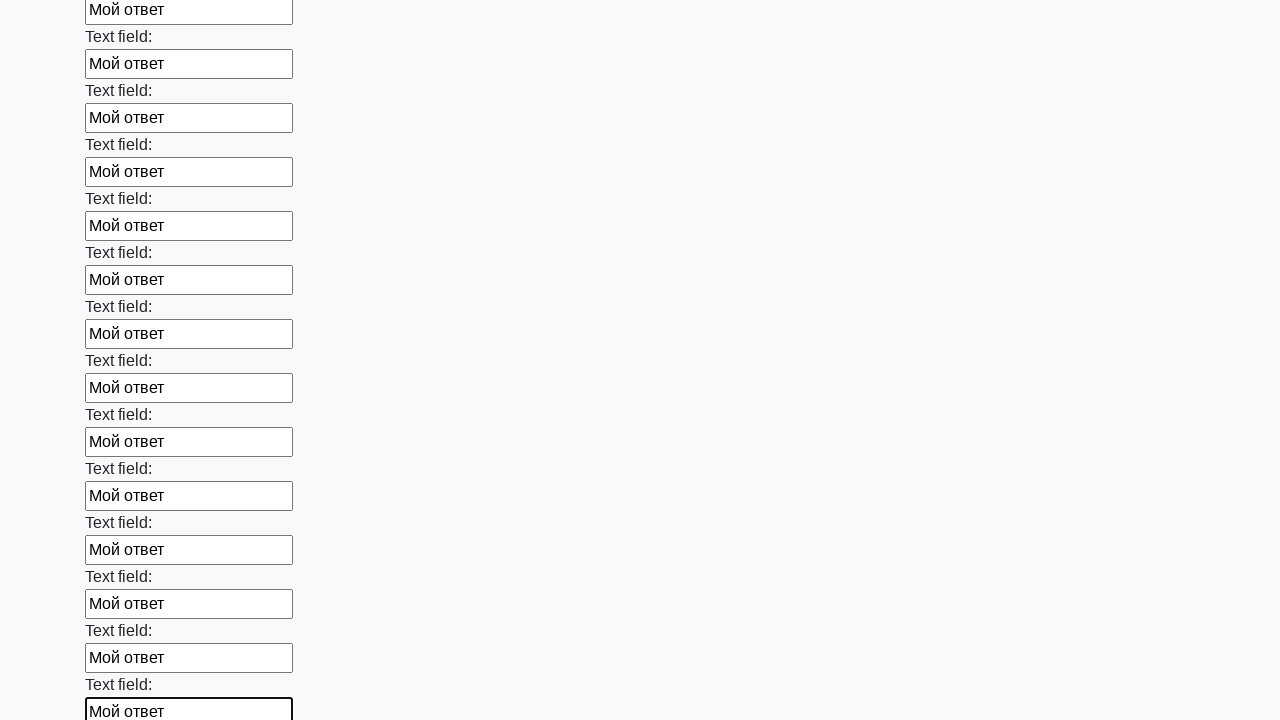

Filled input field with 'Мой ответ' on input >> nth=85
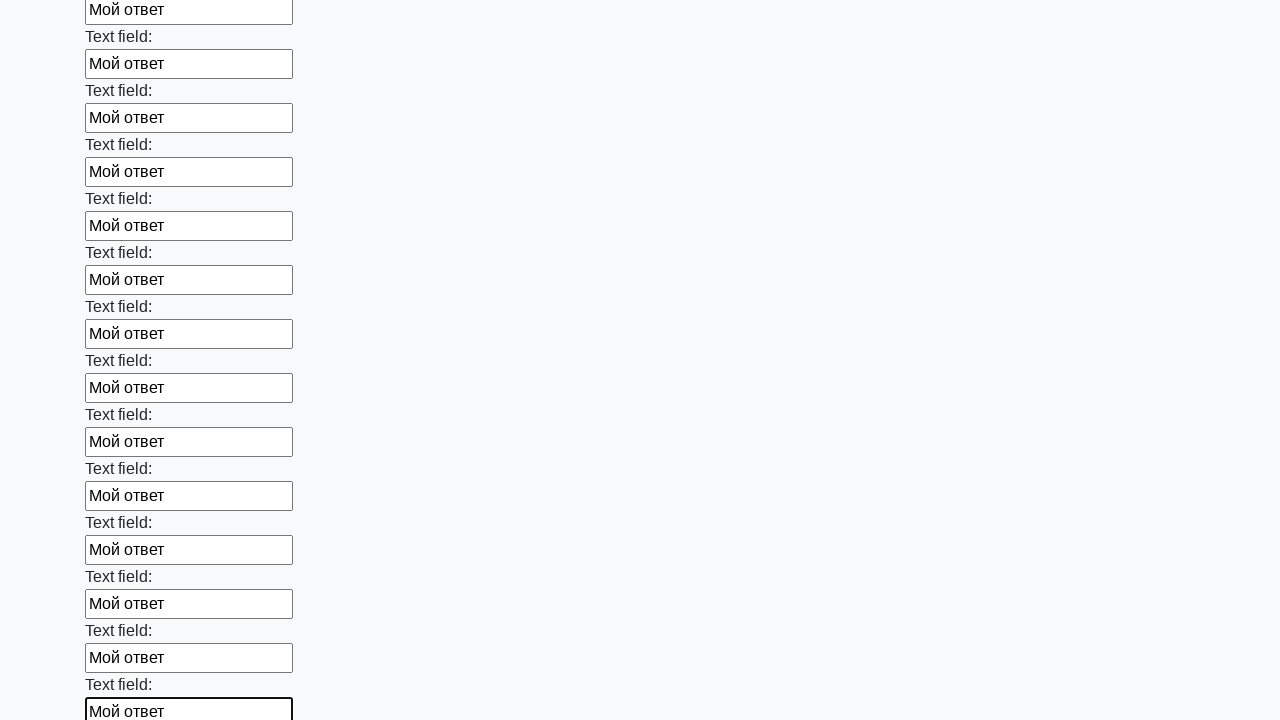

Filled input field with 'Мой ответ' on input >> nth=86
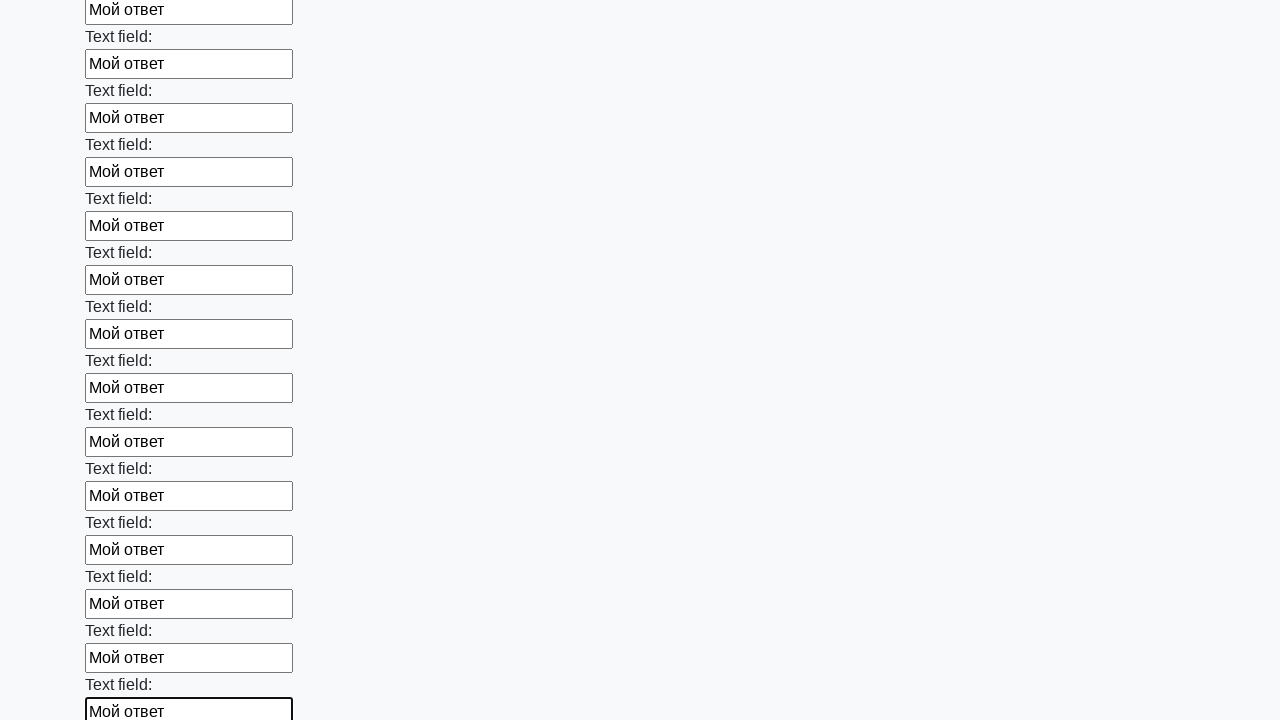

Filled input field with 'Мой ответ' on input >> nth=87
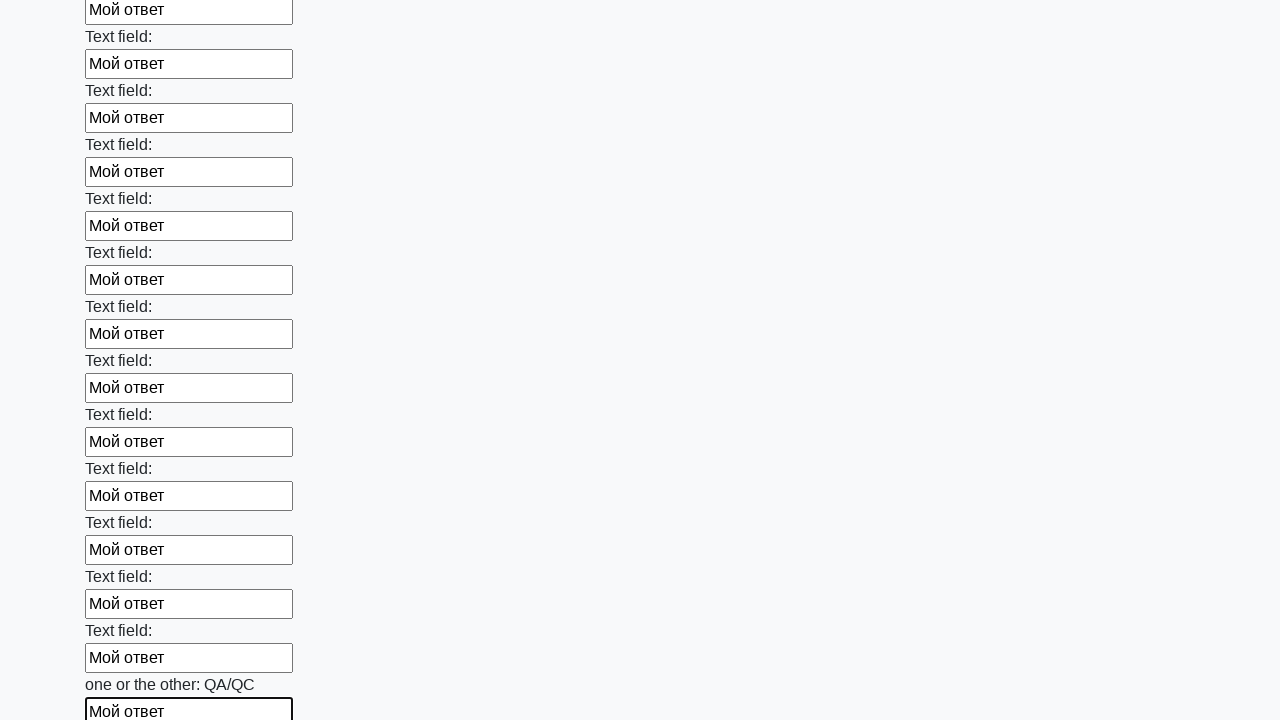

Filled input field with 'Мой ответ' on input >> nth=88
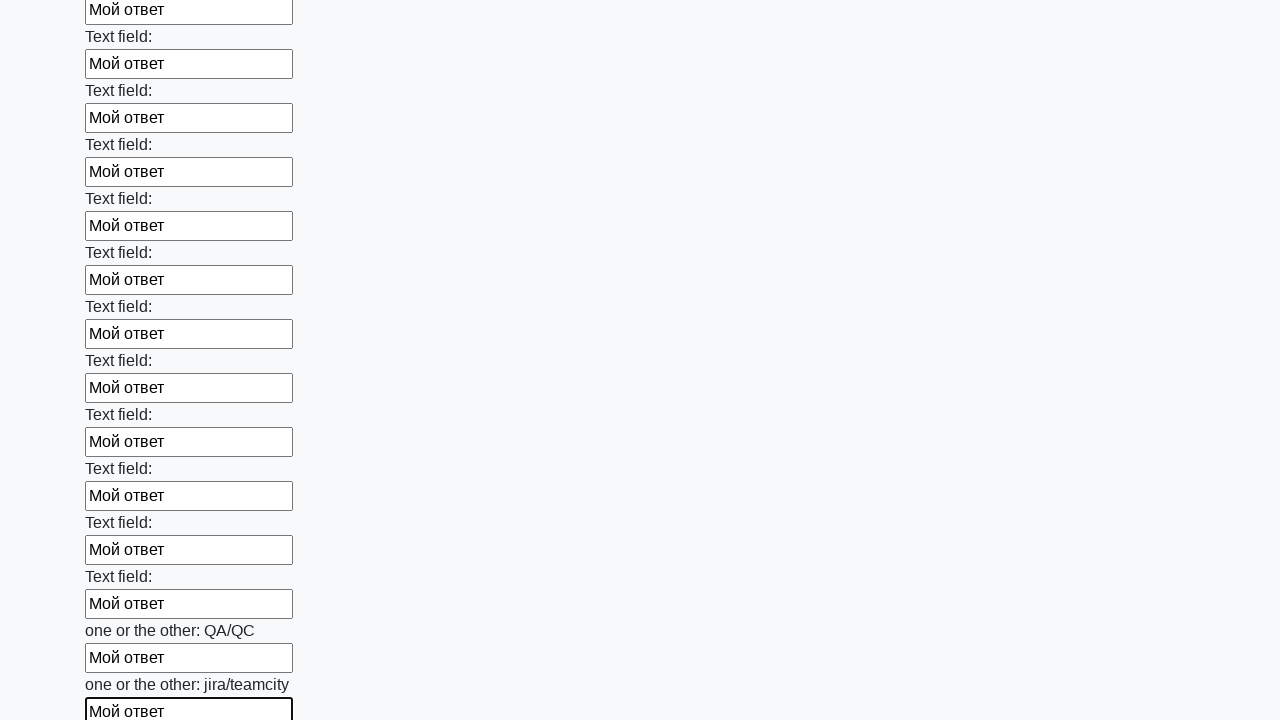

Filled input field with 'Мой ответ' on input >> nth=89
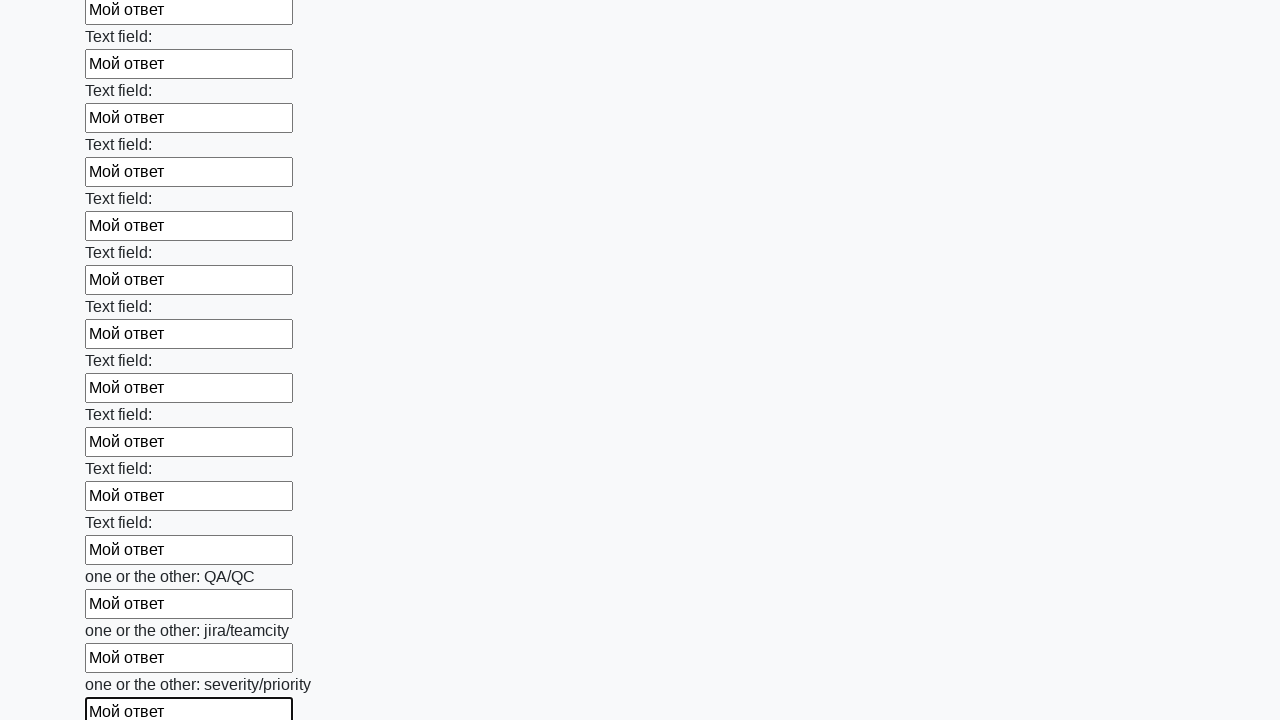

Filled input field with 'Мой ответ' on input >> nth=90
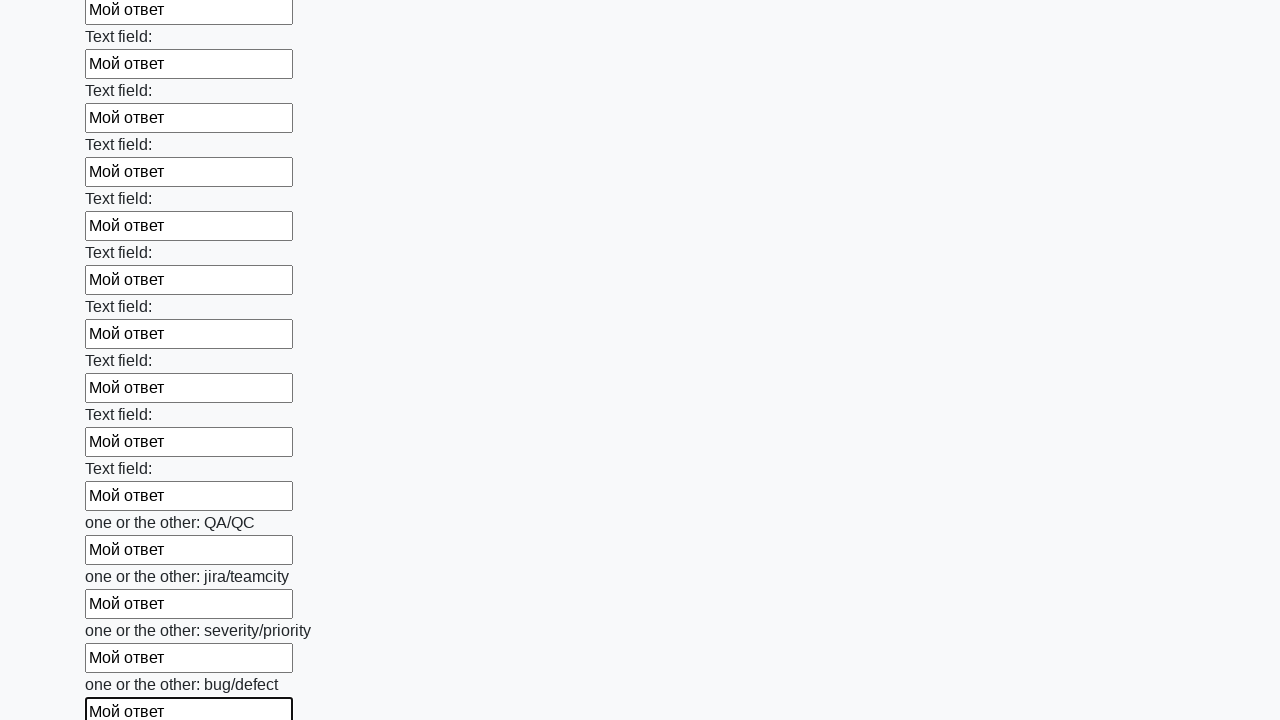

Filled input field with 'Мой ответ' on input >> nth=91
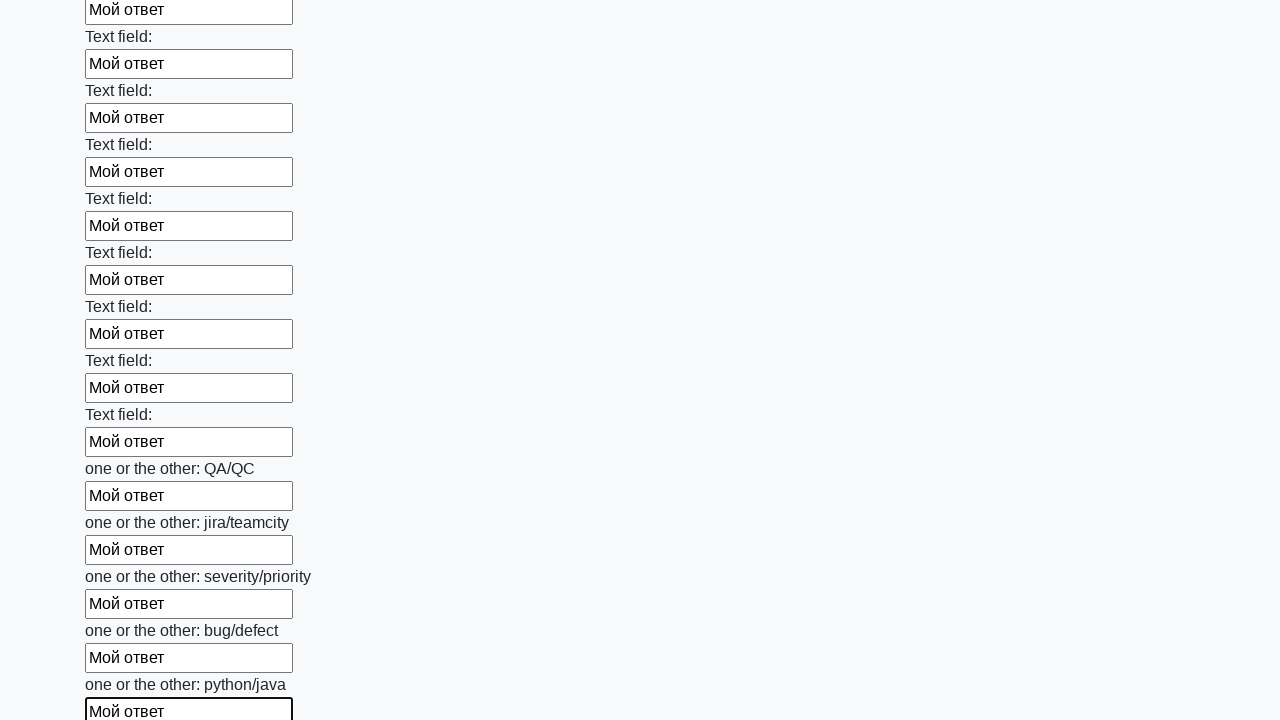

Filled input field with 'Мой ответ' on input >> nth=92
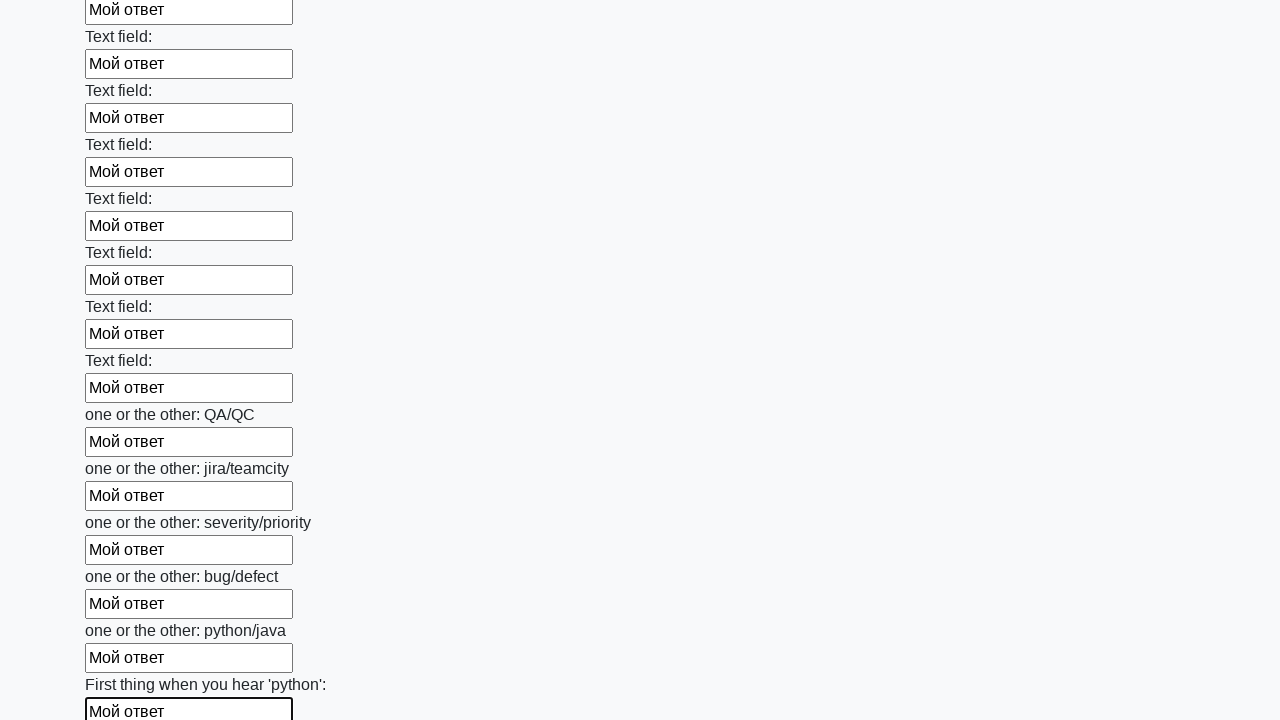

Filled input field with 'Мой ответ' on input >> nth=93
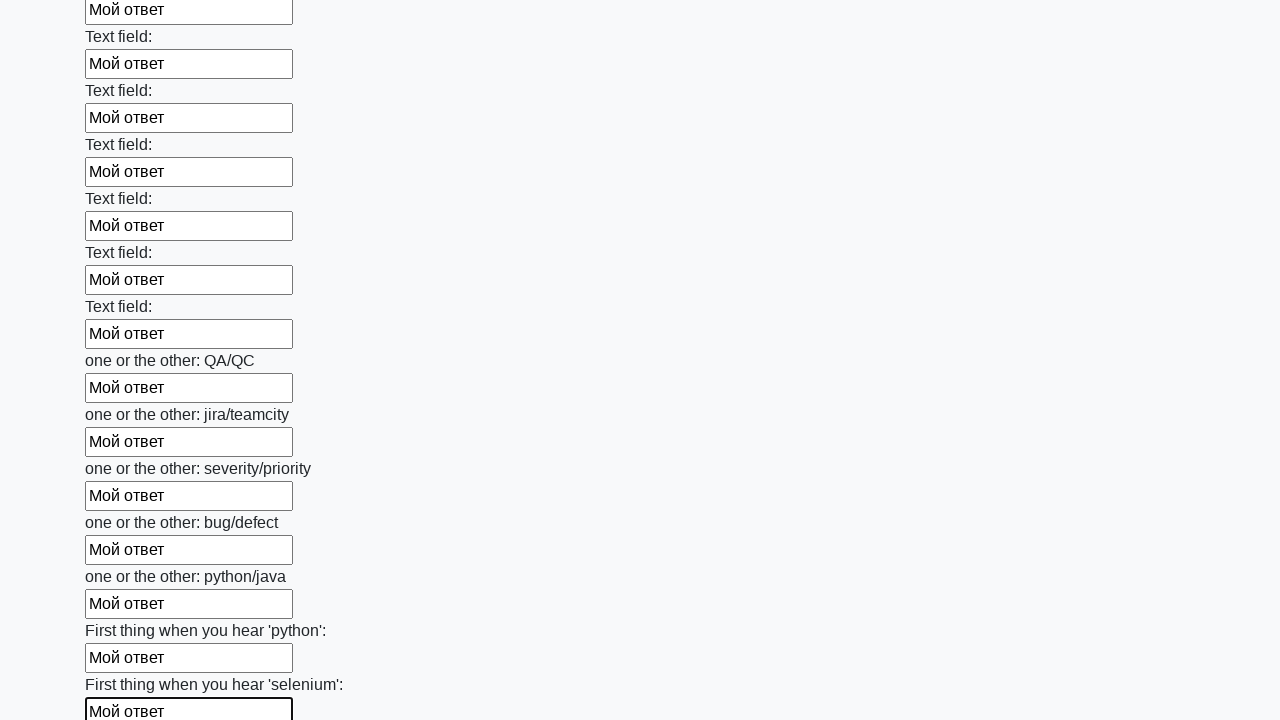

Filled input field with 'Мой ответ' on input >> nth=94
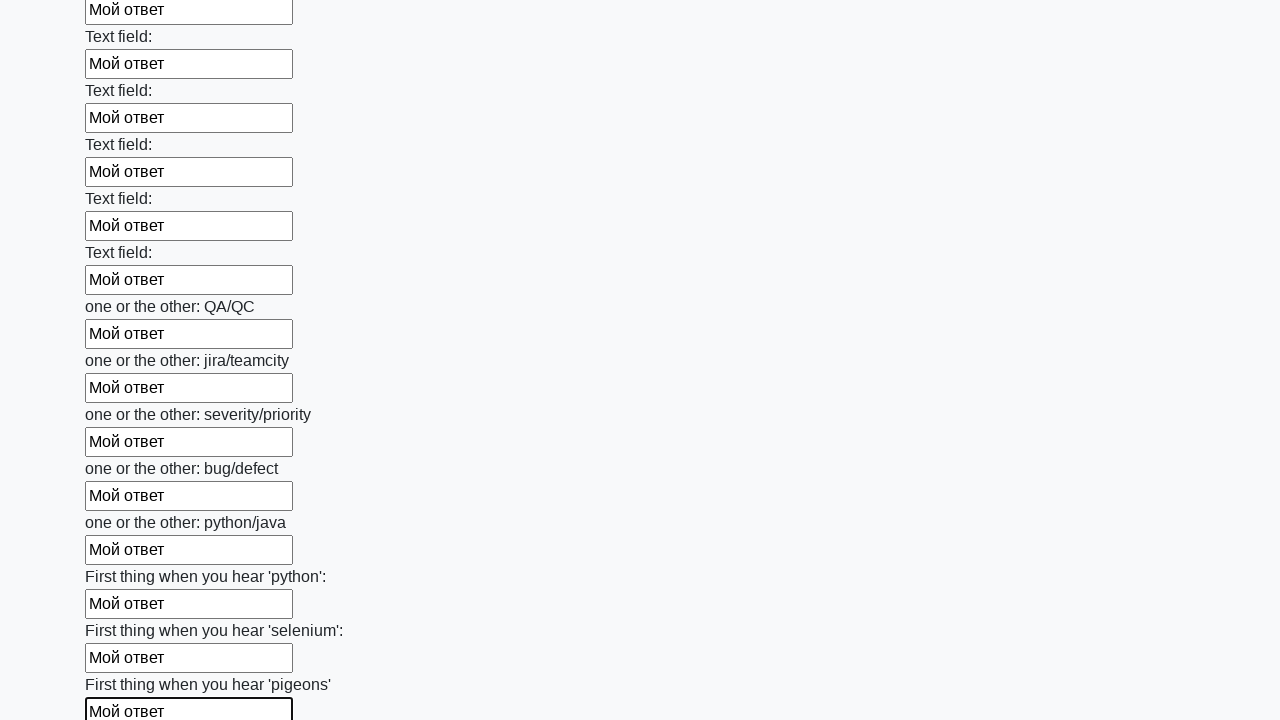

Filled input field with 'Мой ответ' on input >> nth=95
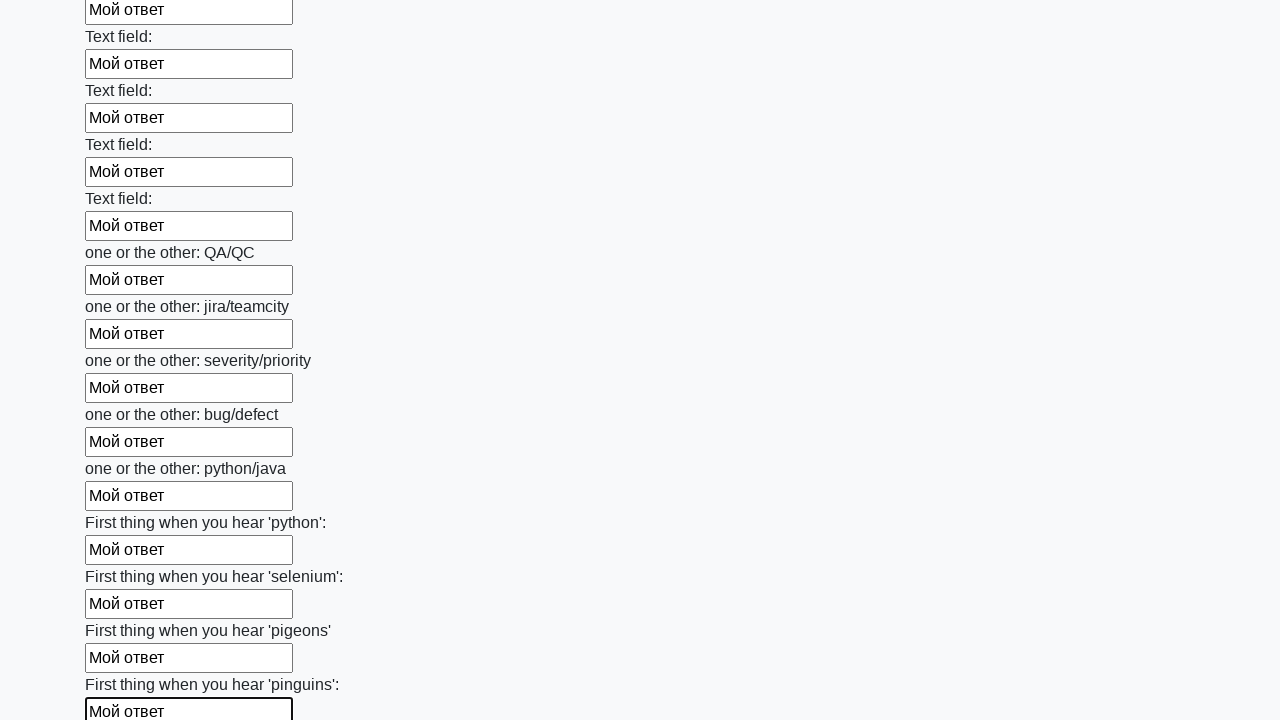

Filled input field with 'Мой ответ' on input >> nth=96
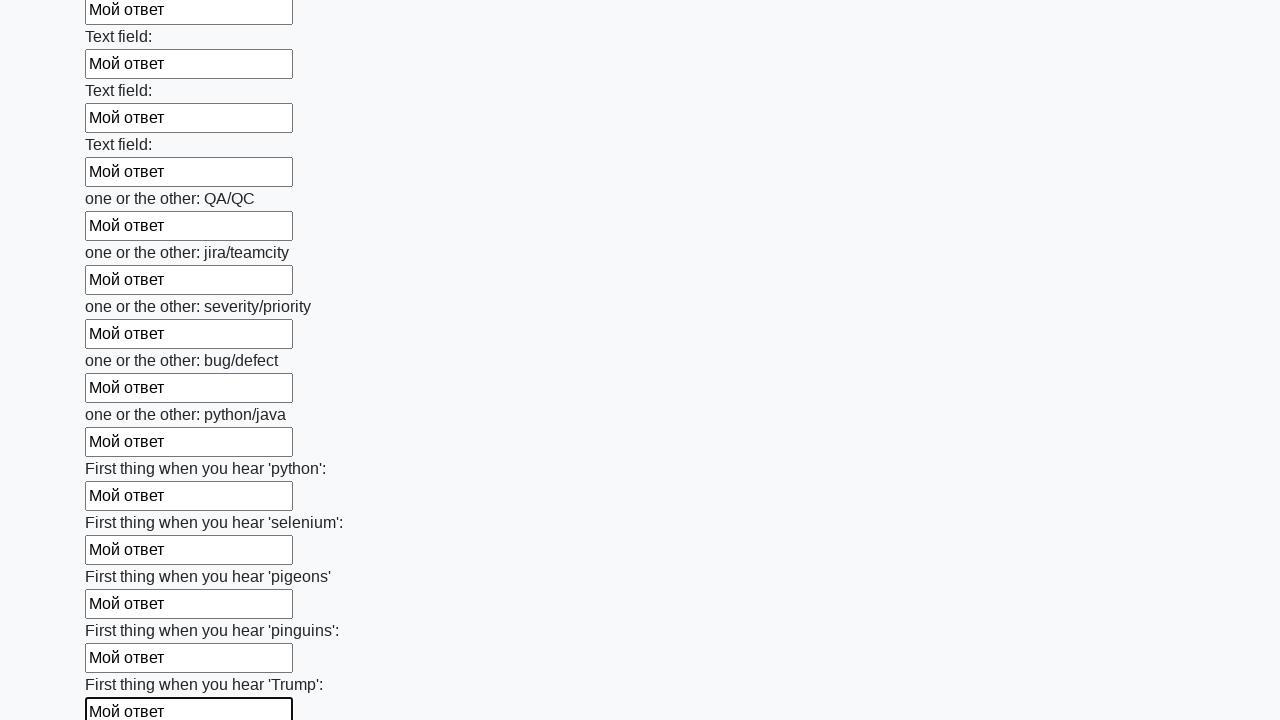

Filled input field with 'Мой ответ' on input >> nth=97
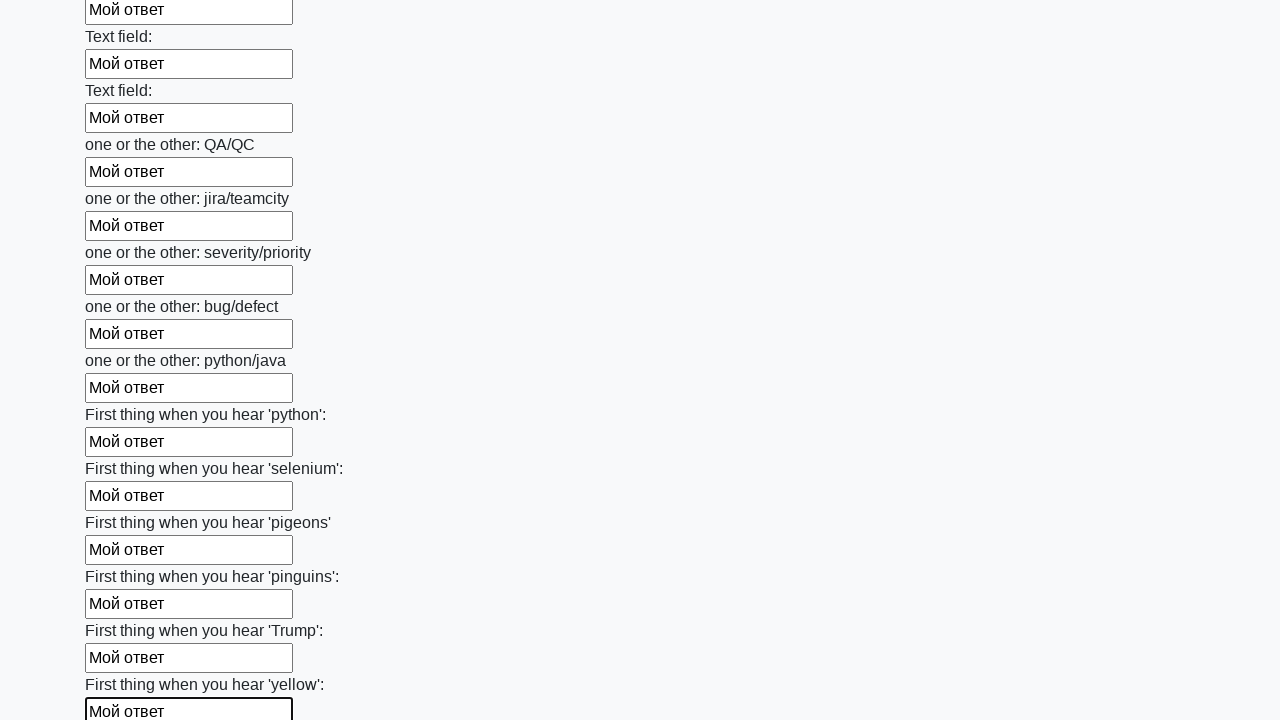

Filled input field with 'Мой ответ' on input >> nth=98
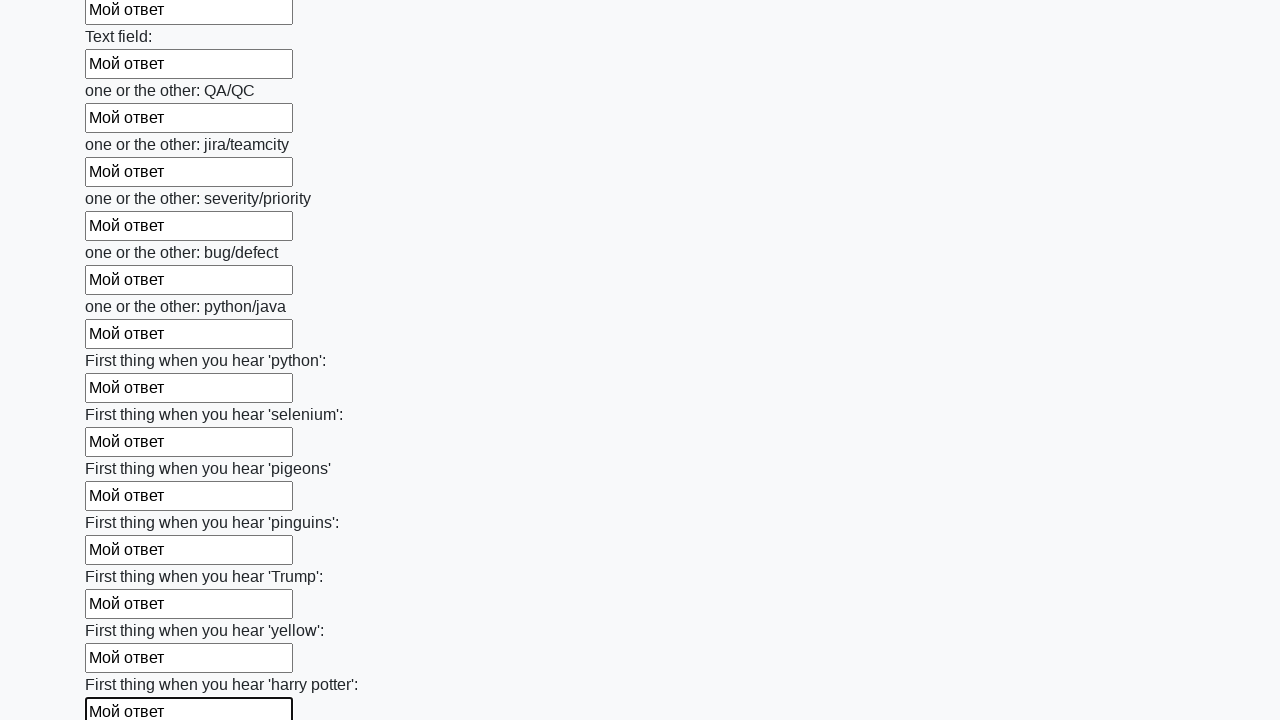

Filled input field with 'Мой ответ' on input >> nth=99
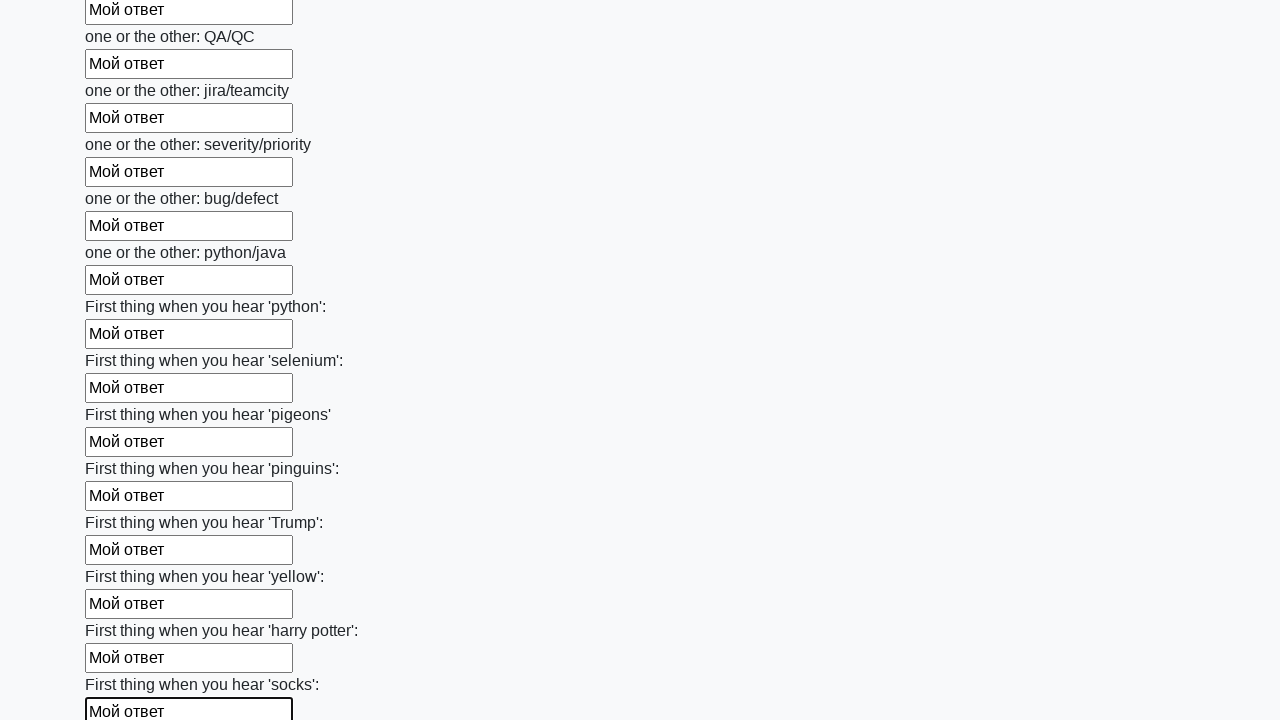

Clicked submit button to submit the form at (123, 611) on button.btn
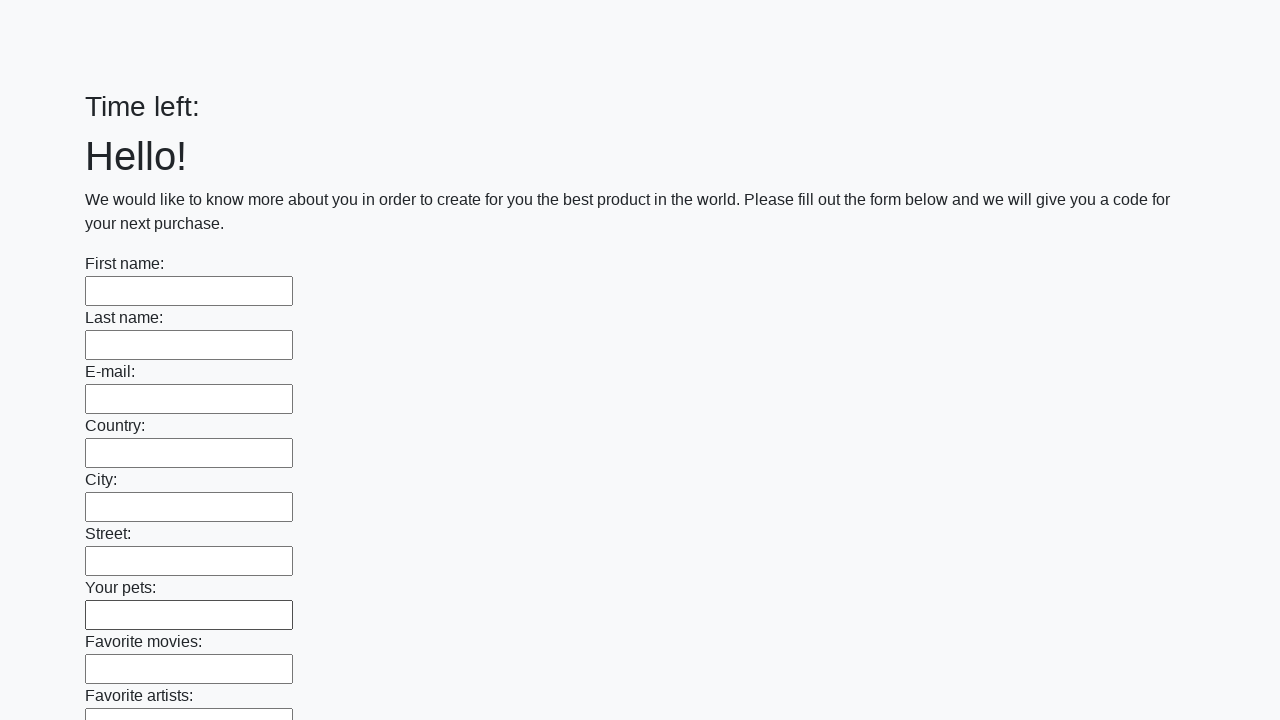

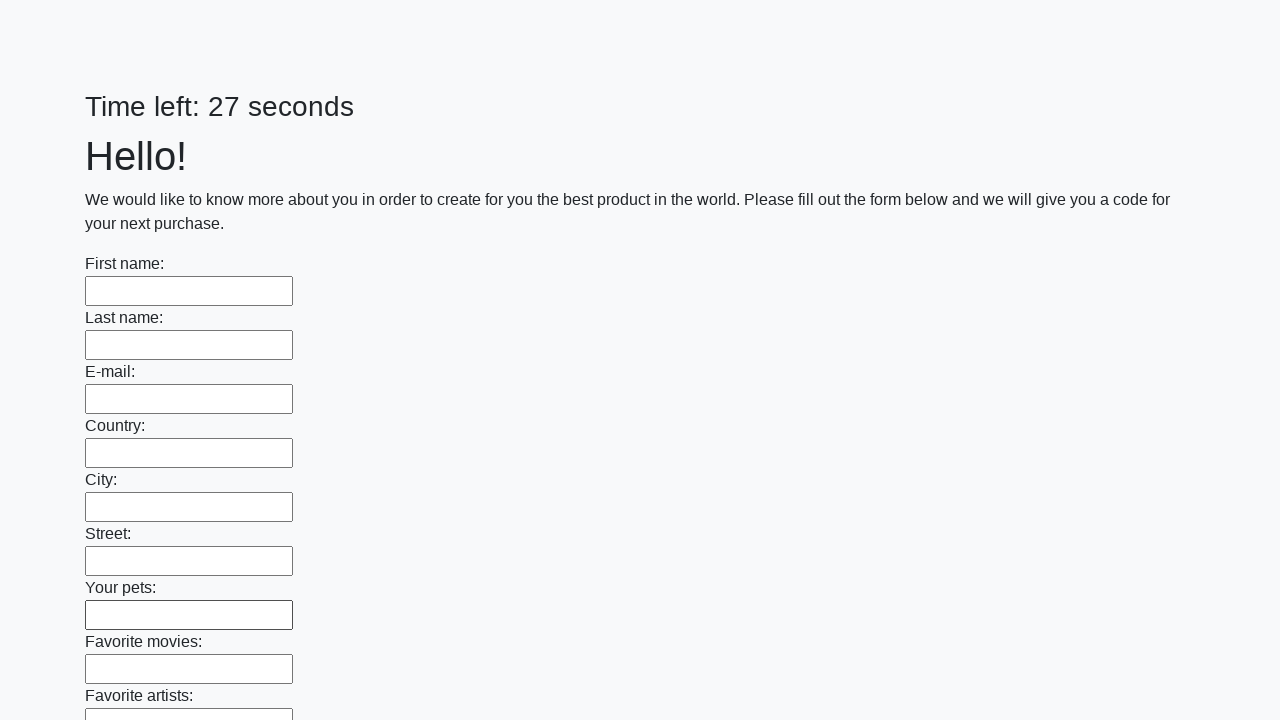